Tests filling a large form by entering text into all input fields and submitting the form via the submit button.

Starting URL: http://suninjuly.github.io/huge_form.html

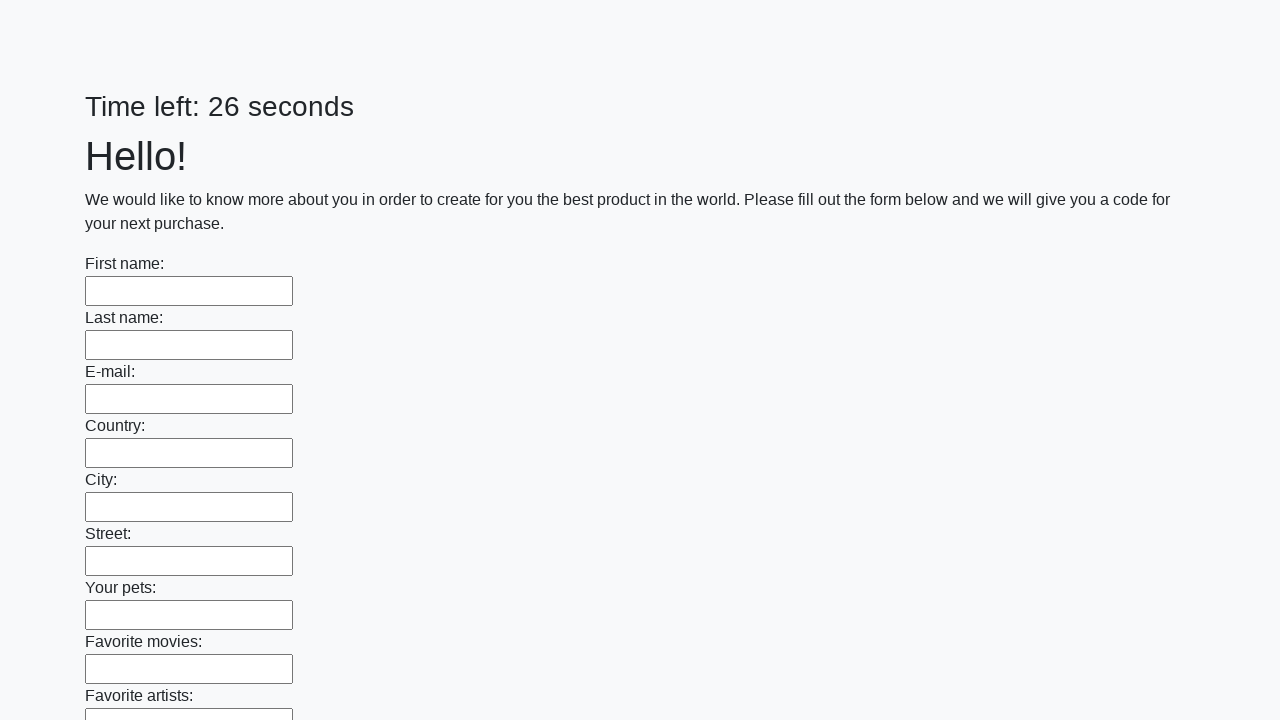

Located all input elements on the form
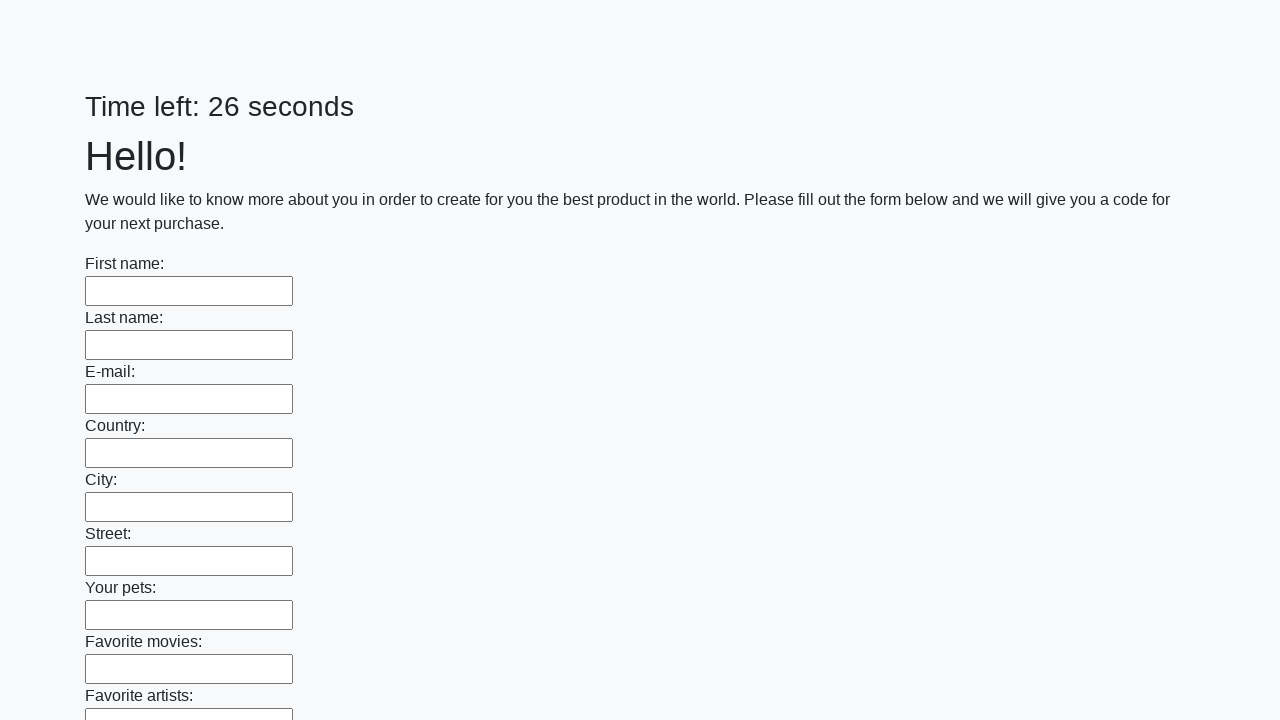

Filled input field with 'test_value' on input >> nth=0
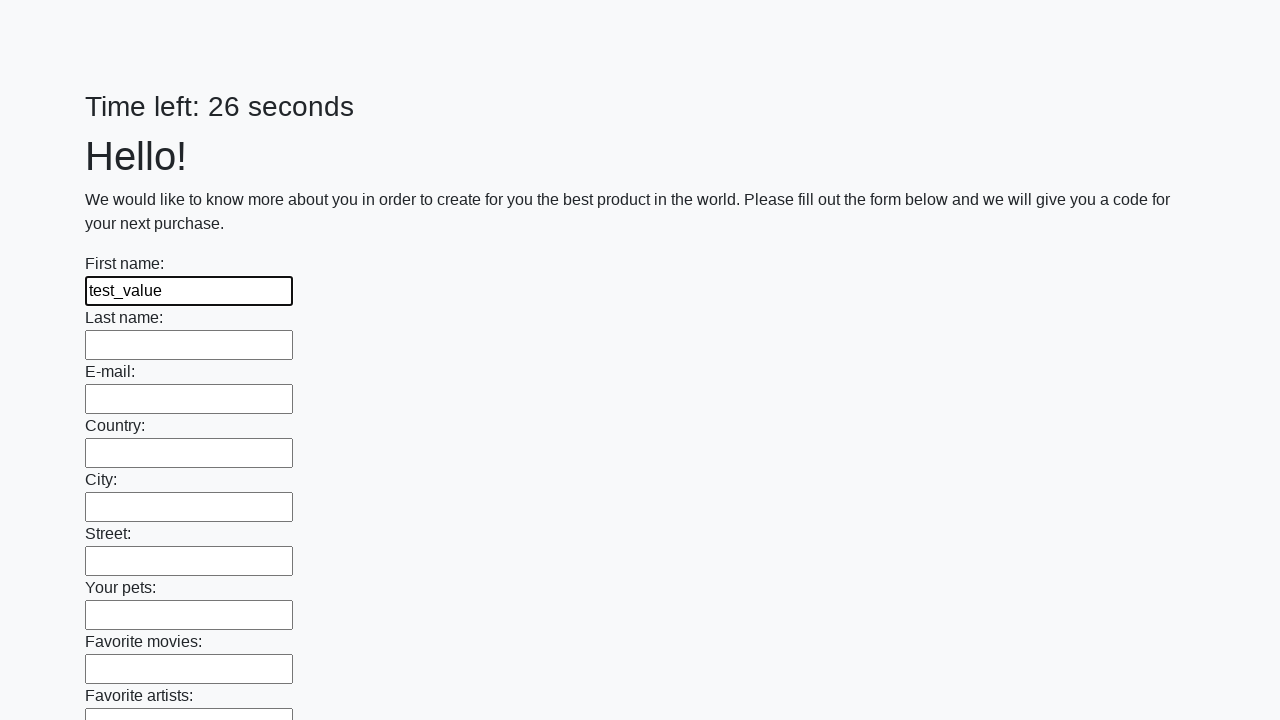

Filled input field with 'test_value' on input >> nth=1
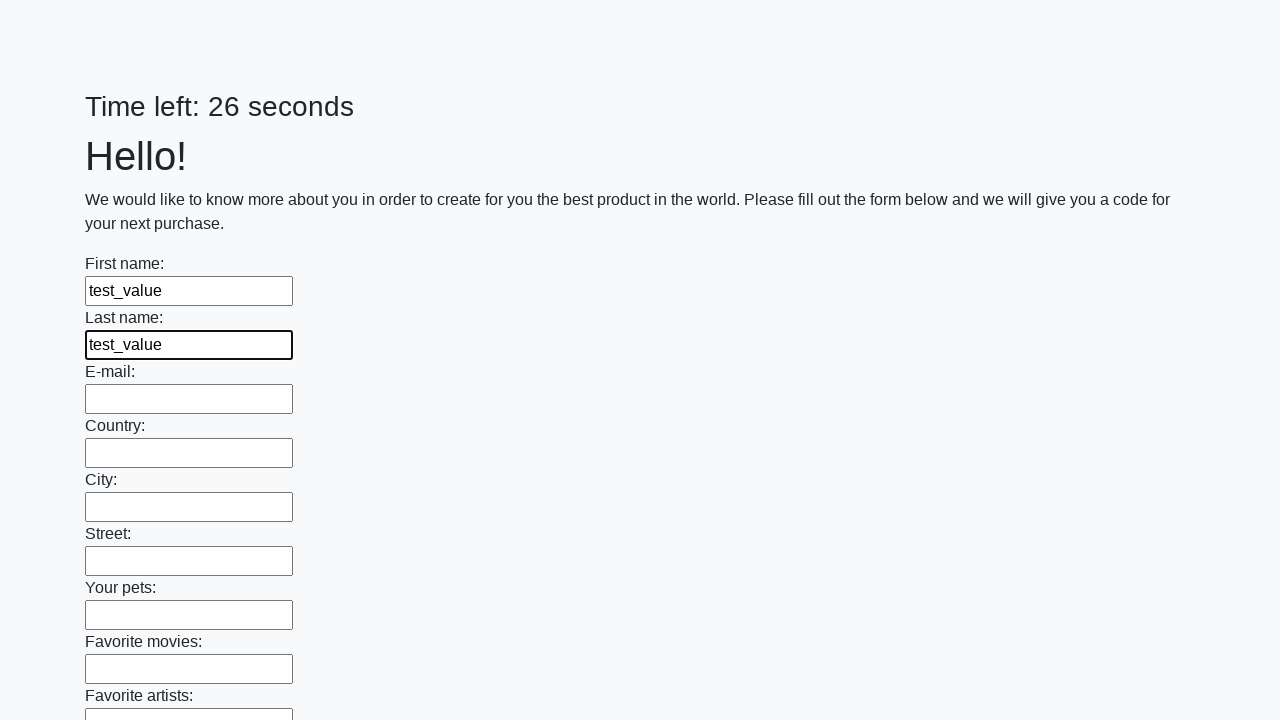

Filled input field with 'test_value' on input >> nth=2
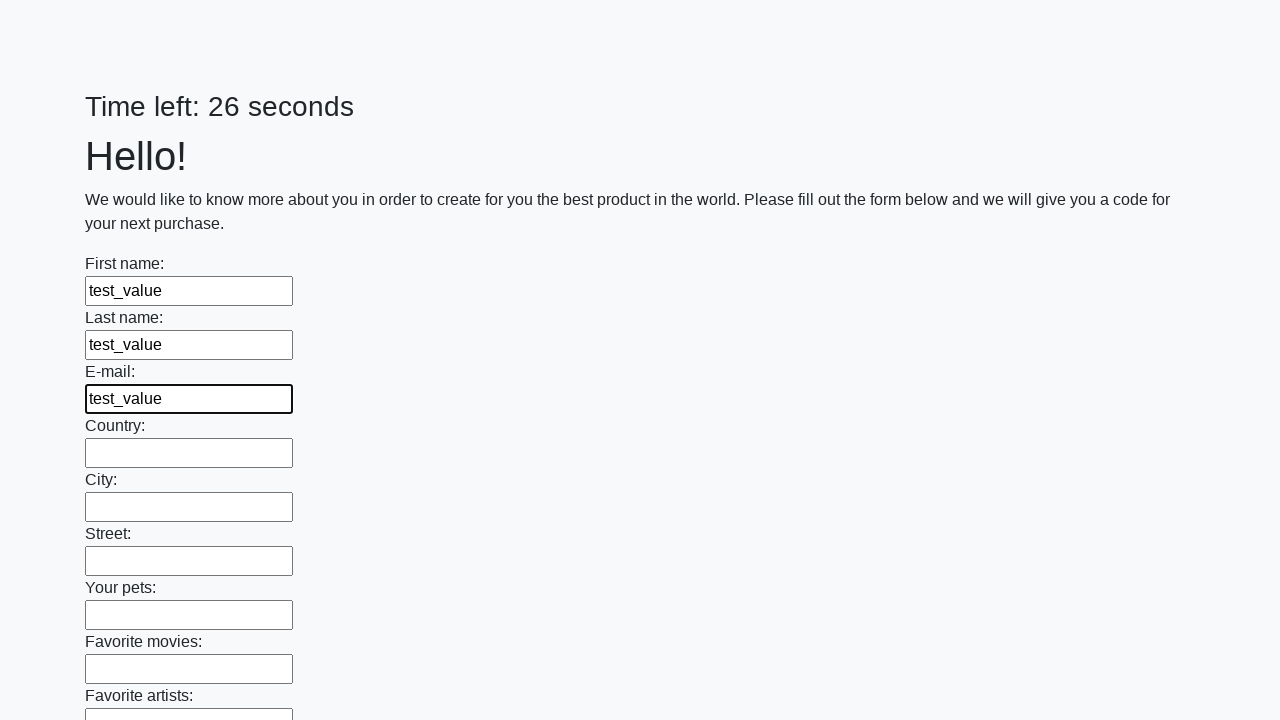

Filled input field with 'test_value' on input >> nth=3
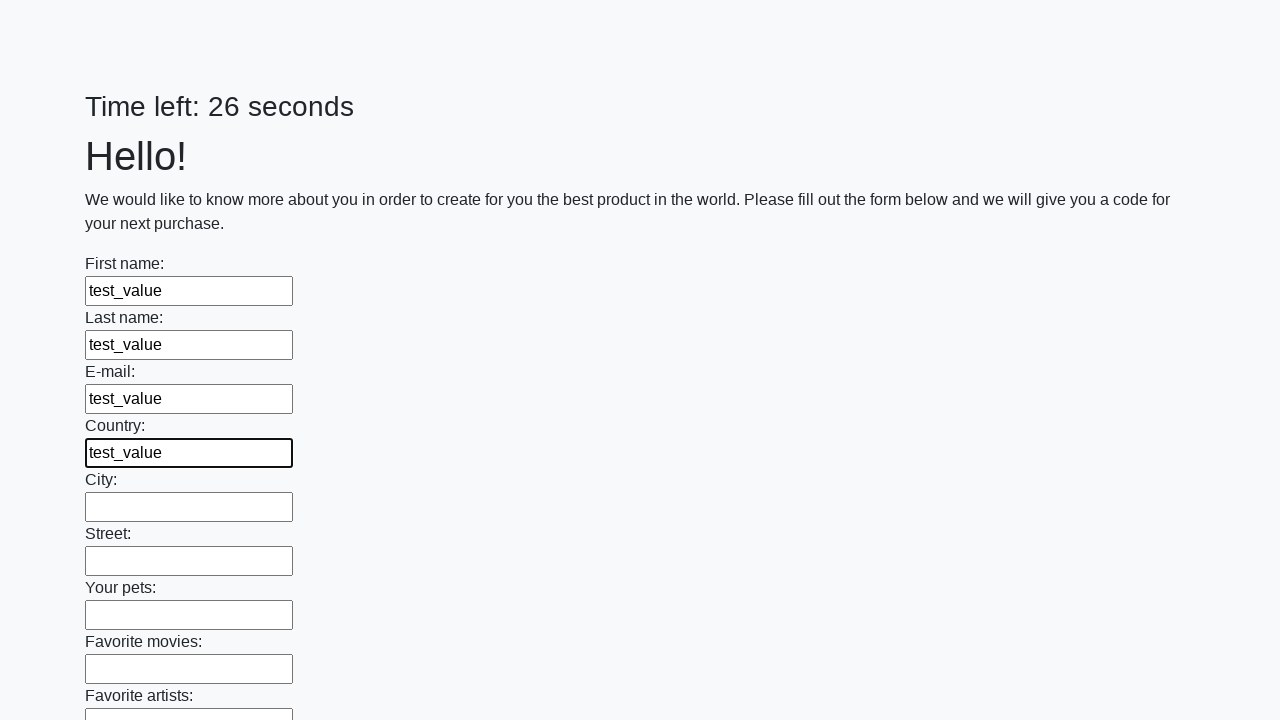

Filled input field with 'test_value' on input >> nth=4
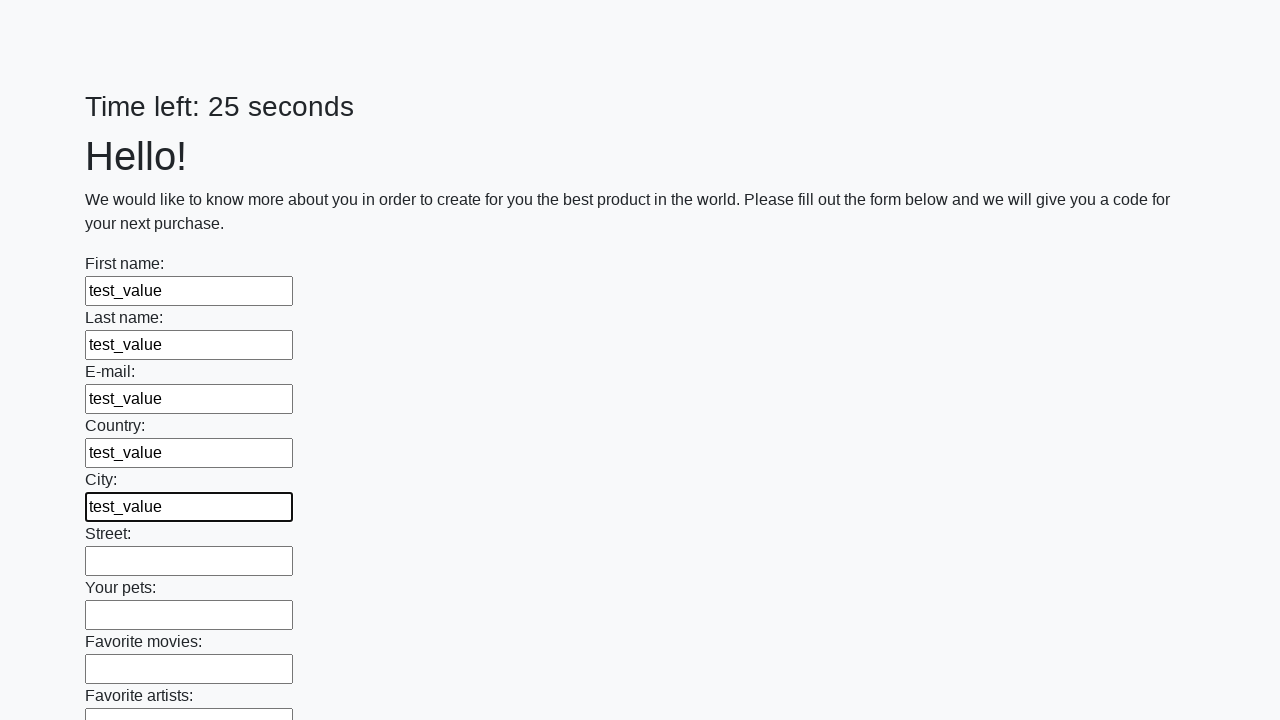

Filled input field with 'test_value' on input >> nth=5
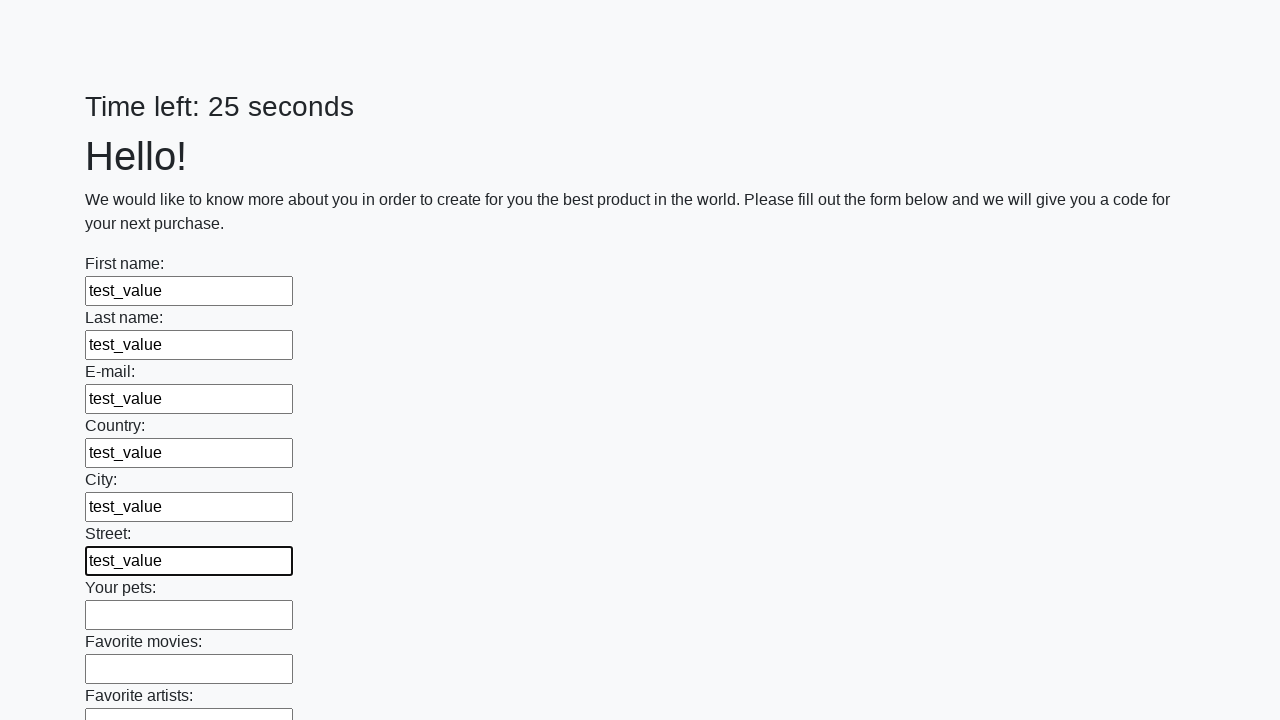

Filled input field with 'test_value' on input >> nth=6
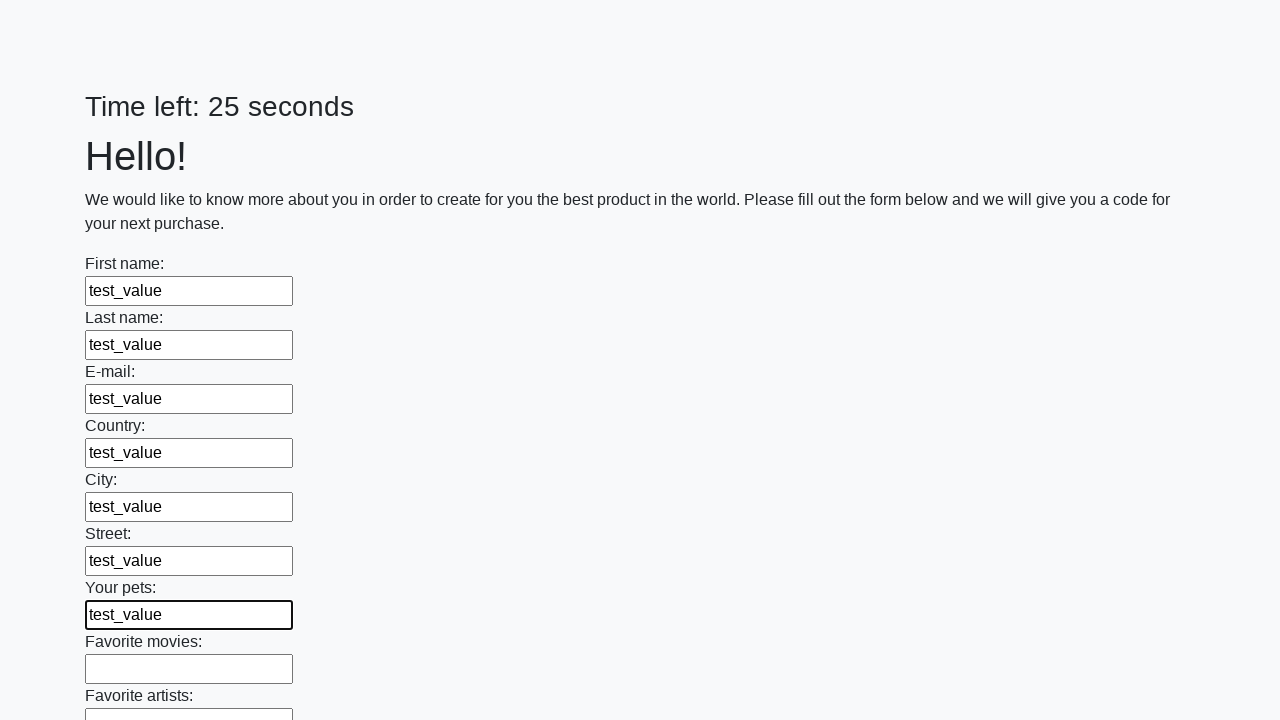

Filled input field with 'test_value' on input >> nth=7
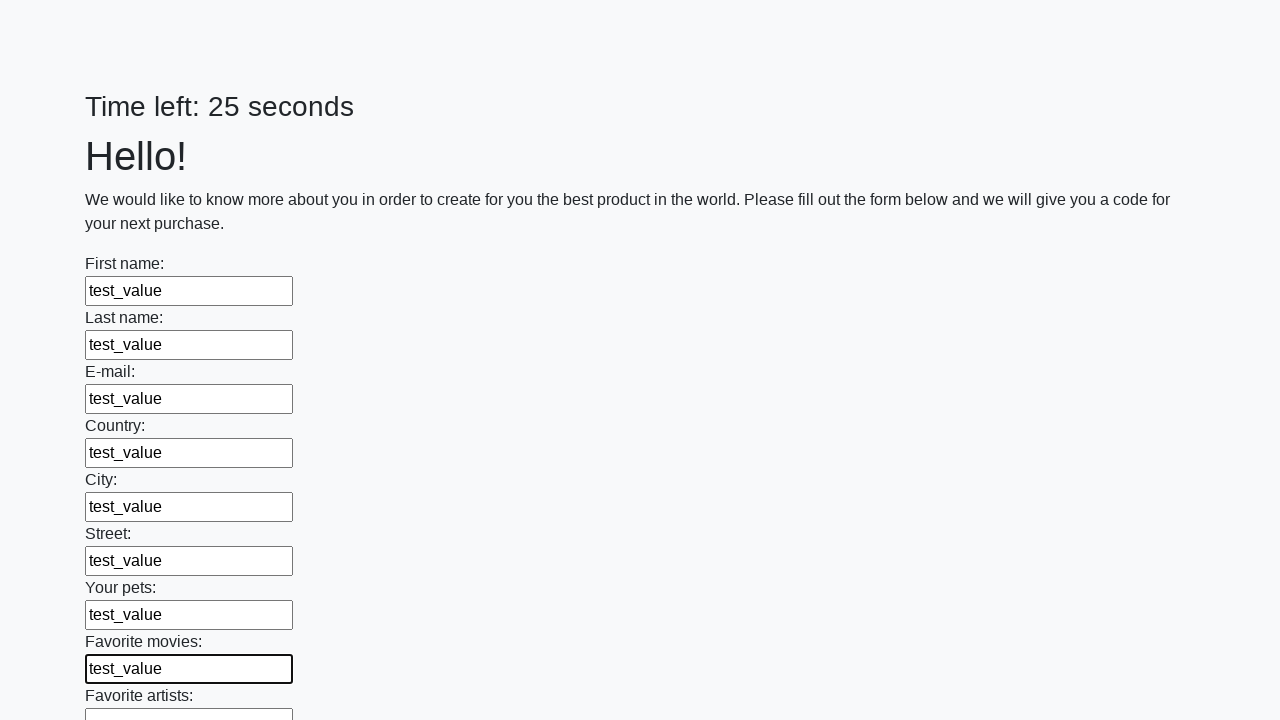

Filled input field with 'test_value' on input >> nth=8
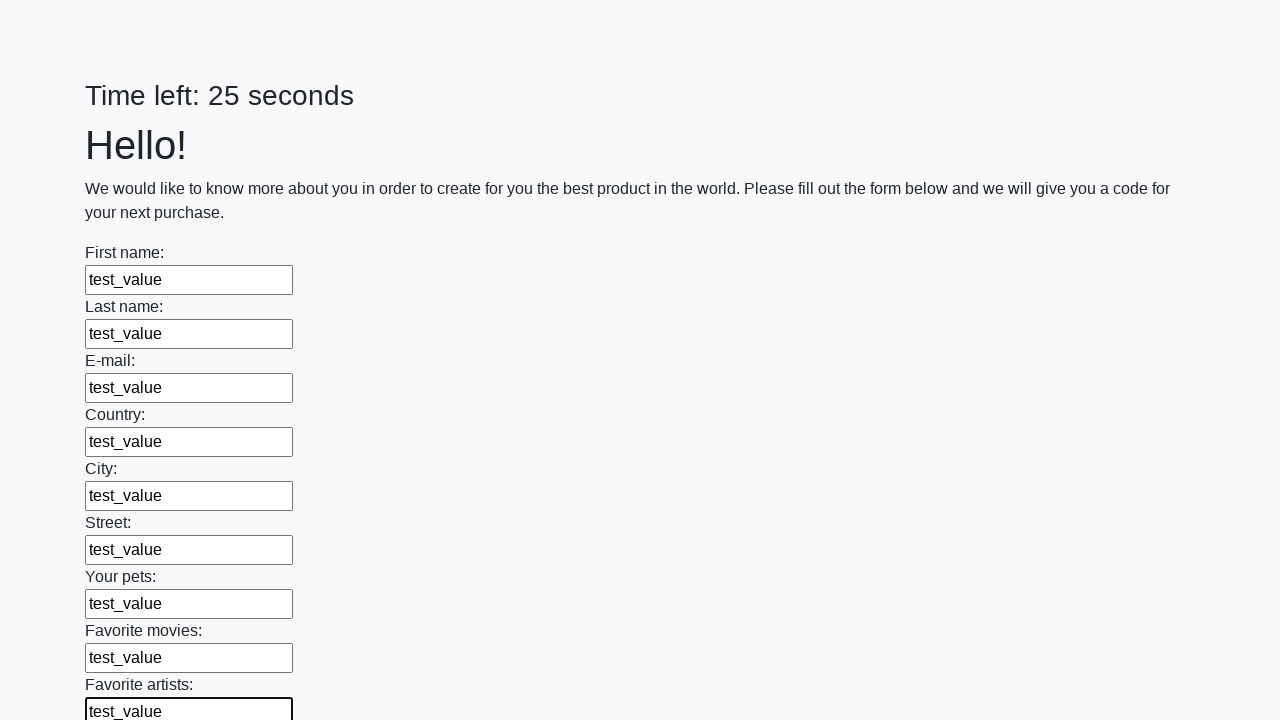

Filled input field with 'test_value' on input >> nth=9
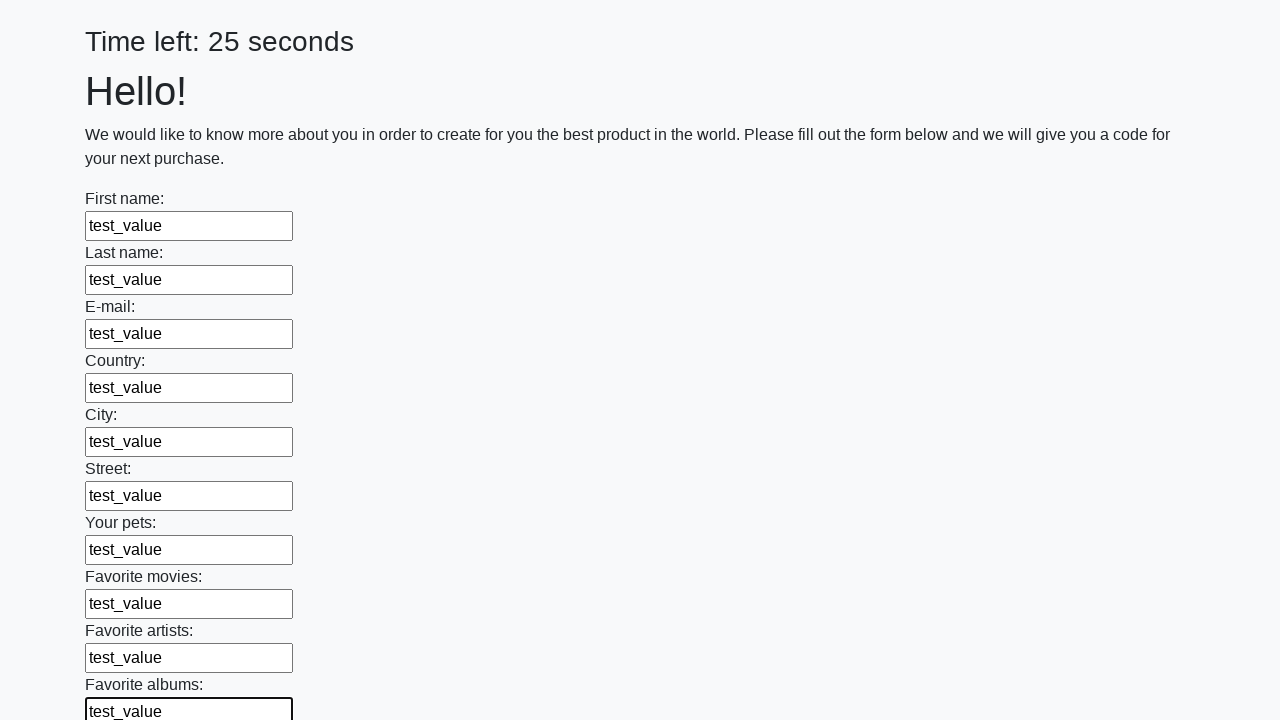

Filled input field with 'test_value' on input >> nth=10
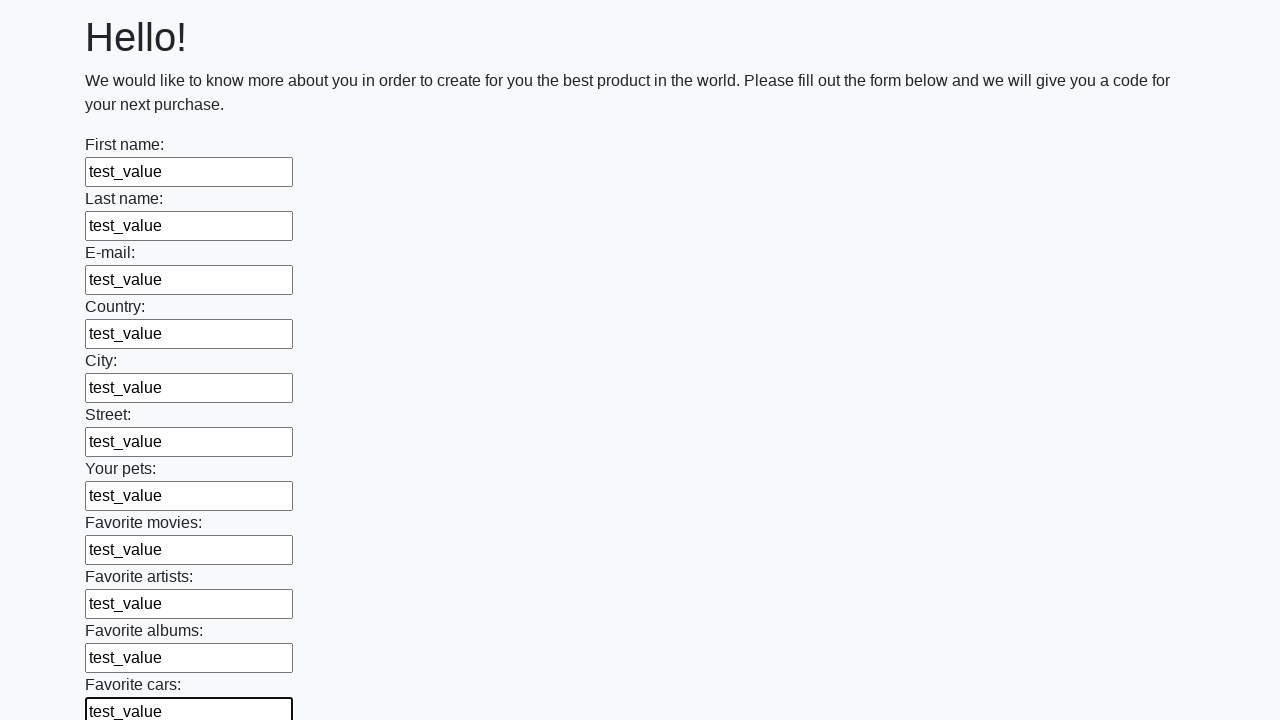

Filled input field with 'test_value' on input >> nth=11
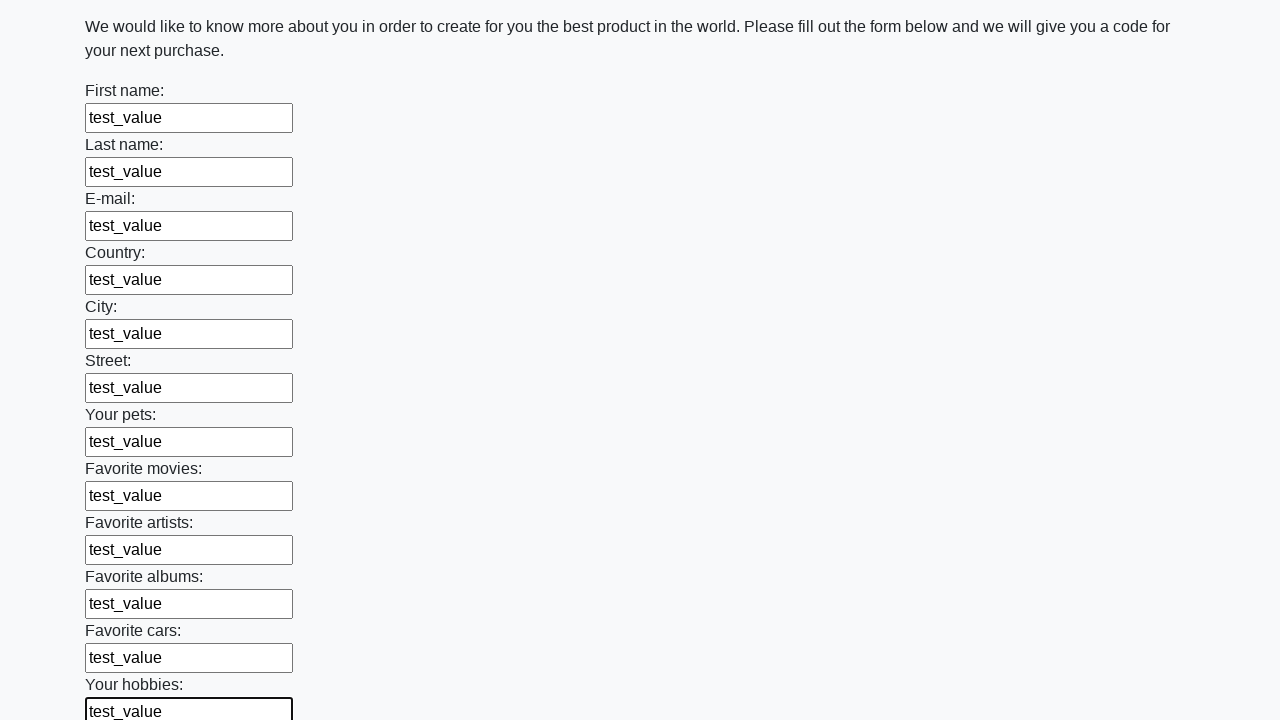

Filled input field with 'test_value' on input >> nth=12
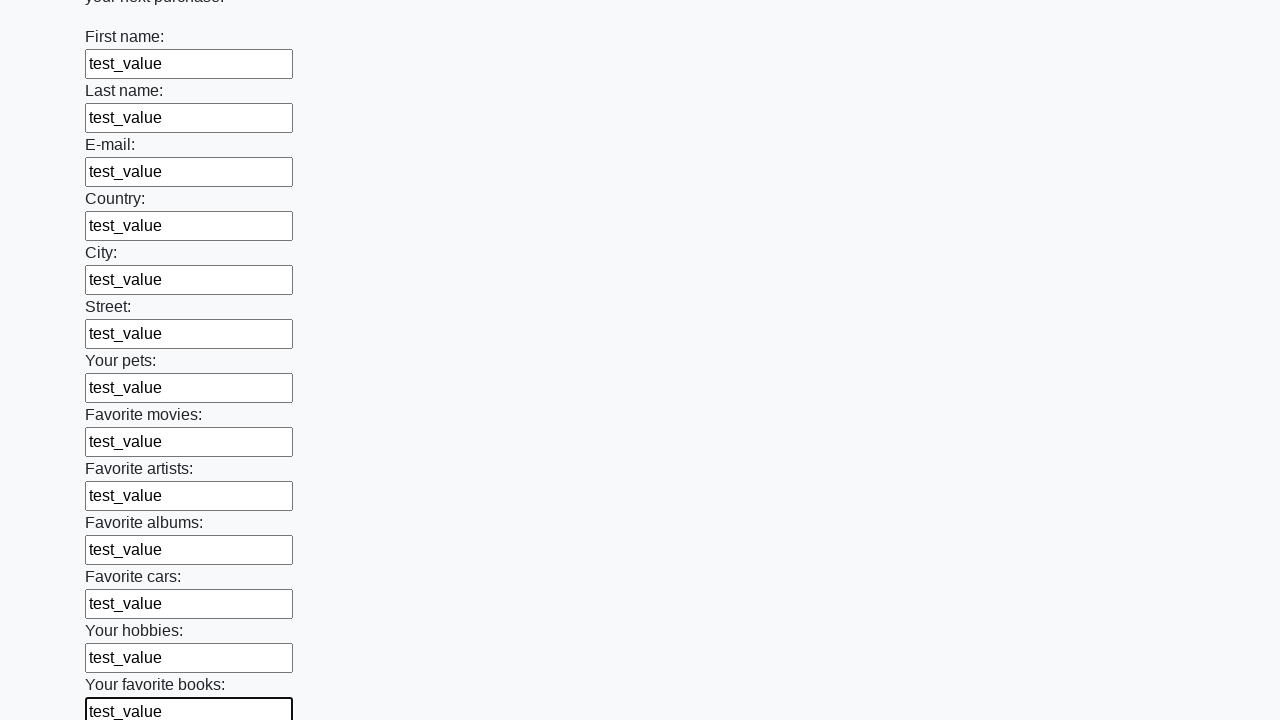

Filled input field with 'test_value' on input >> nth=13
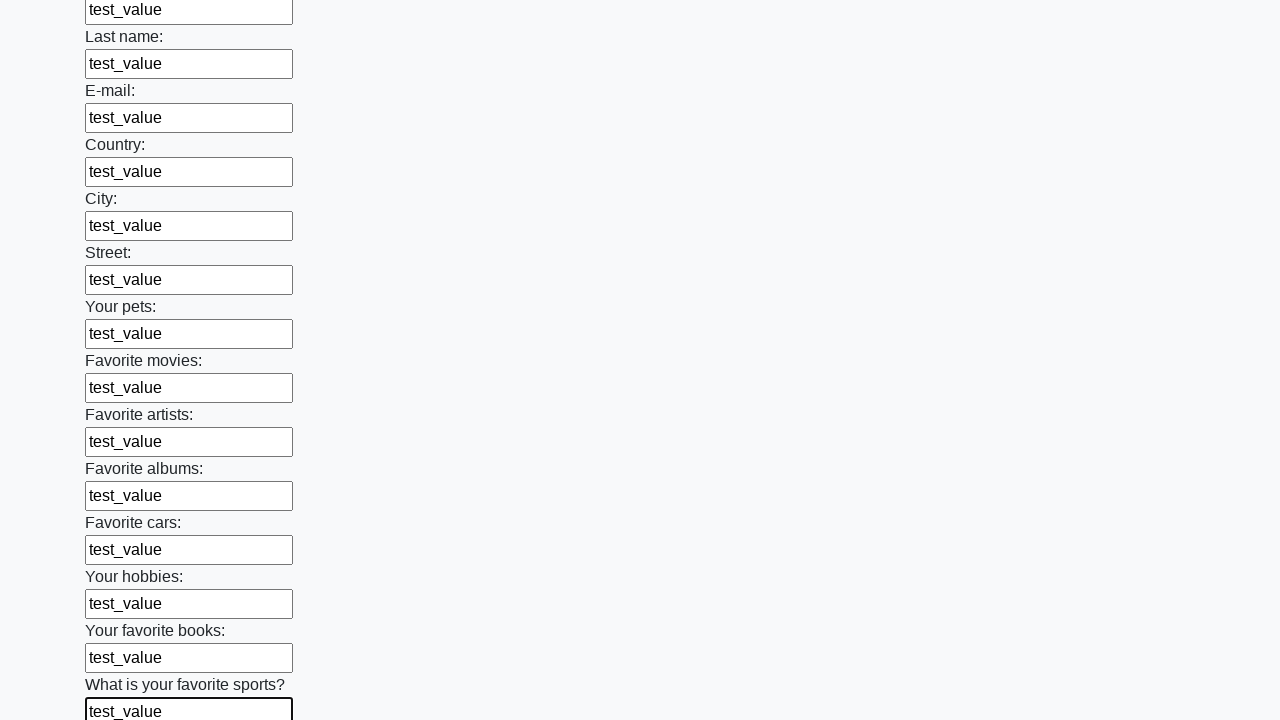

Filled input field with 'test_value' on input >> nth=14
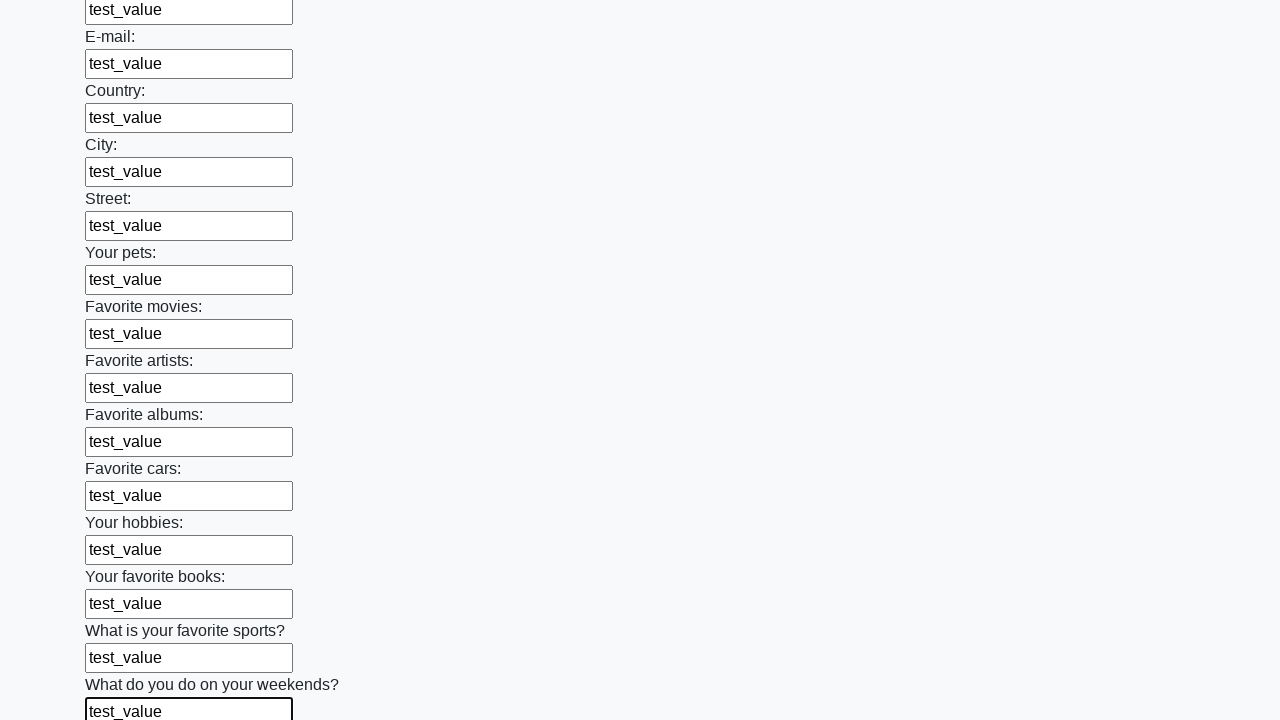

Filled input field with 'test_value' on input >> nth=15
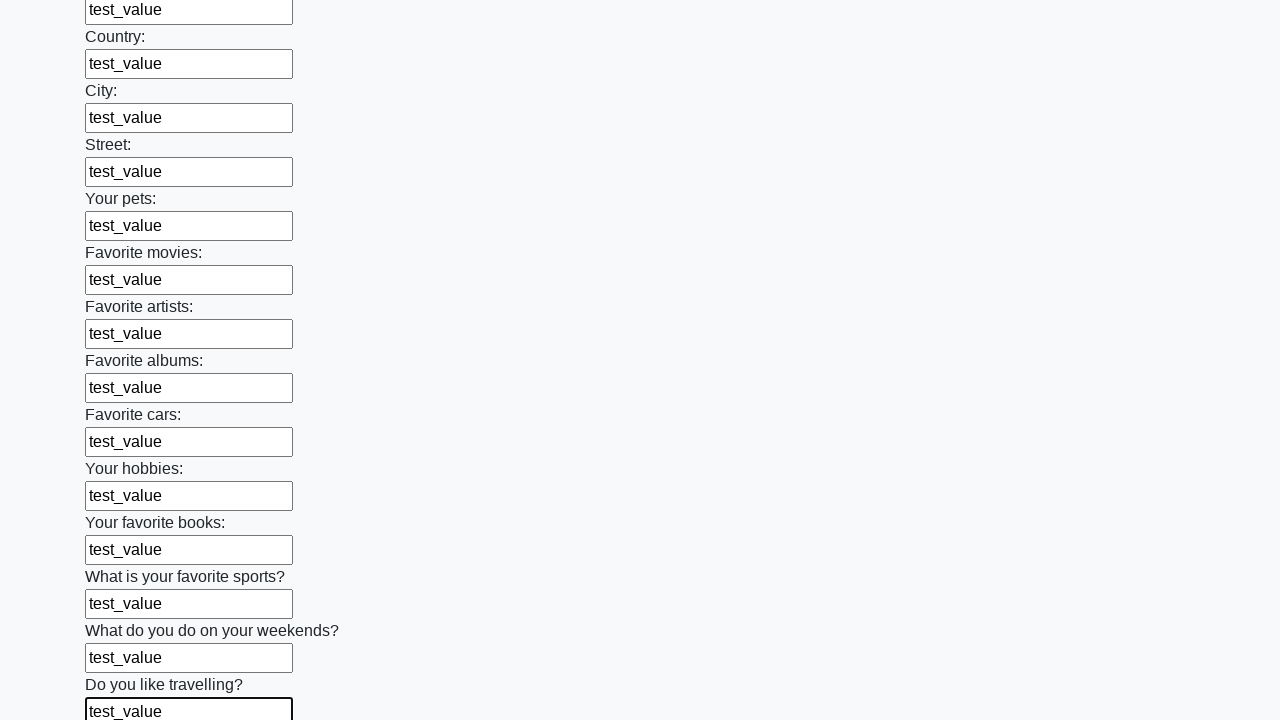

Filled input field with 'test_value' on input >> nth=16
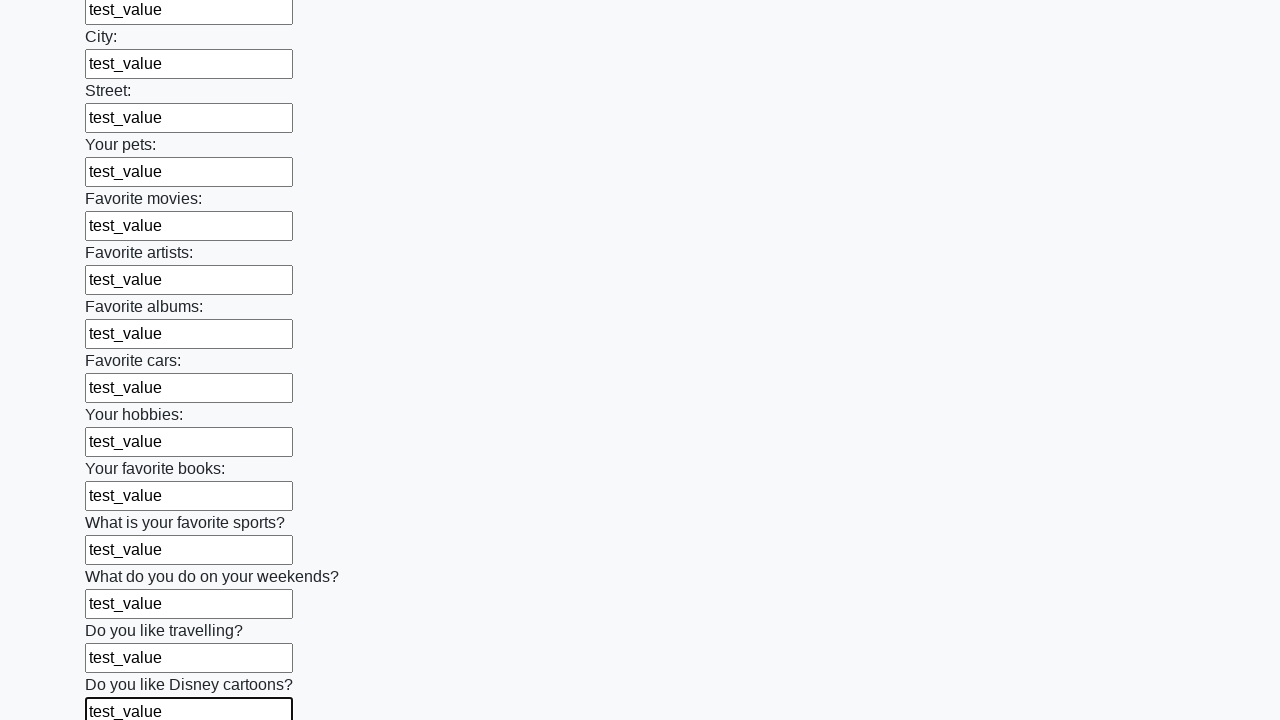

Filled input field with 'test_value' on input >> nth=17
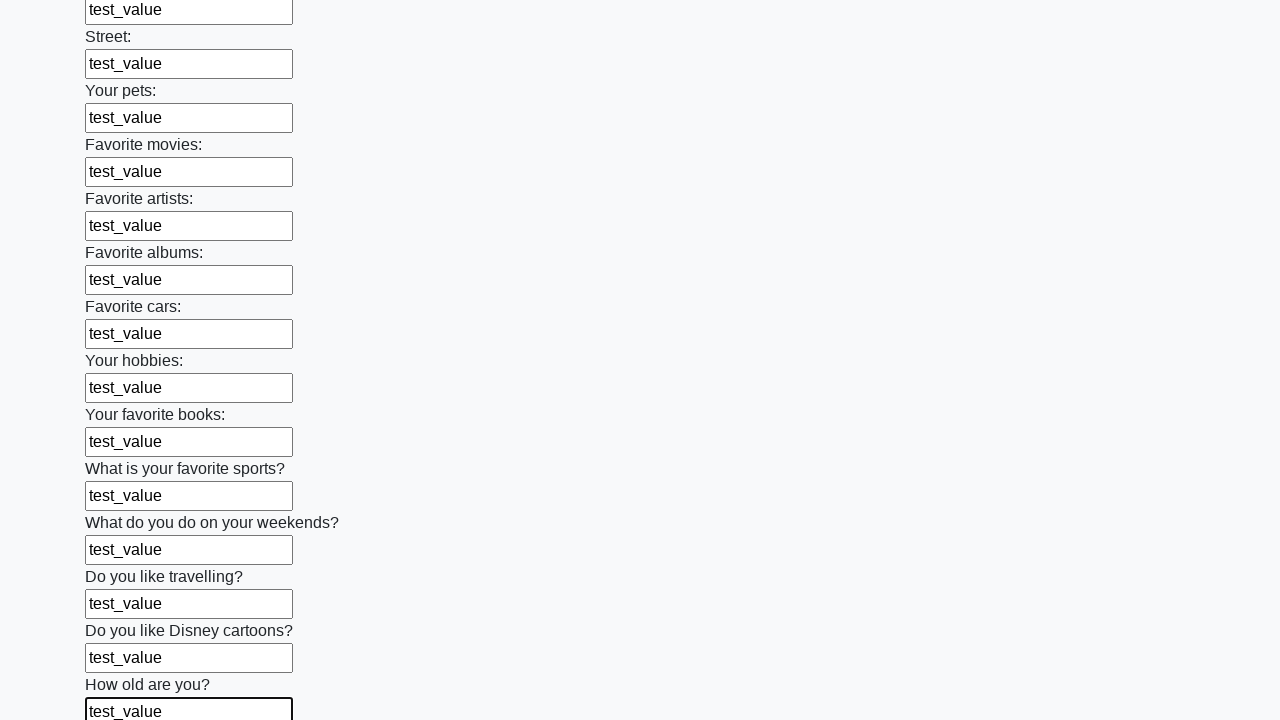

Filled input field with 'test_value' on input >> nth=18
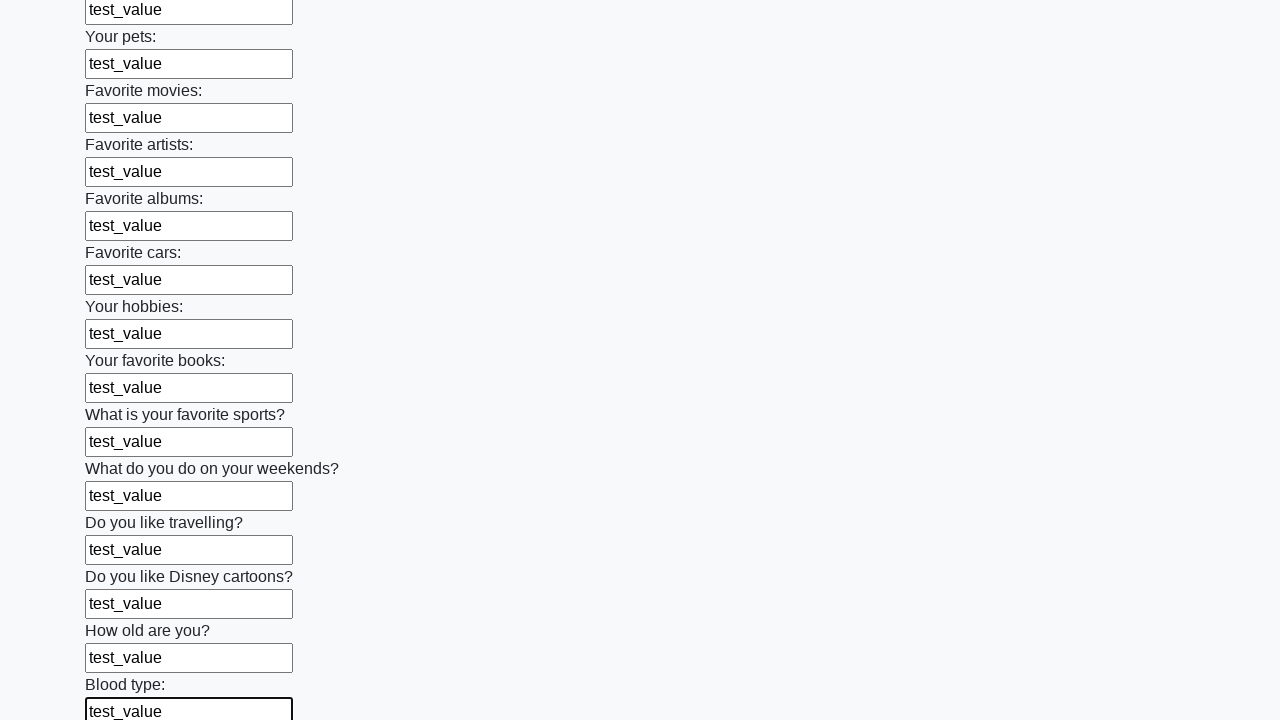

Filled input field with 'test_value' on input >> nth=19
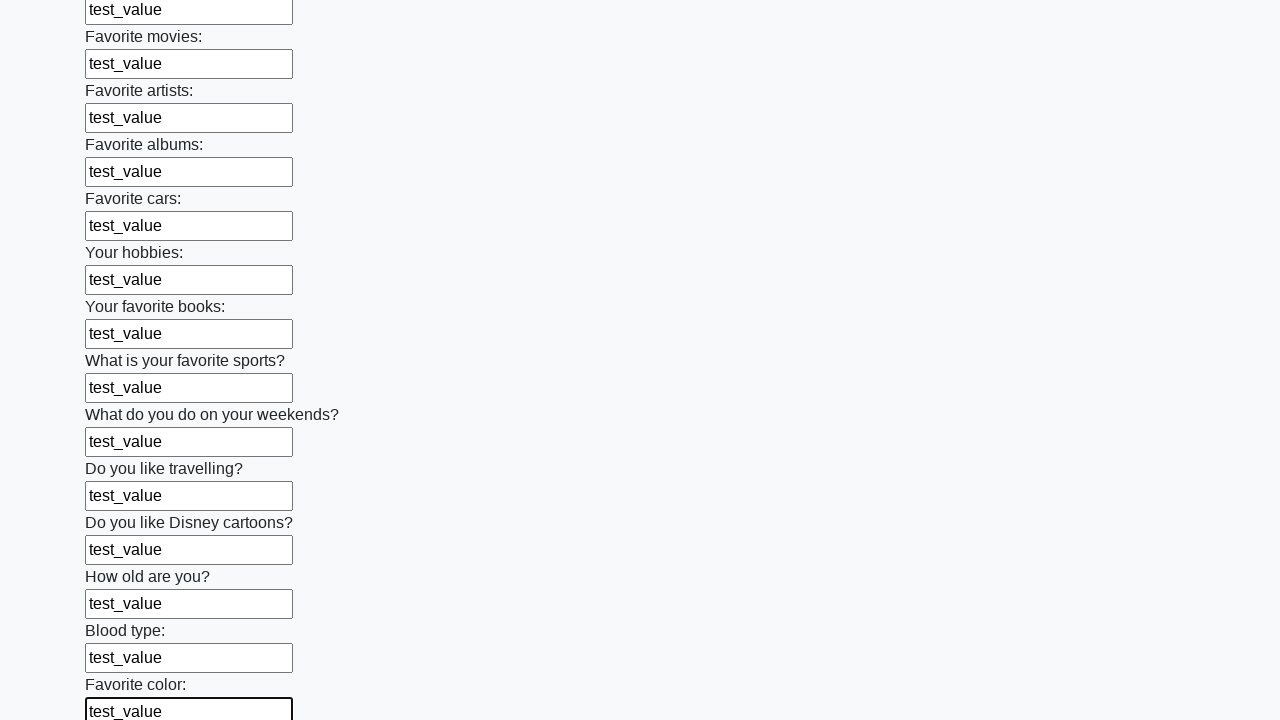

Filled input field with 'test_value' on input >> nth=20
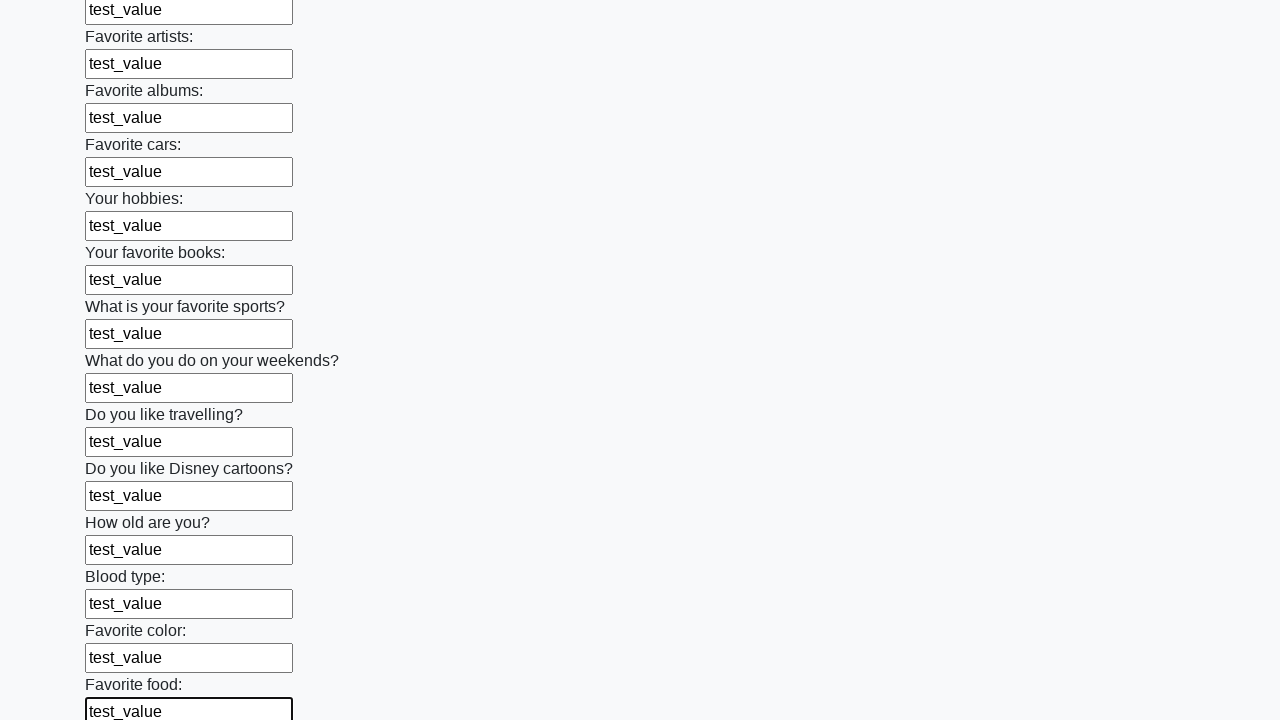

Filled input field with 'test_value' on input >> nth=21
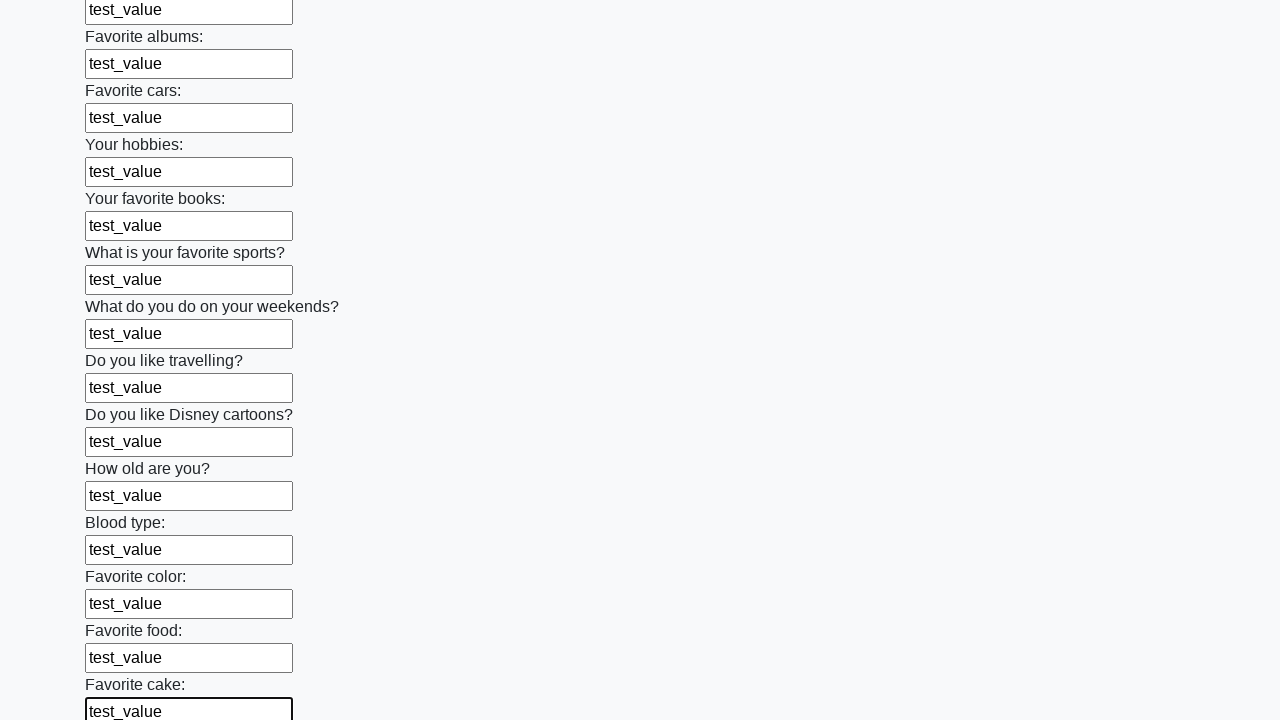

Filled input field with 'test_value' on input >> nth=22
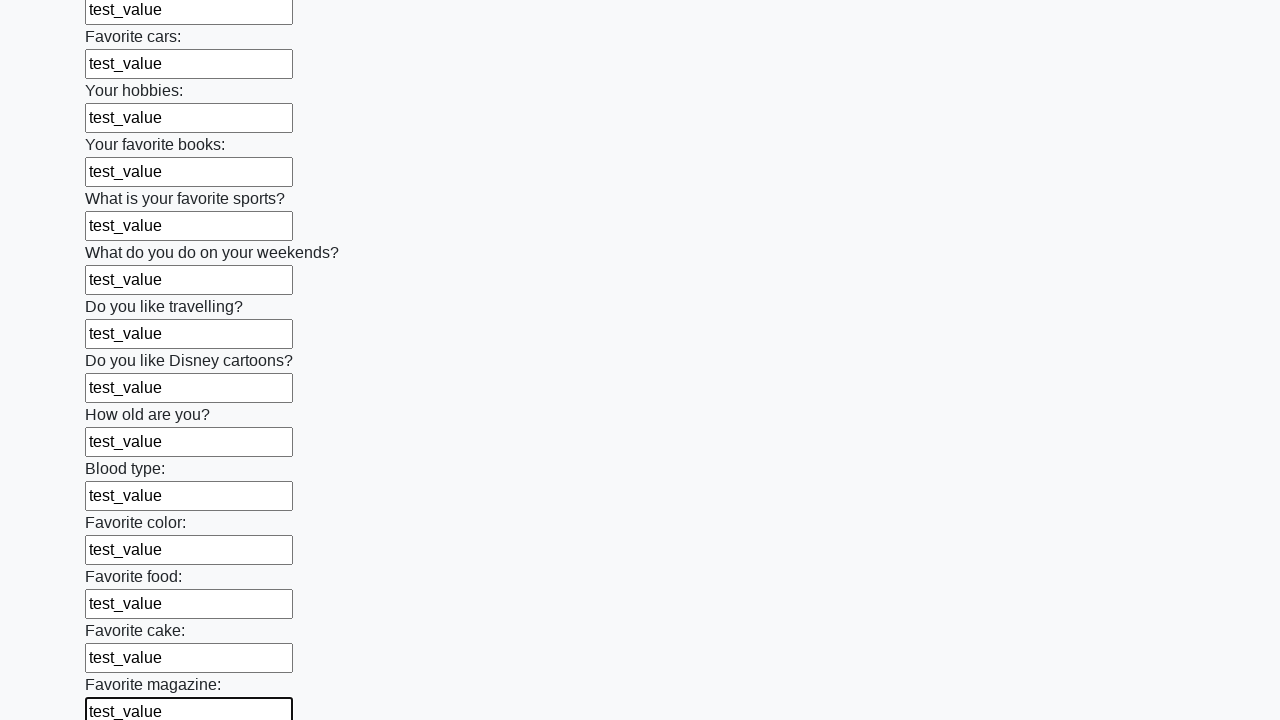

Filled input field with 'test_value' on input >> nth=23
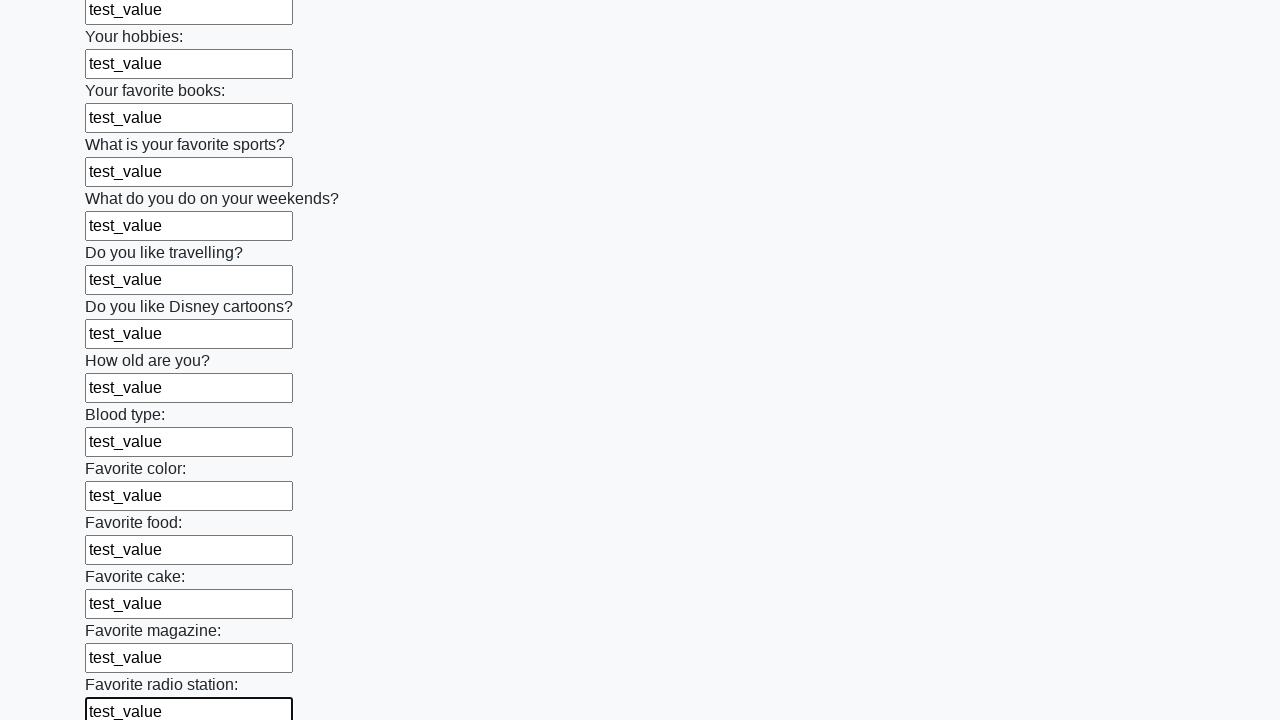

Filled input field with 'test_value' on input >> nth=24
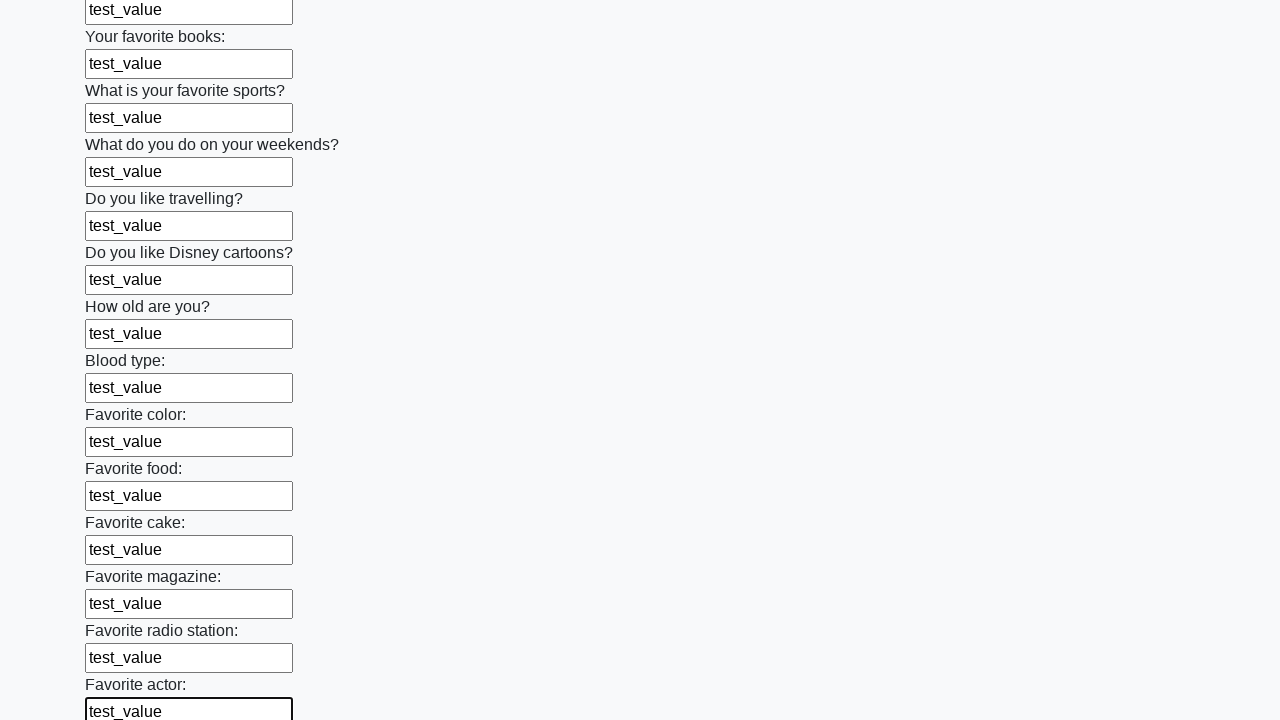

Filled input field with 'test_value' on input >> nth=25
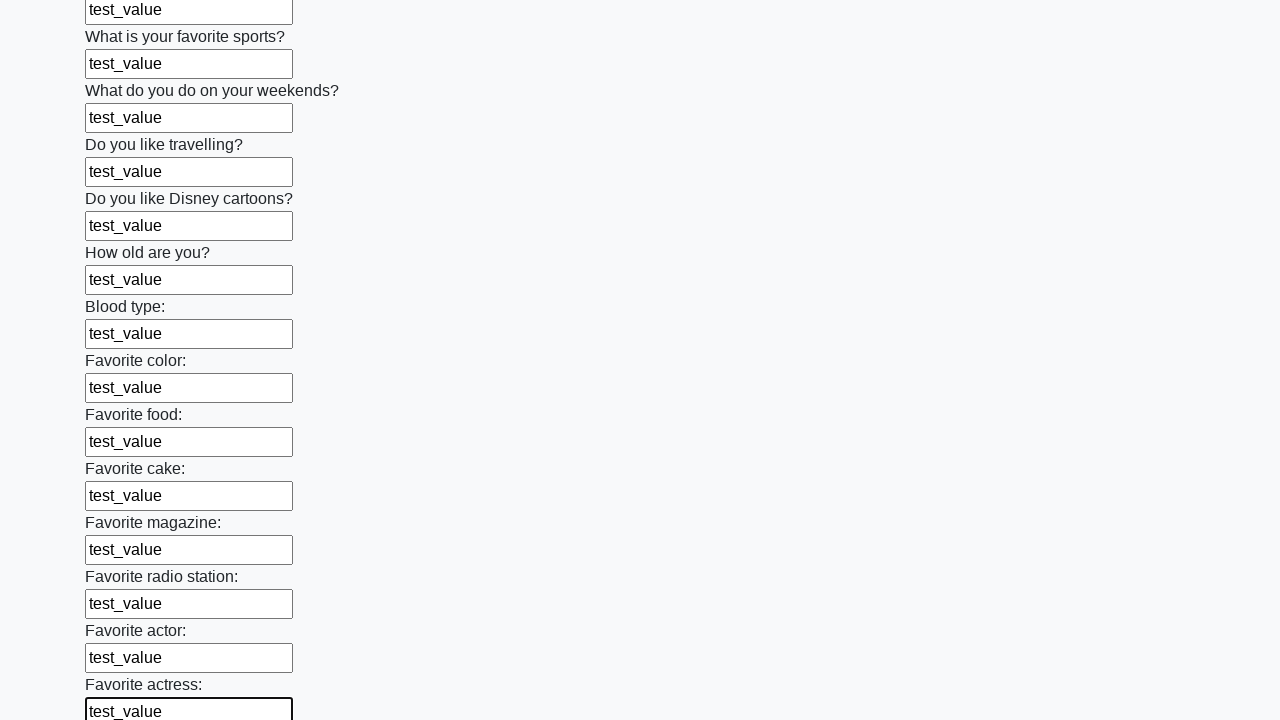

Filled input field with 'test_value' on input >> nth=26
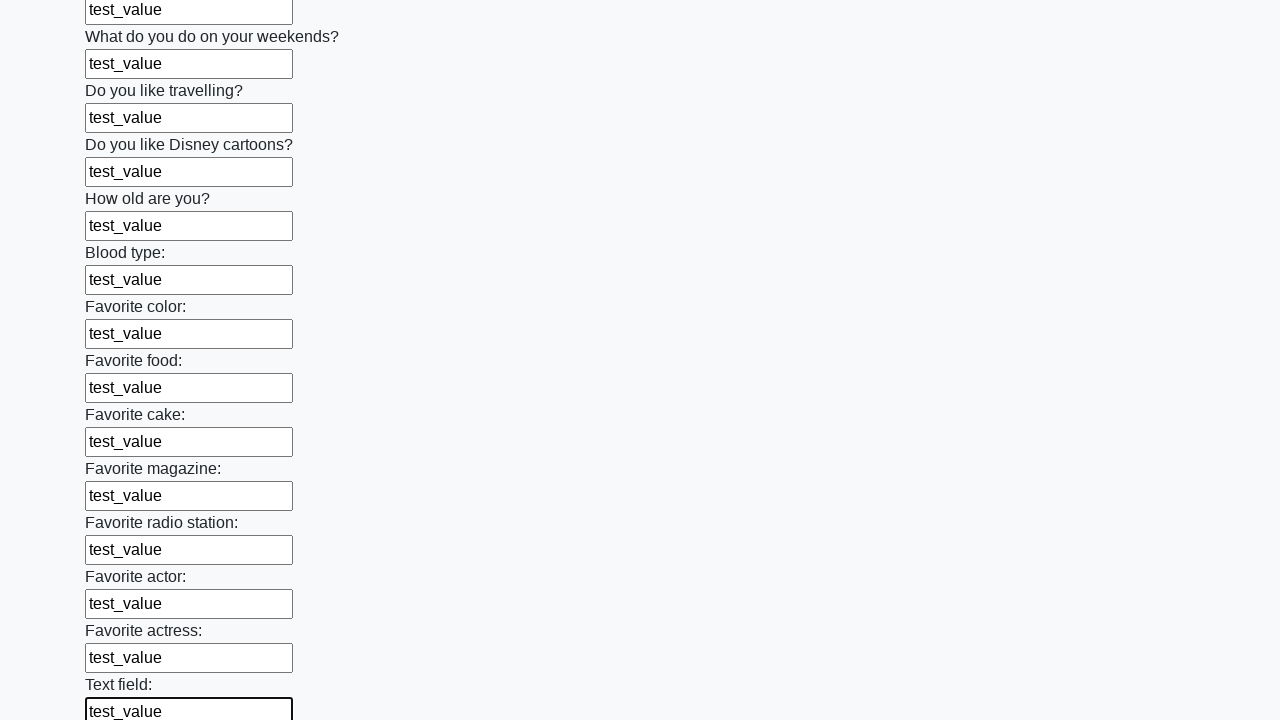

Filled input field with 'test_value' on input >> nth=27
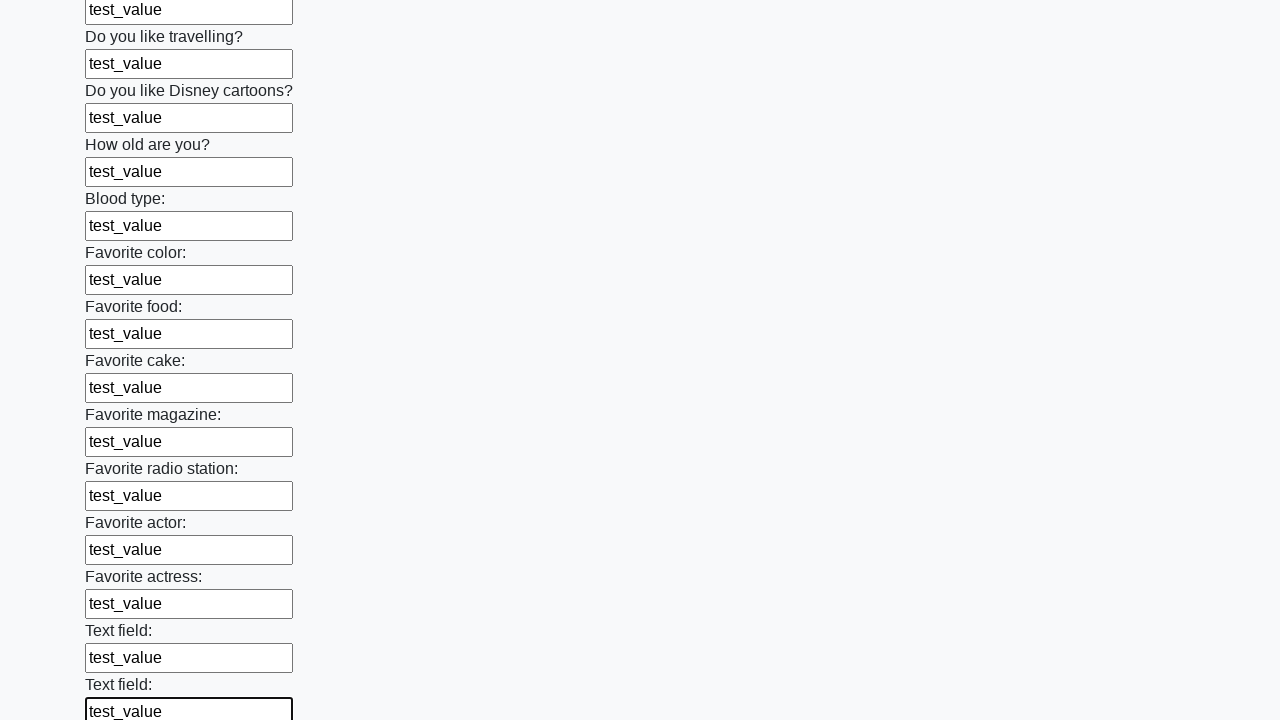

Filled input field with 'test_value' on input >> nth=28
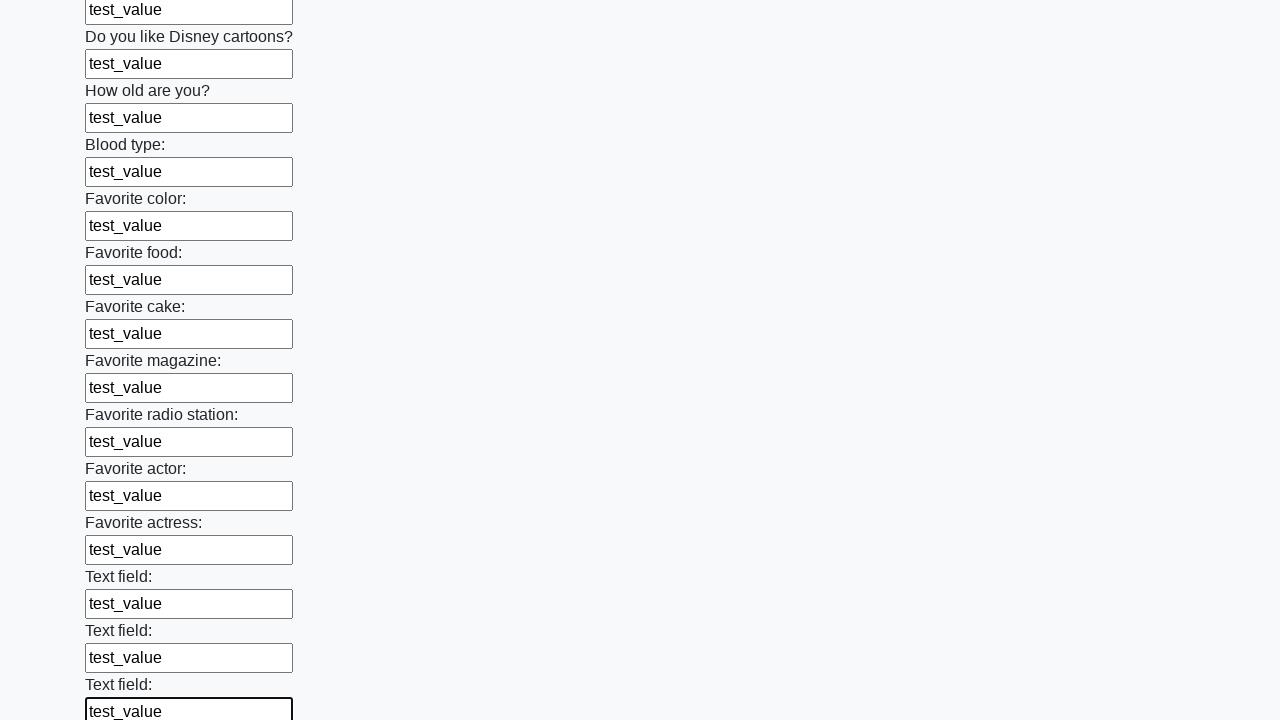

Filled input field with 'test_value' on input >> nth=29
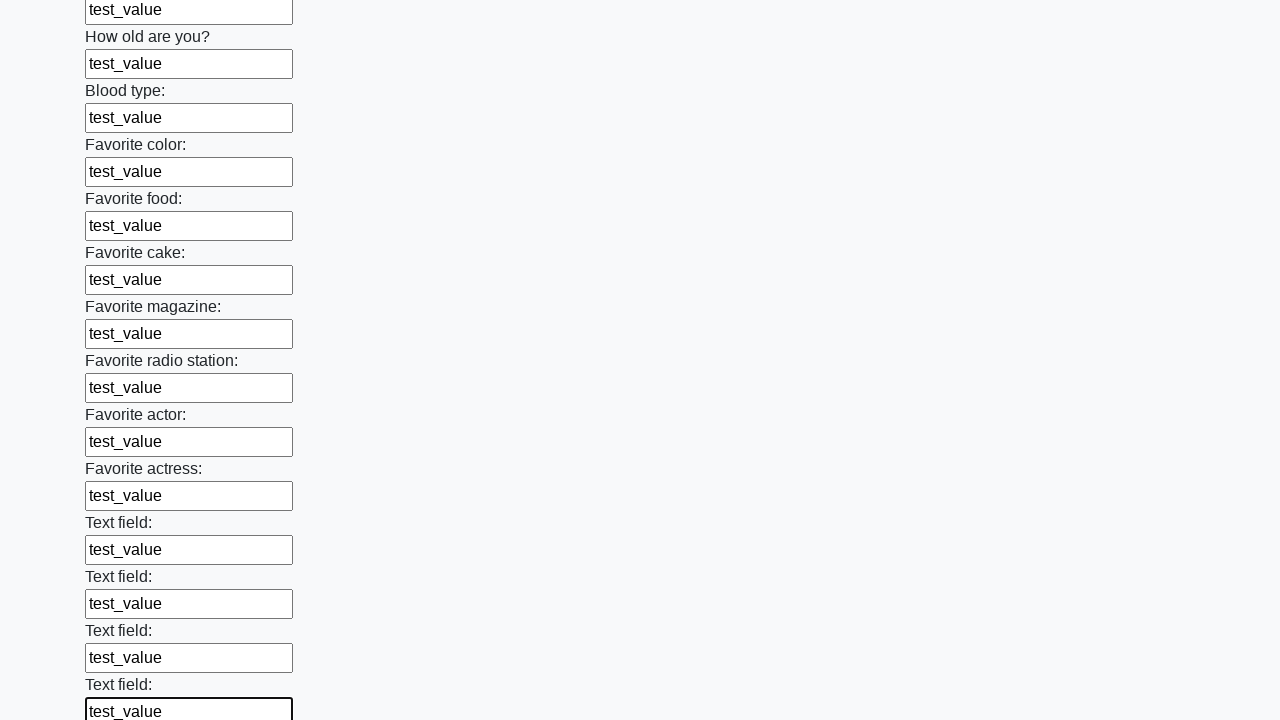

Filled input field with 'test_value' on input >> nth=30
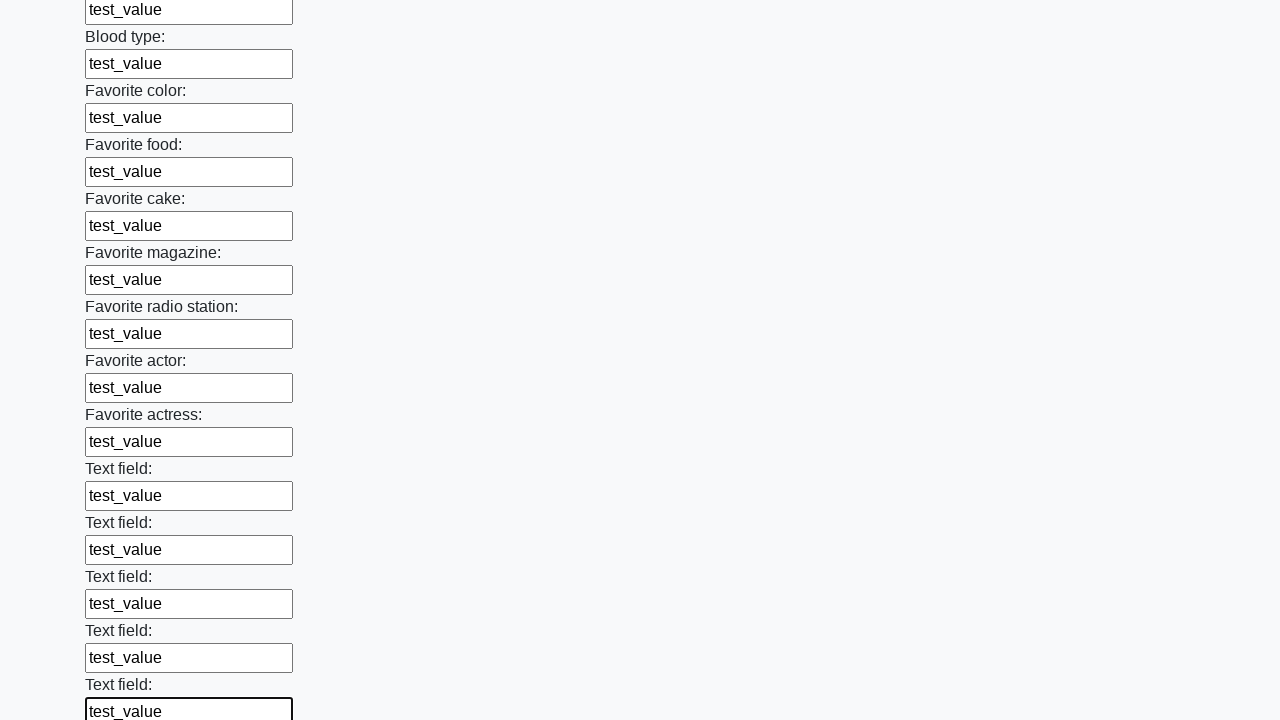

Filled input field with 'test_value' on input >> nth=31
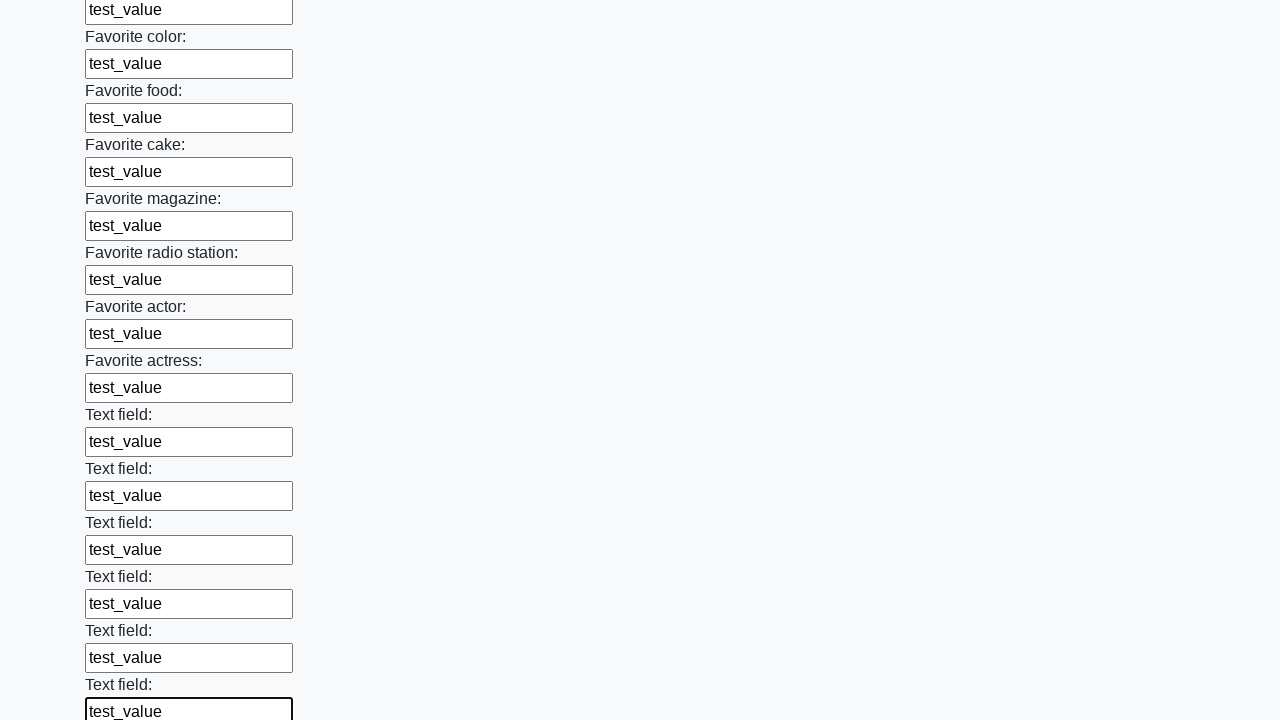

Filled input field with 'test_value' on input >> nth=32
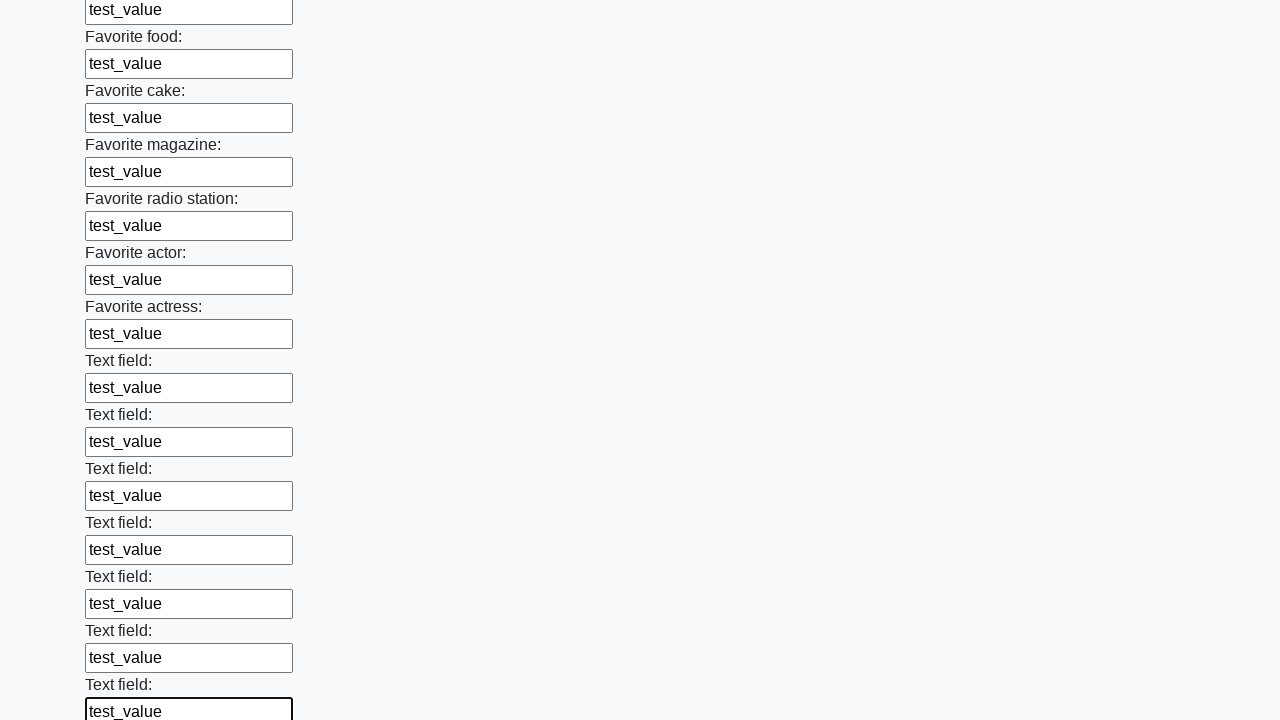

Filled input field with 'test_value' on input >> nth=33
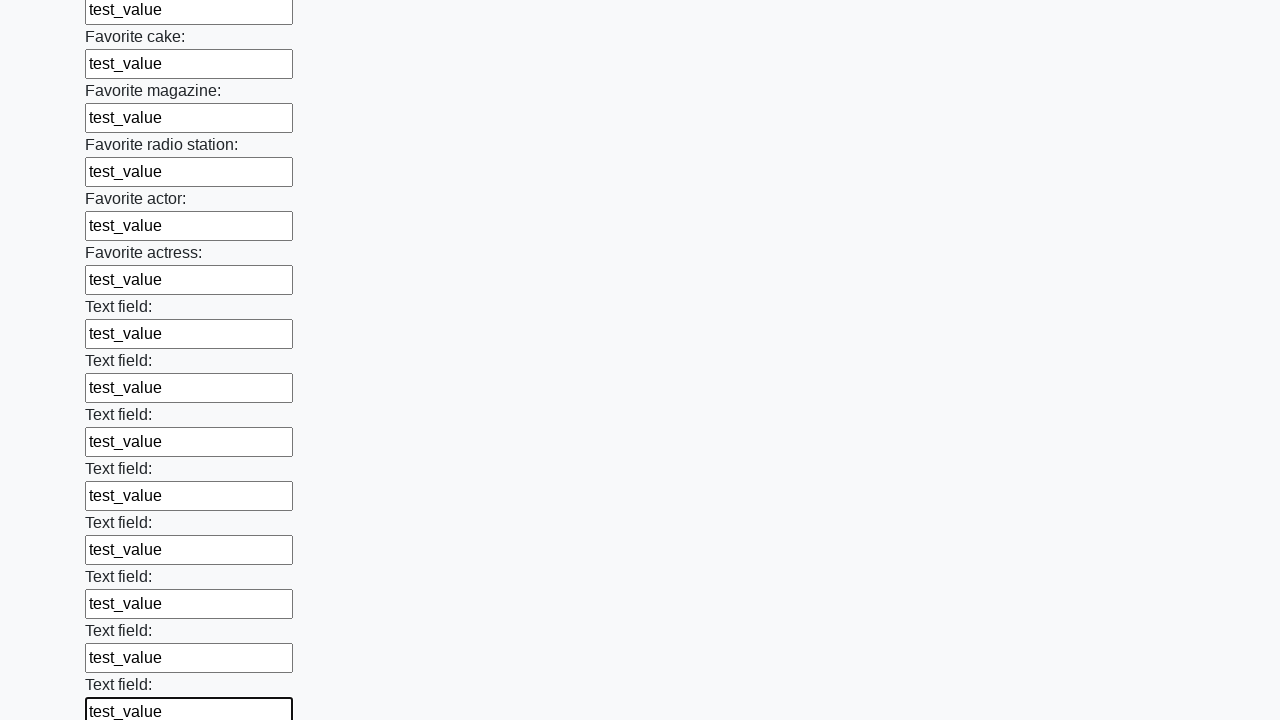

Filled input field with 'test_value' on input >> nth=34
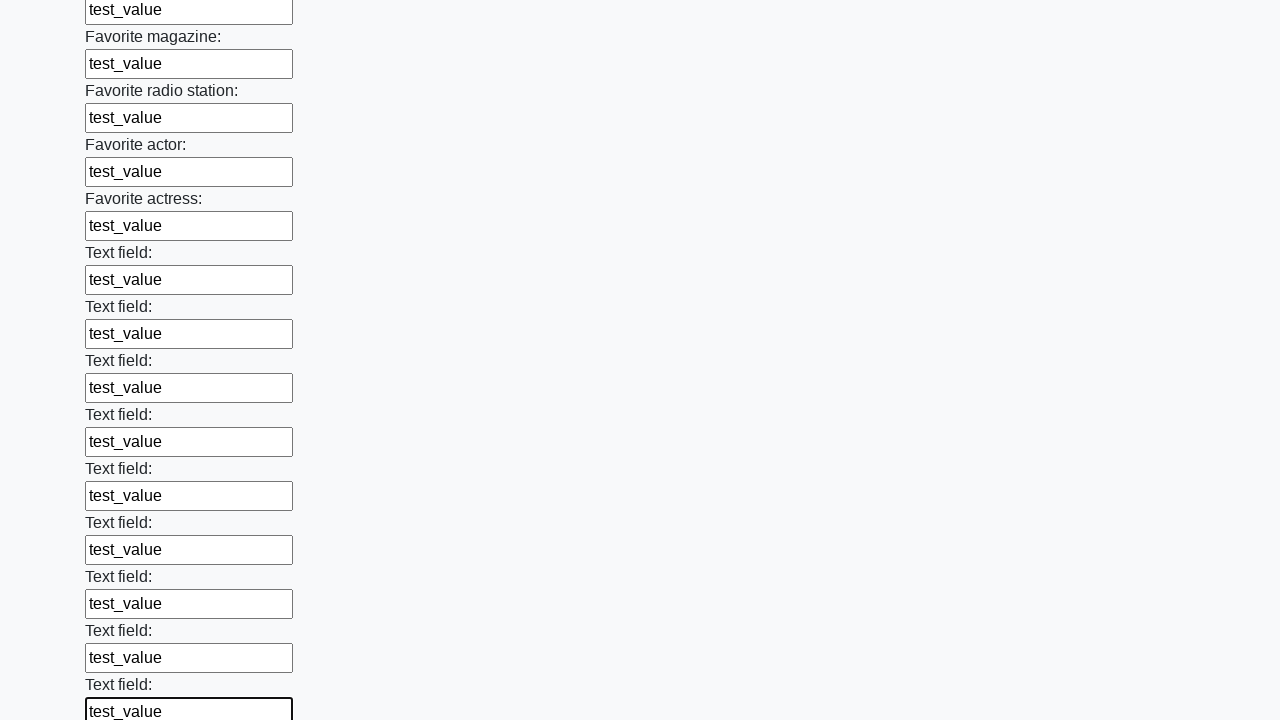

Filled input field with 'test_value' on input >> nth=35
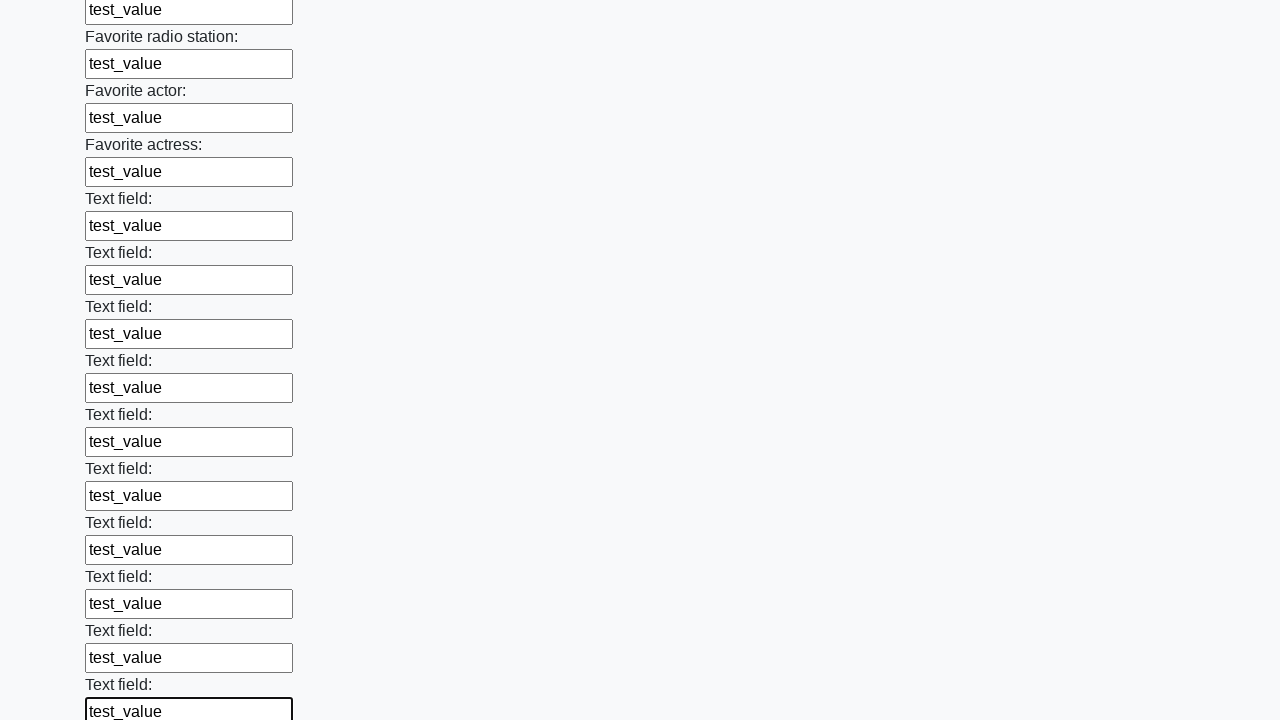

Filled input field with 'test_value' on input >> nth=36
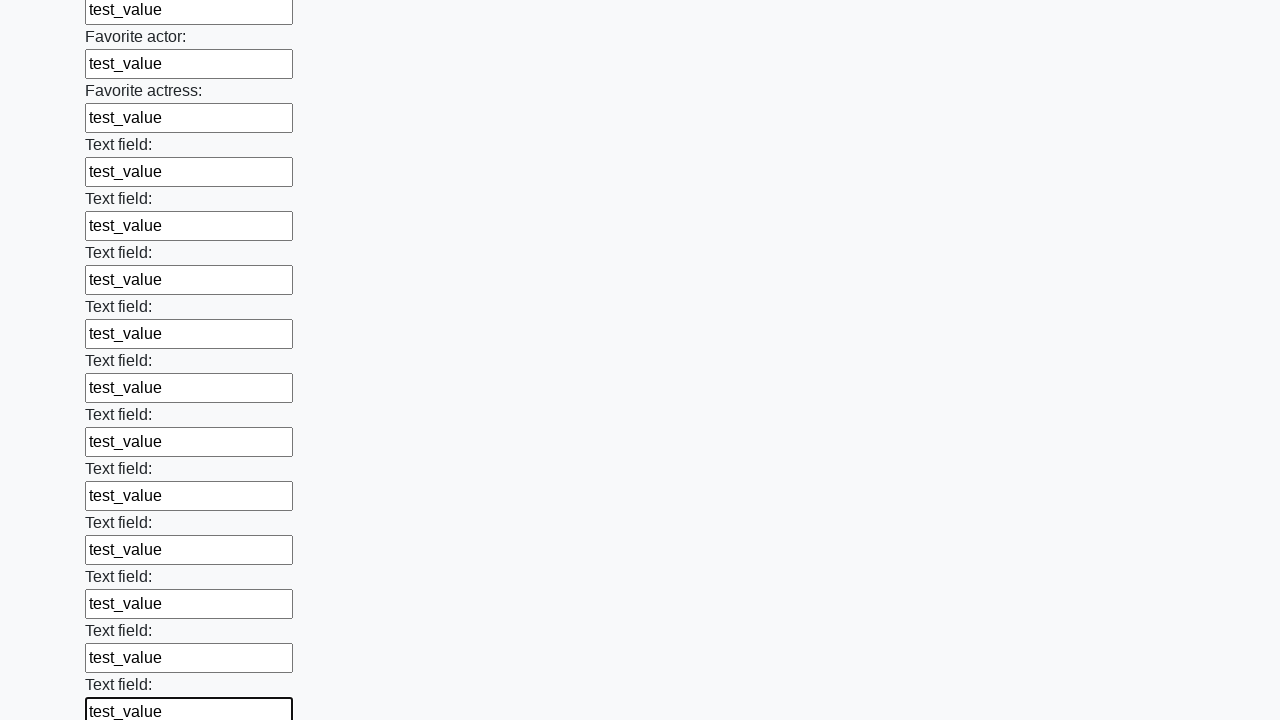

Filled input field with 'test_value' on input >> nth=37
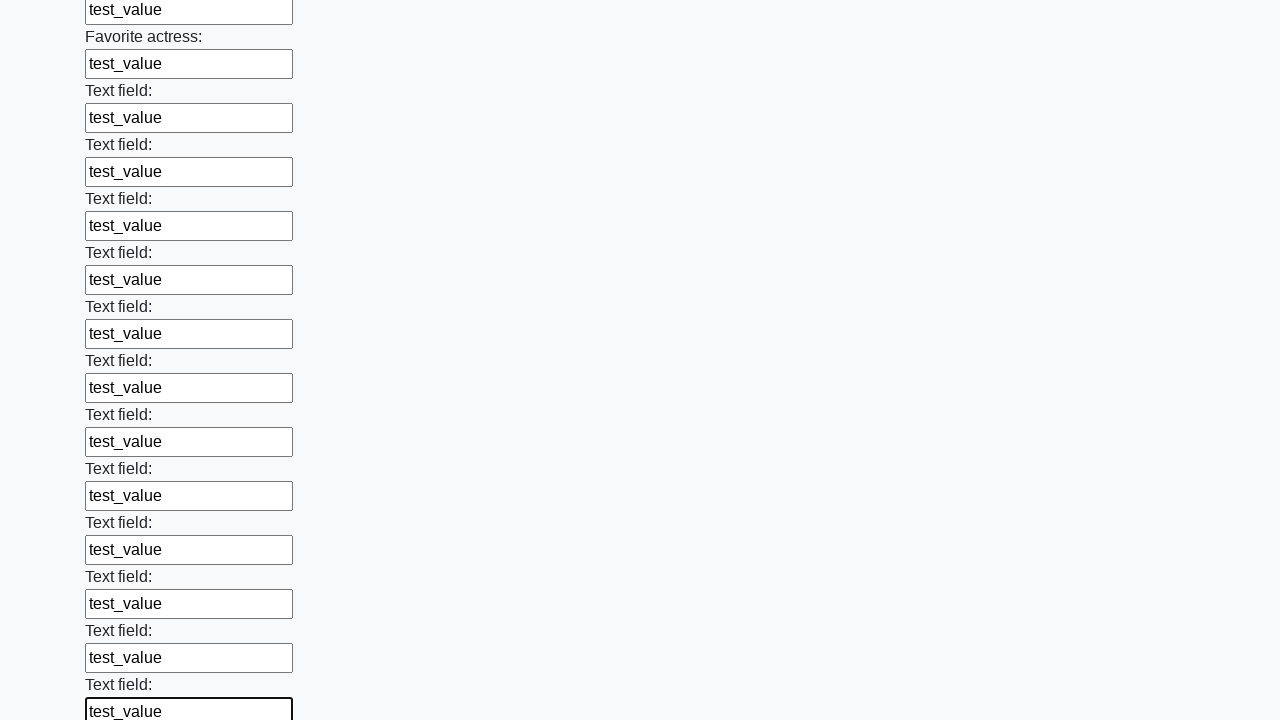

Filled input field with 'test_value' on input >> nth=38
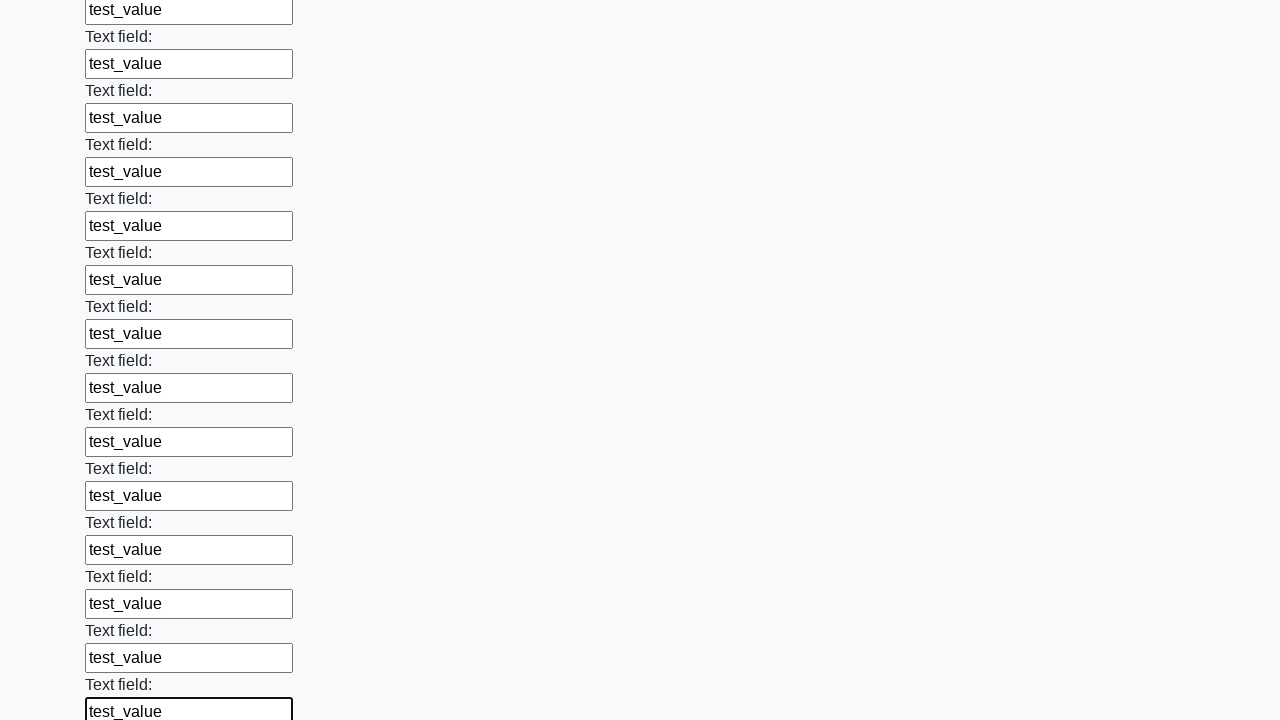

Filled input field with 'test_value' on input >> nth=39
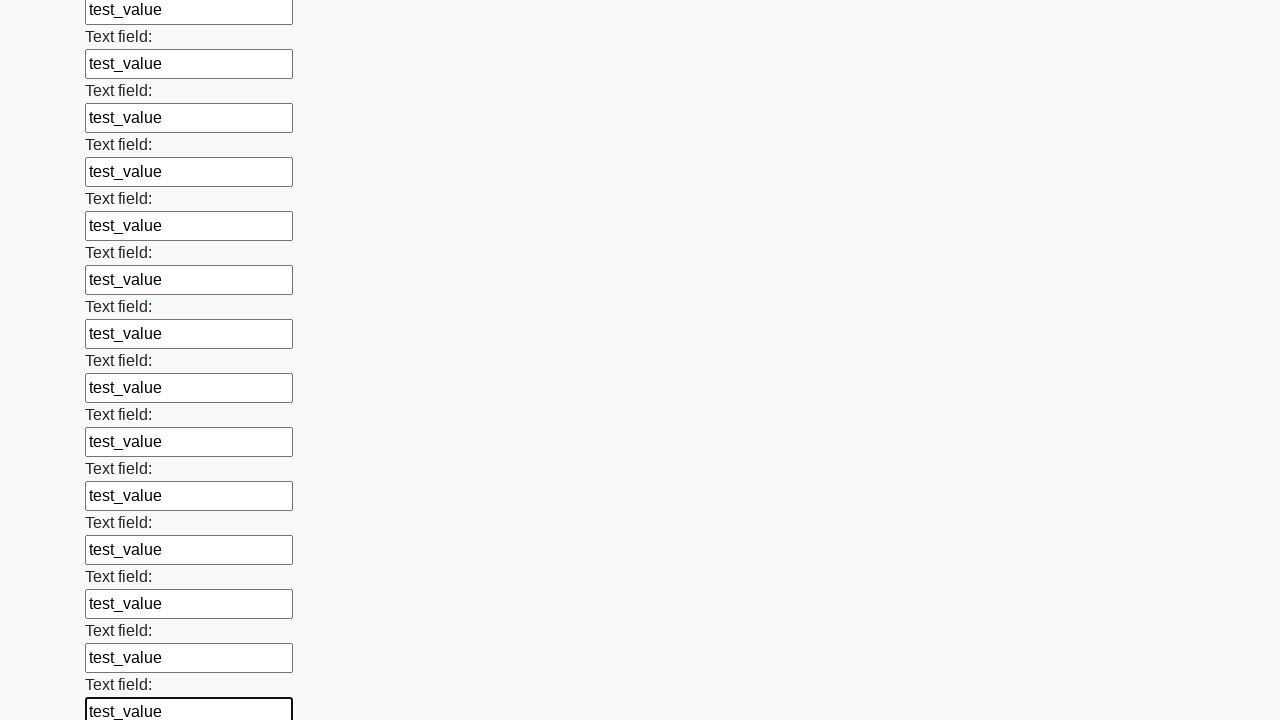

Filled input field with 'test_value' on input >> nth=40
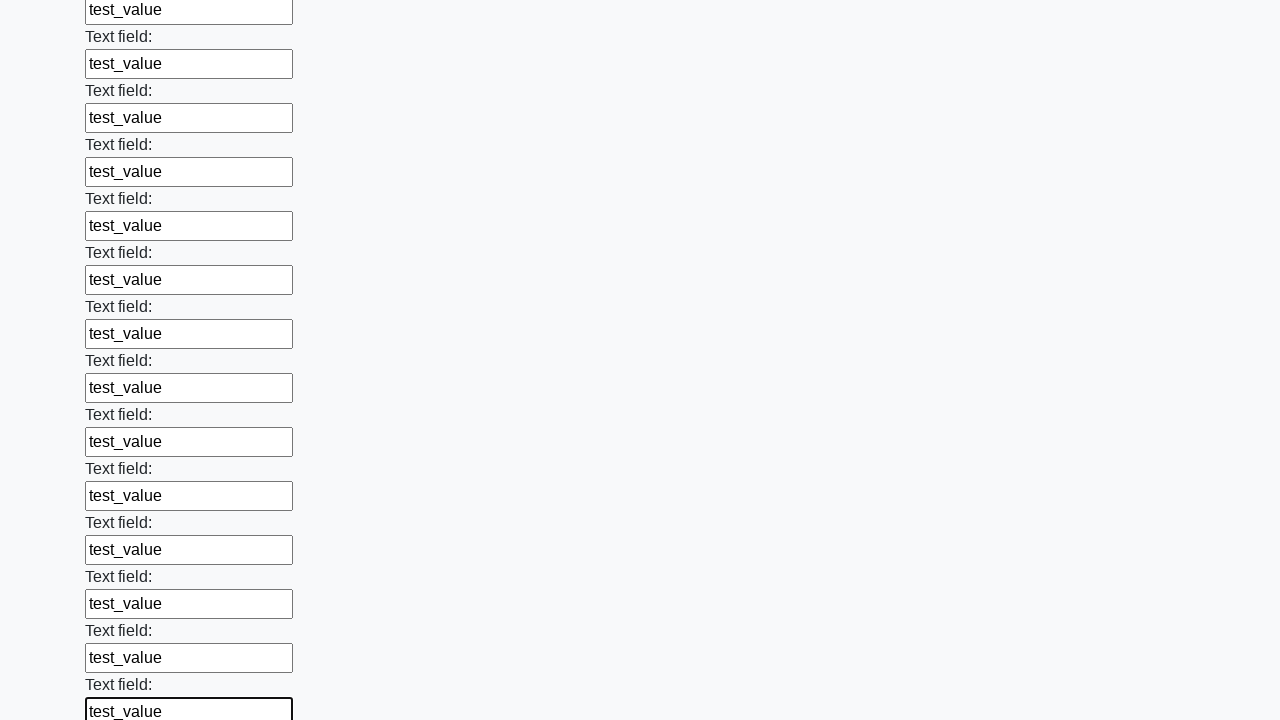

Filled input field with 'test_value' on input >> nth=41
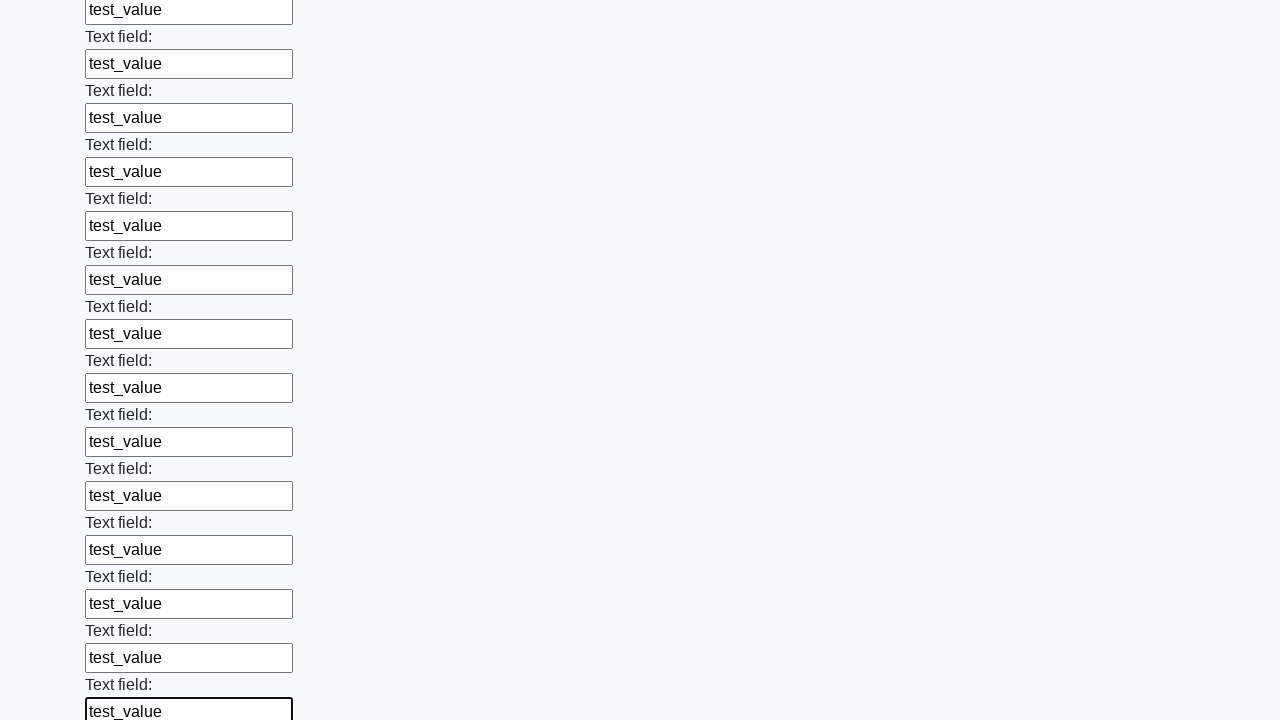

Filled input field with 'test_value' on input >> nth=42
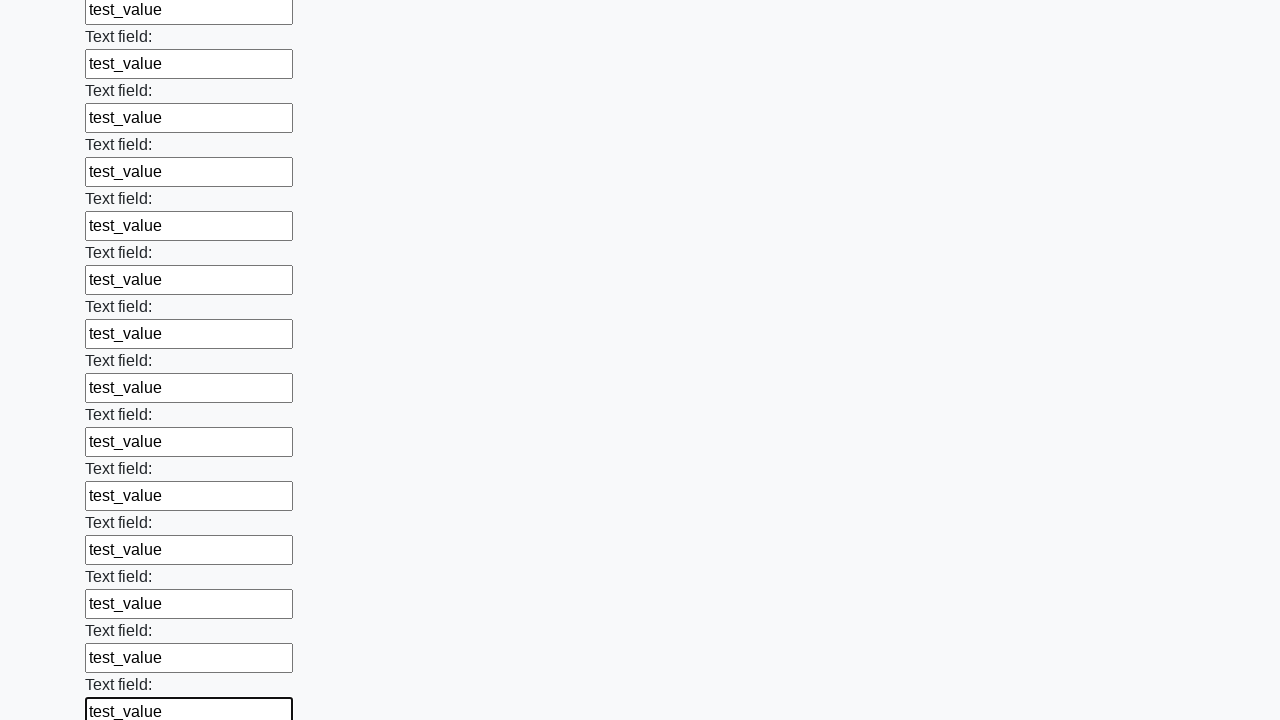

Filled input field with 'test_value' on input >> nth=43
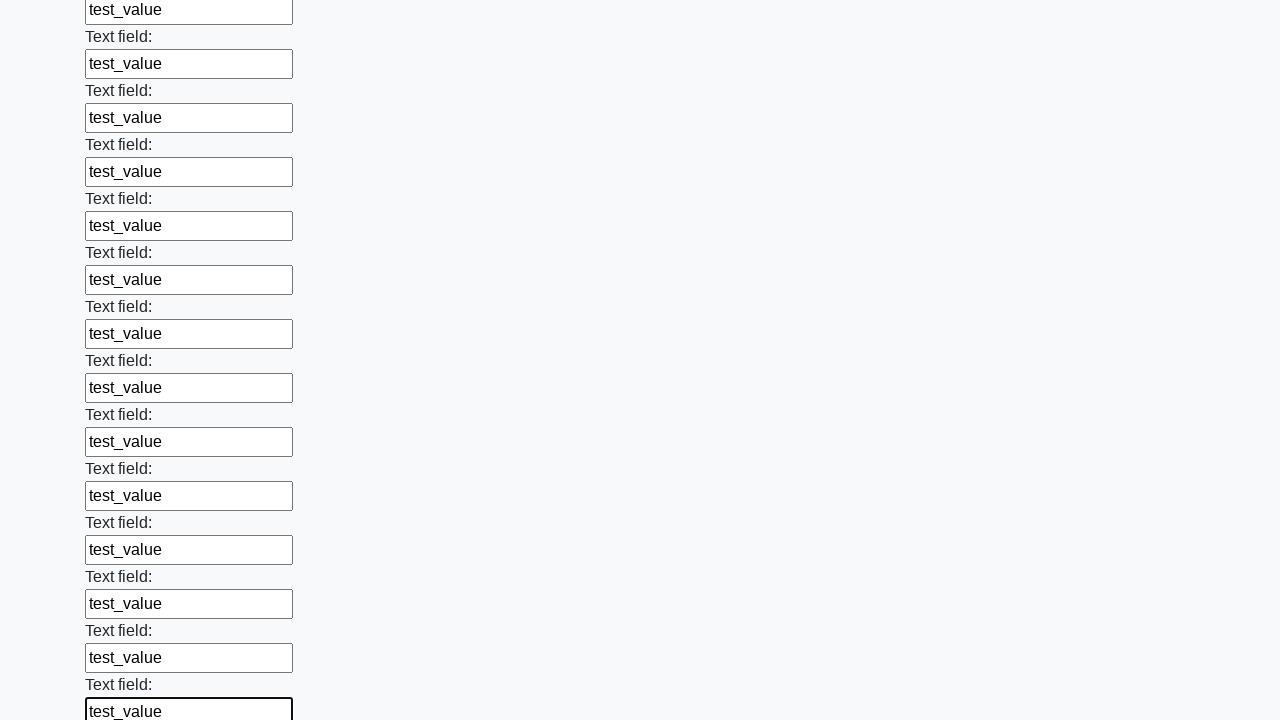

Filled input field with 'test_value' on input >> nth=44
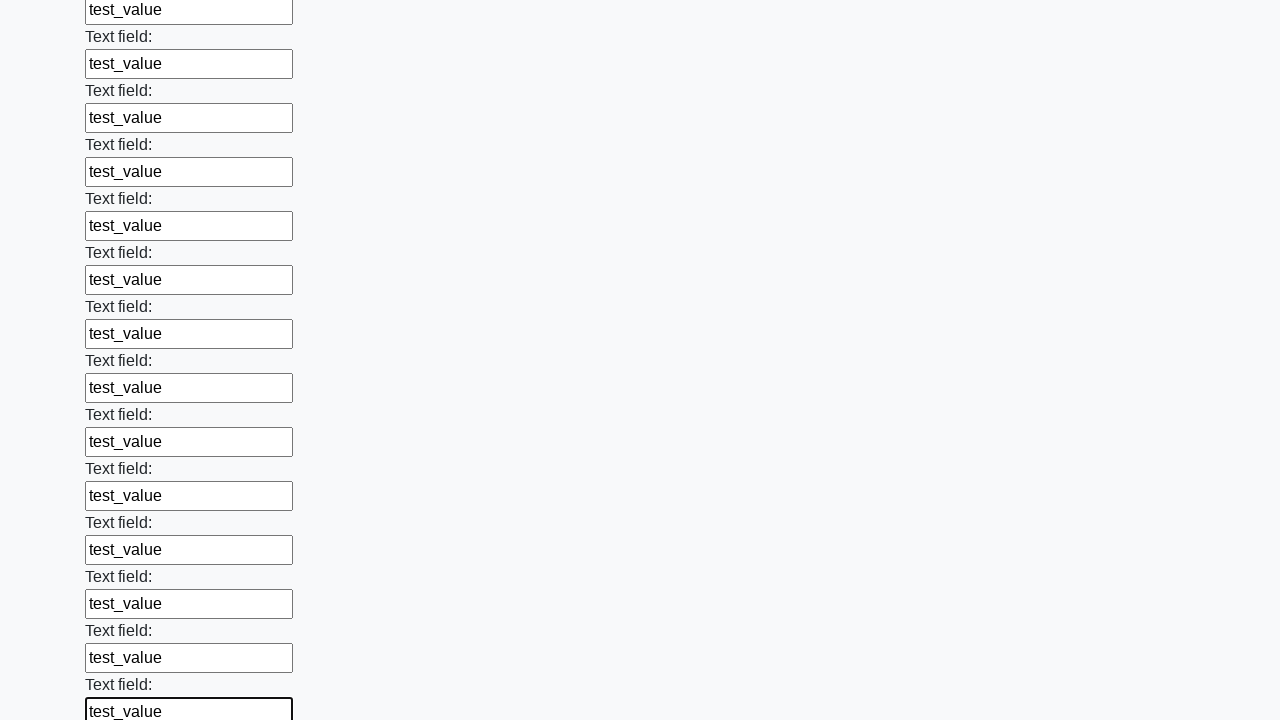

Filled input field with 'test_value' on input >> nth=45
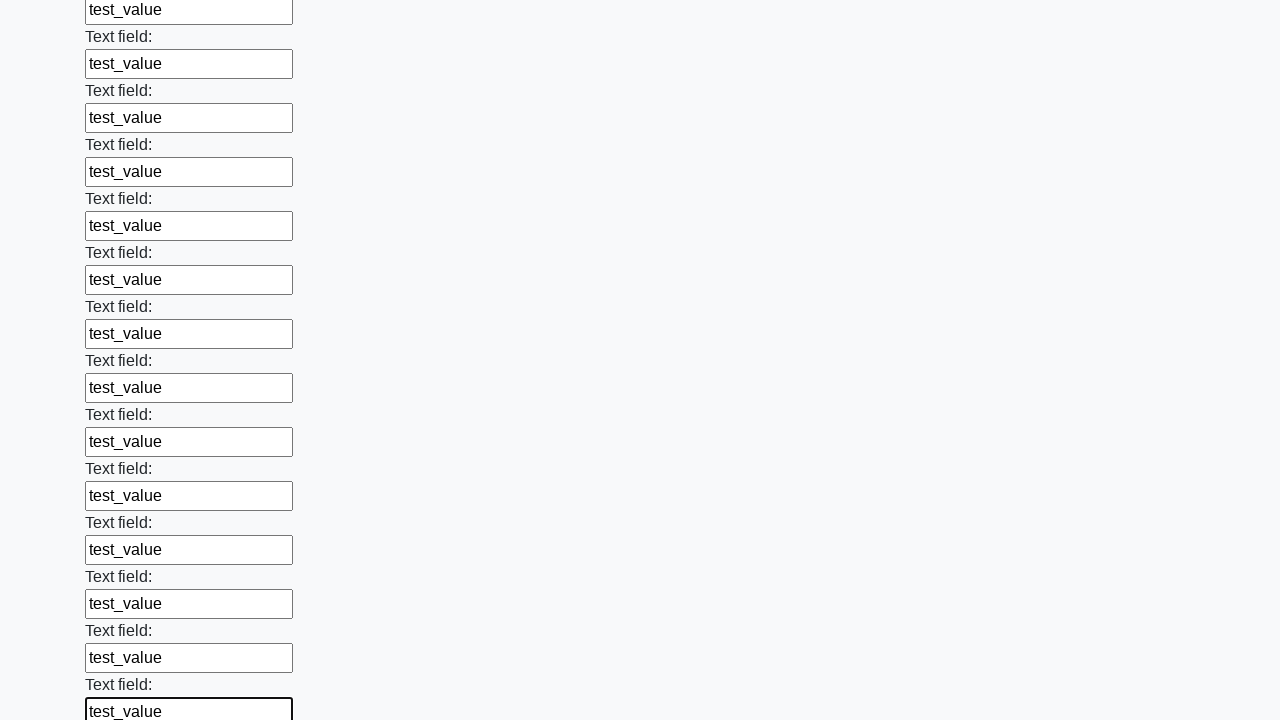

Filled input field with 'test_value' on input >> nth=46
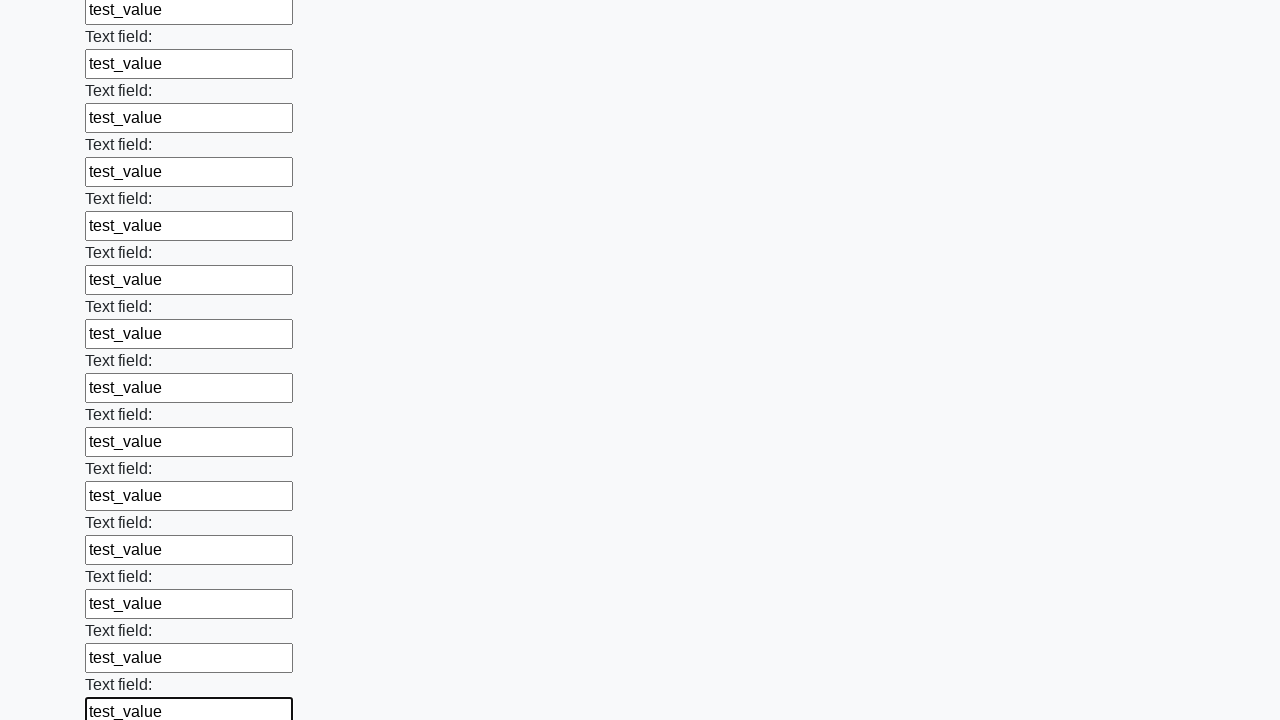

Filled input field with 'test_value' on input >> nth=47
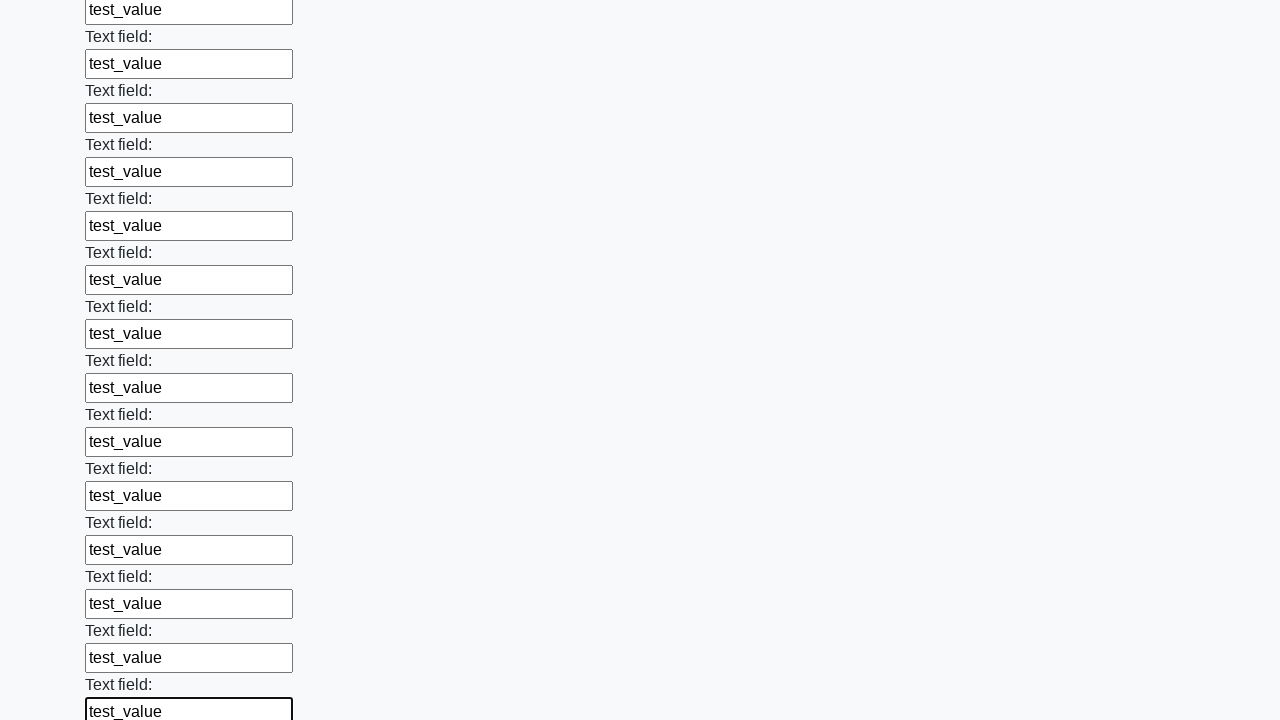

Filled input field with 'test_value' on input >> nth=48
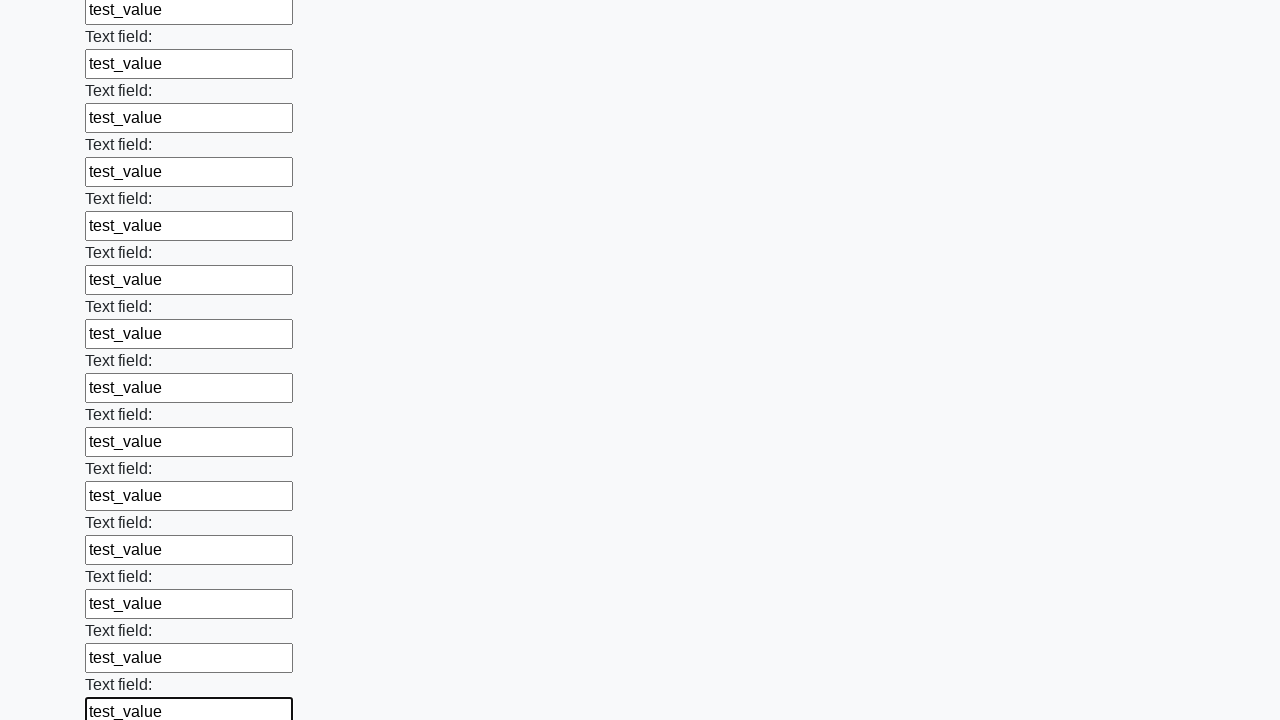

Filled input field with 'test_value' on input >> nth=49
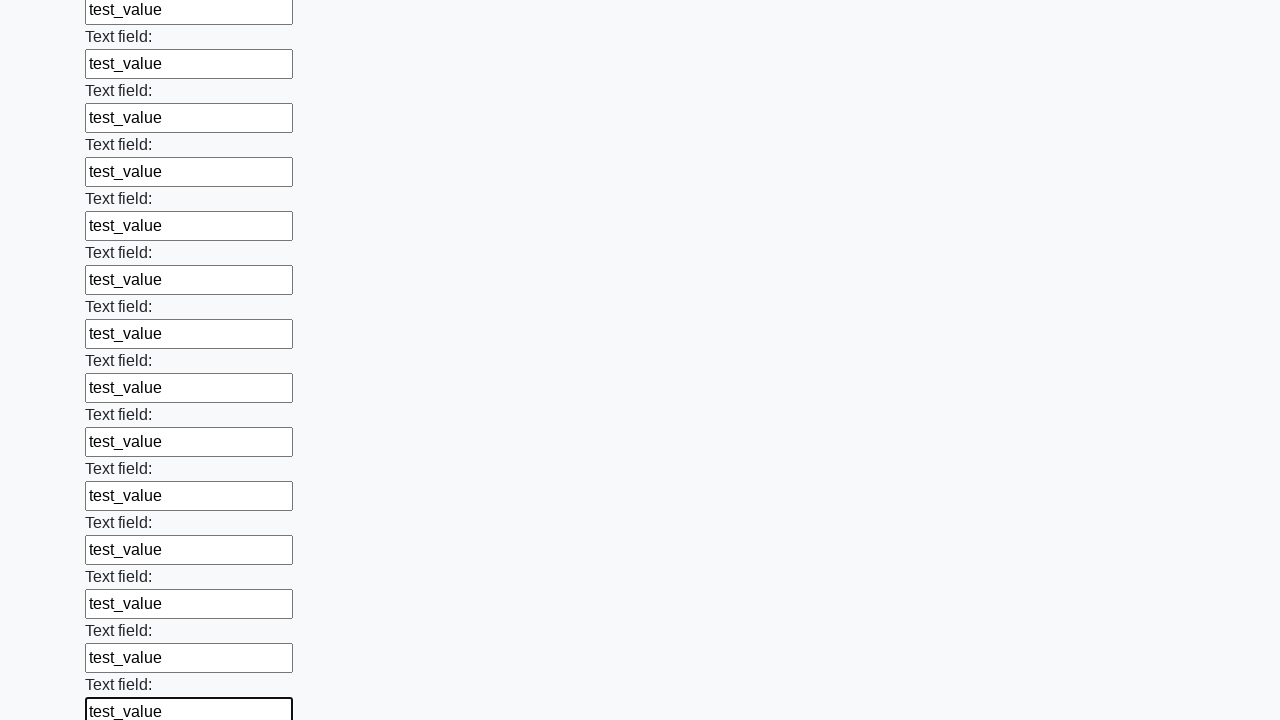

Filled input field with 'test_value' on input >> nth=50
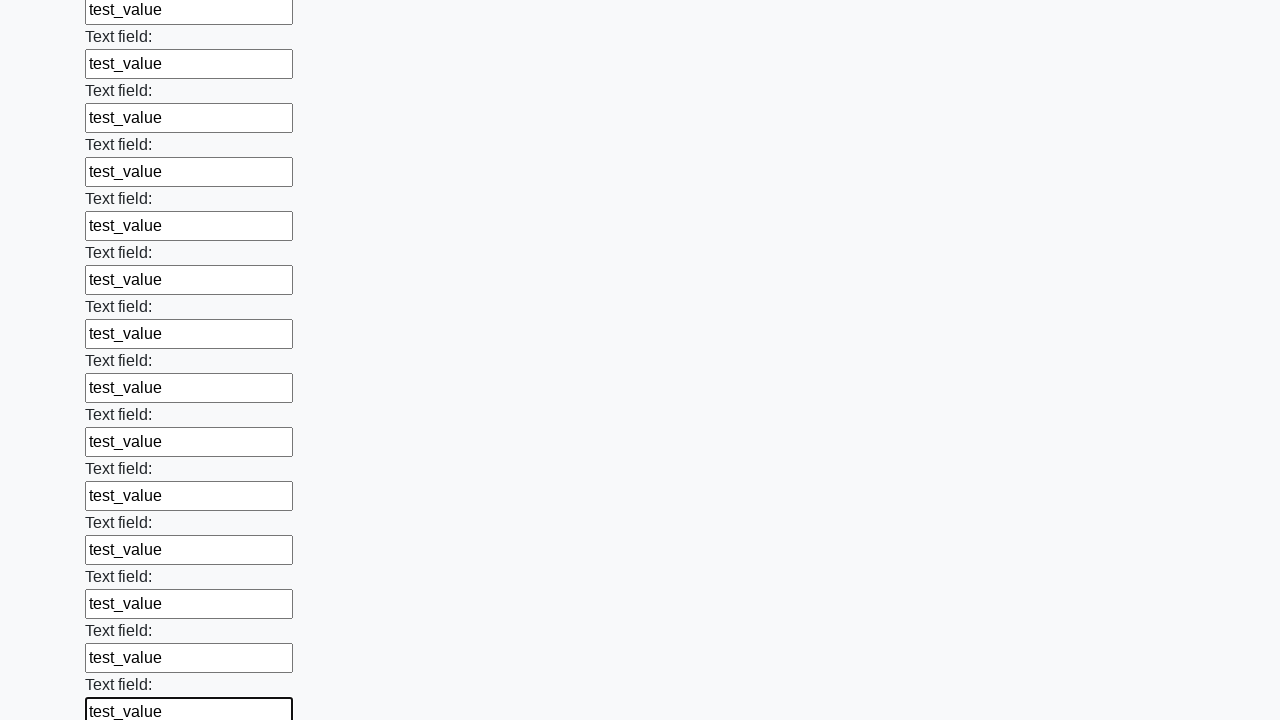

Filled input field with 'test_value' on input >> nth=51
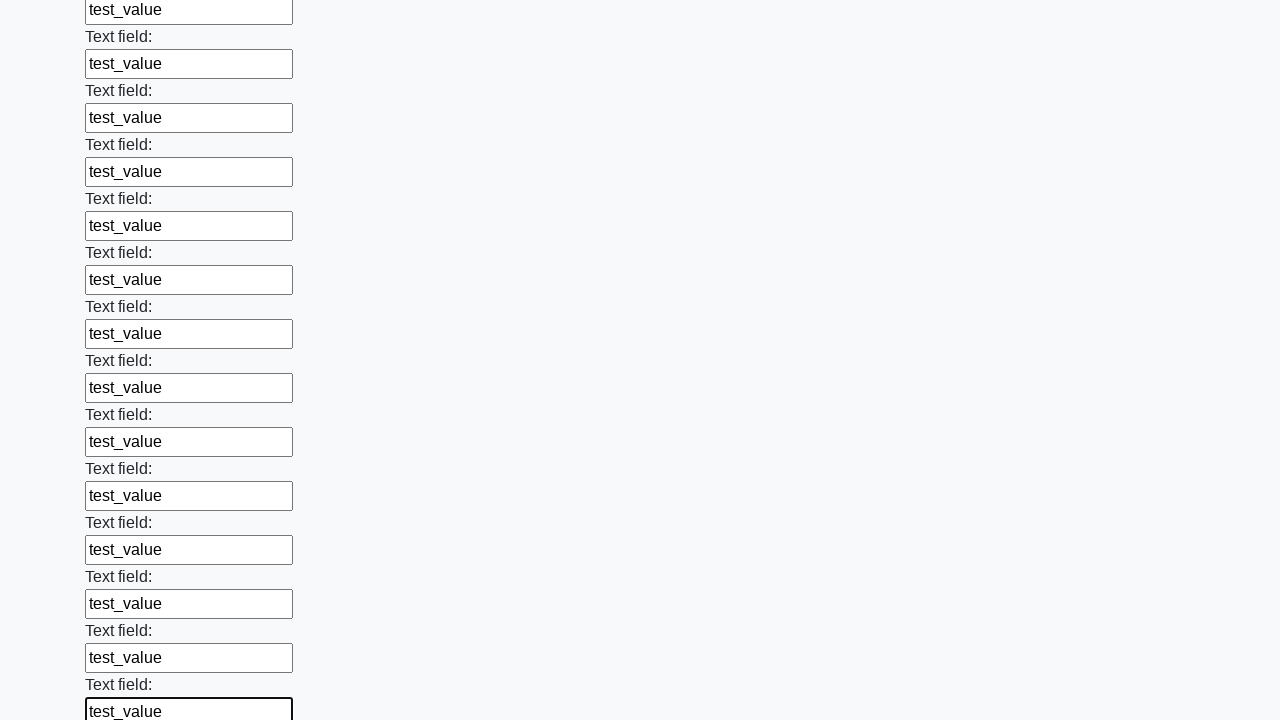

Filled input field with 'test_value' on input >> nth=52
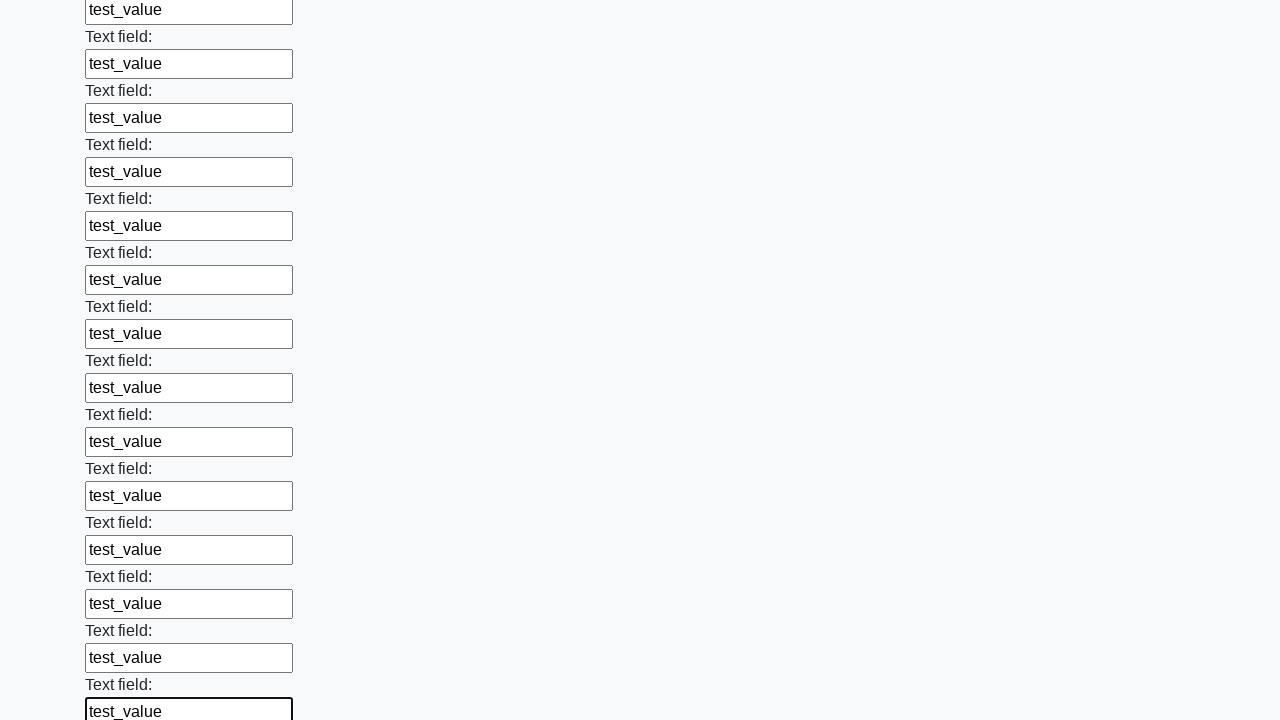

Filled input field with 'test_value' on input >> nth=53
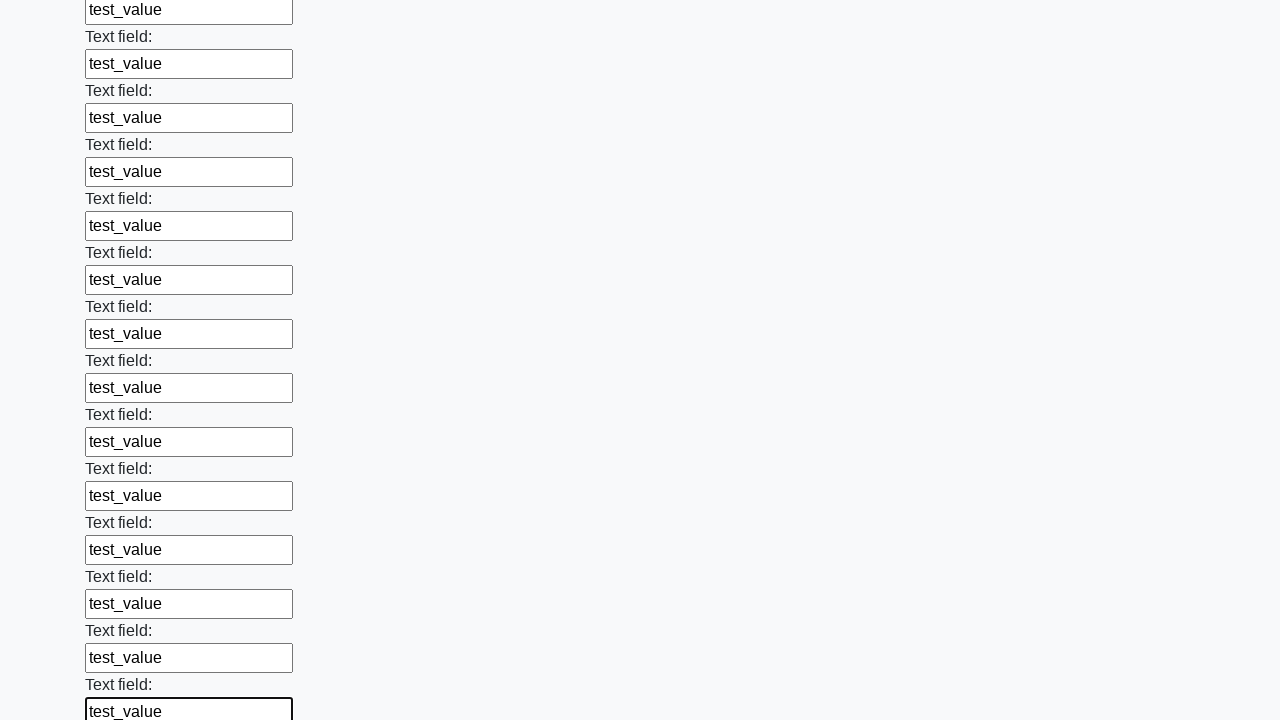

Filled input field with 'test_value' on input >> nth=54
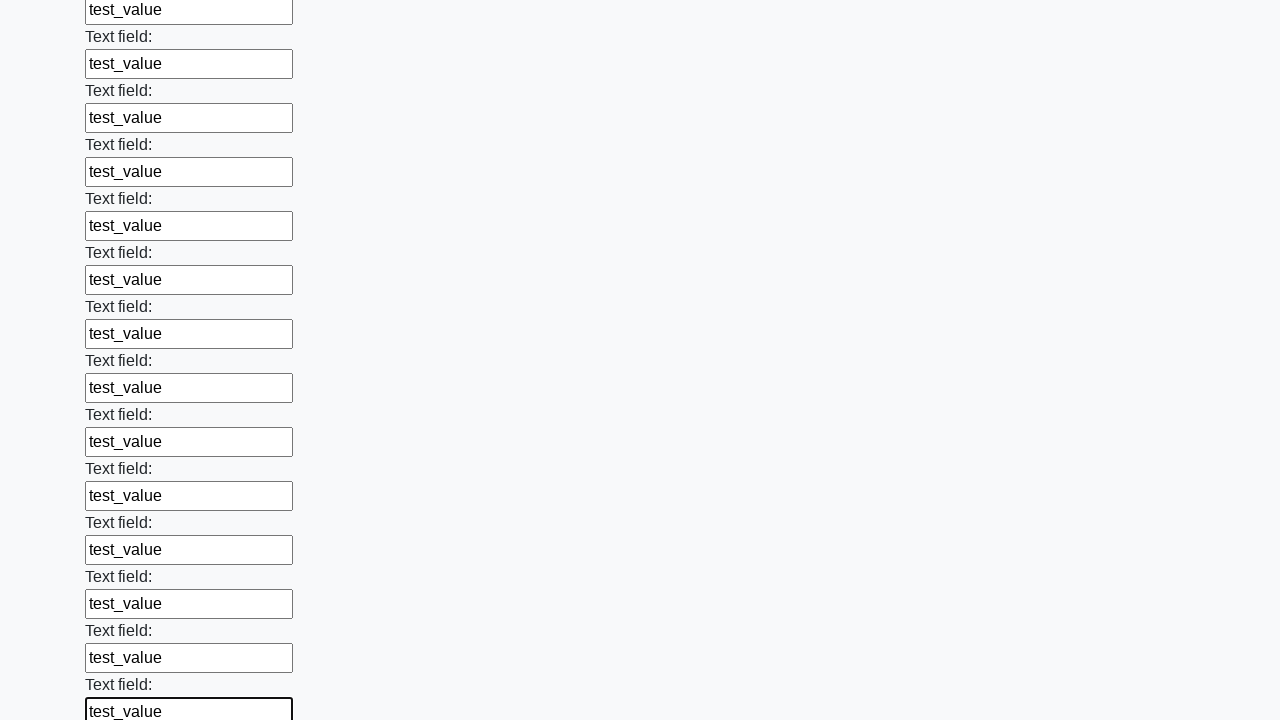

Filled input field with 'test_value' on input >> nth=55
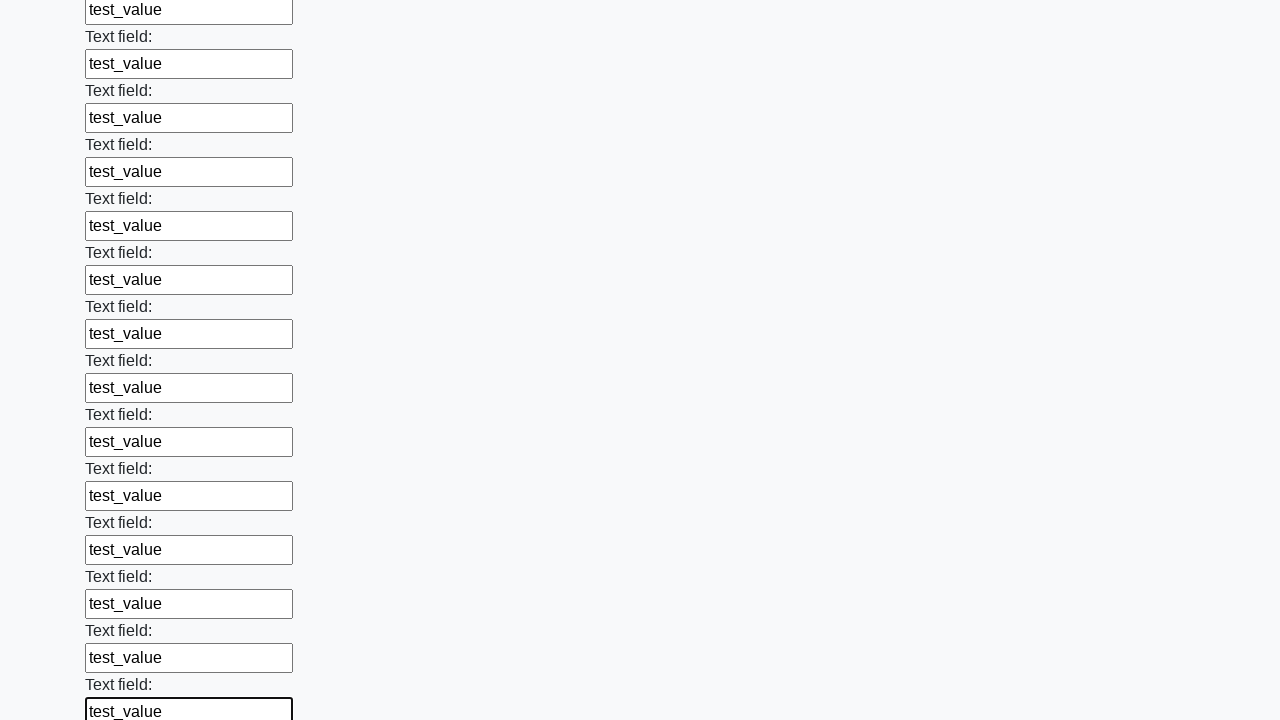

Filled input field with 'test_value' on input >> nth=56
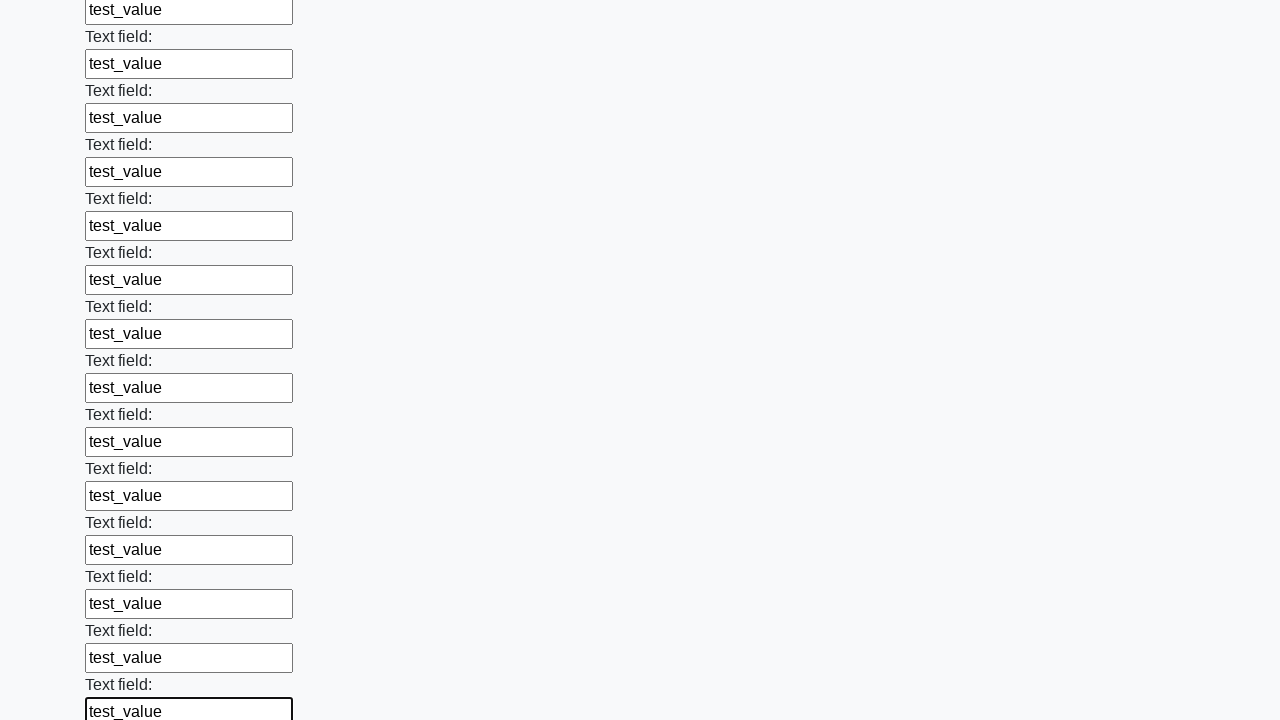

Filled input field with 'test_value' on input >> nth=57
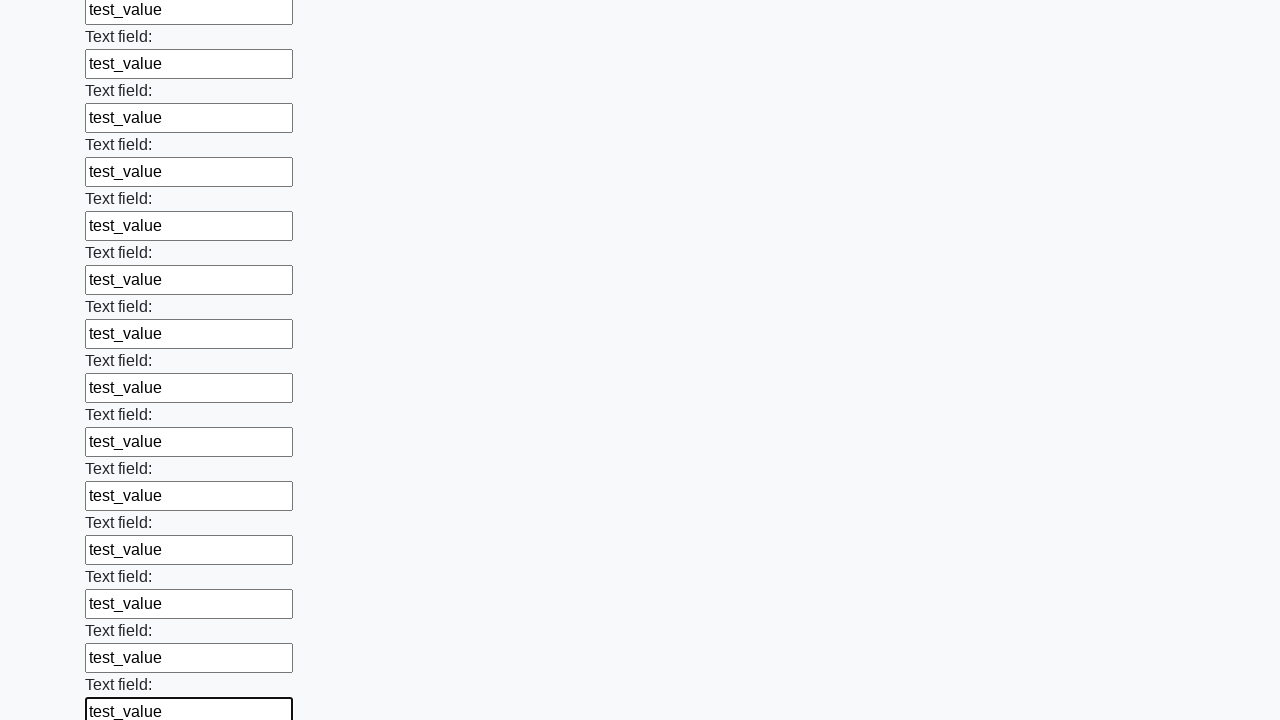

Filled input field with 'test_value' on input >> nth=58
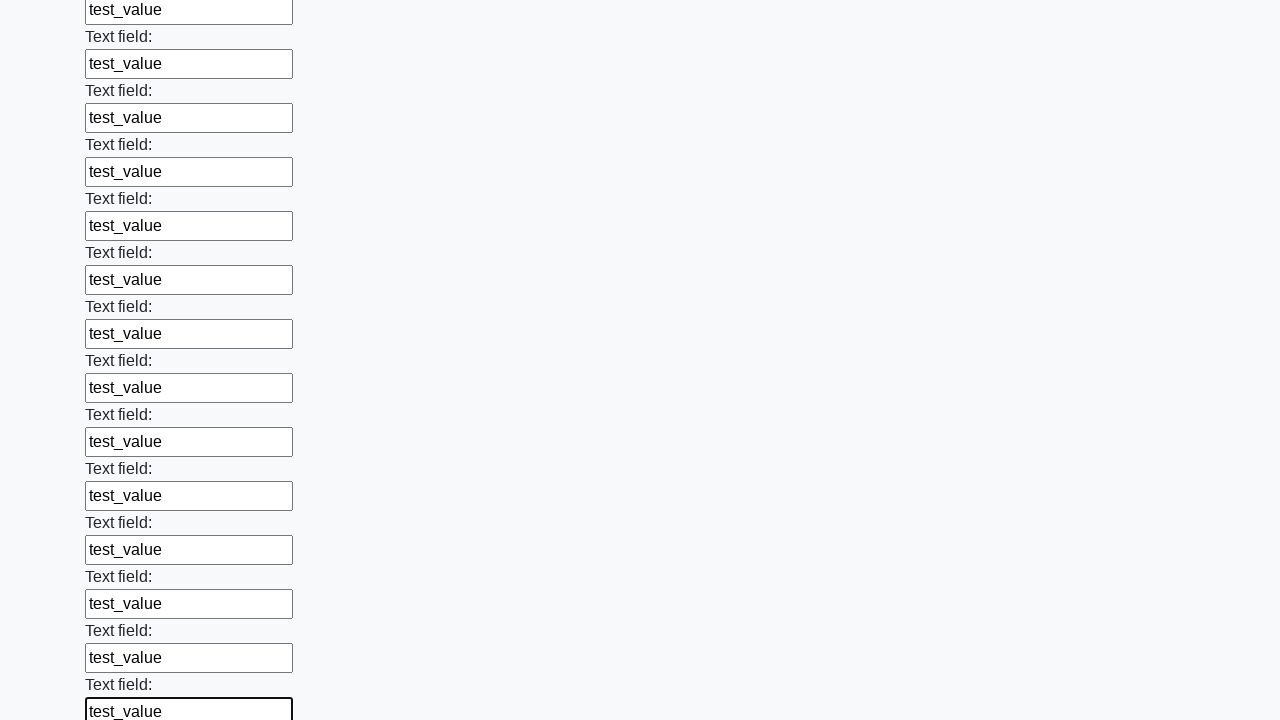

Filled input field with 'test_value' on input >> nth=59
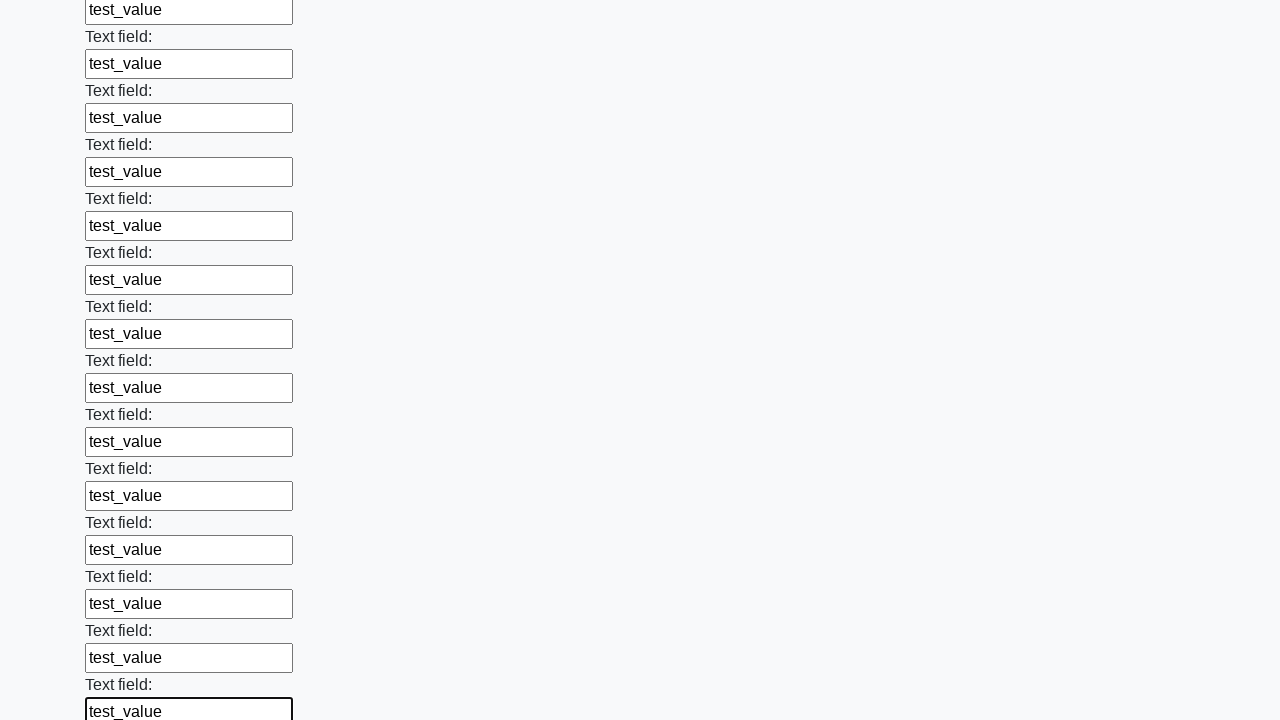

Filled input field with 'test_value' on input >> nth=60
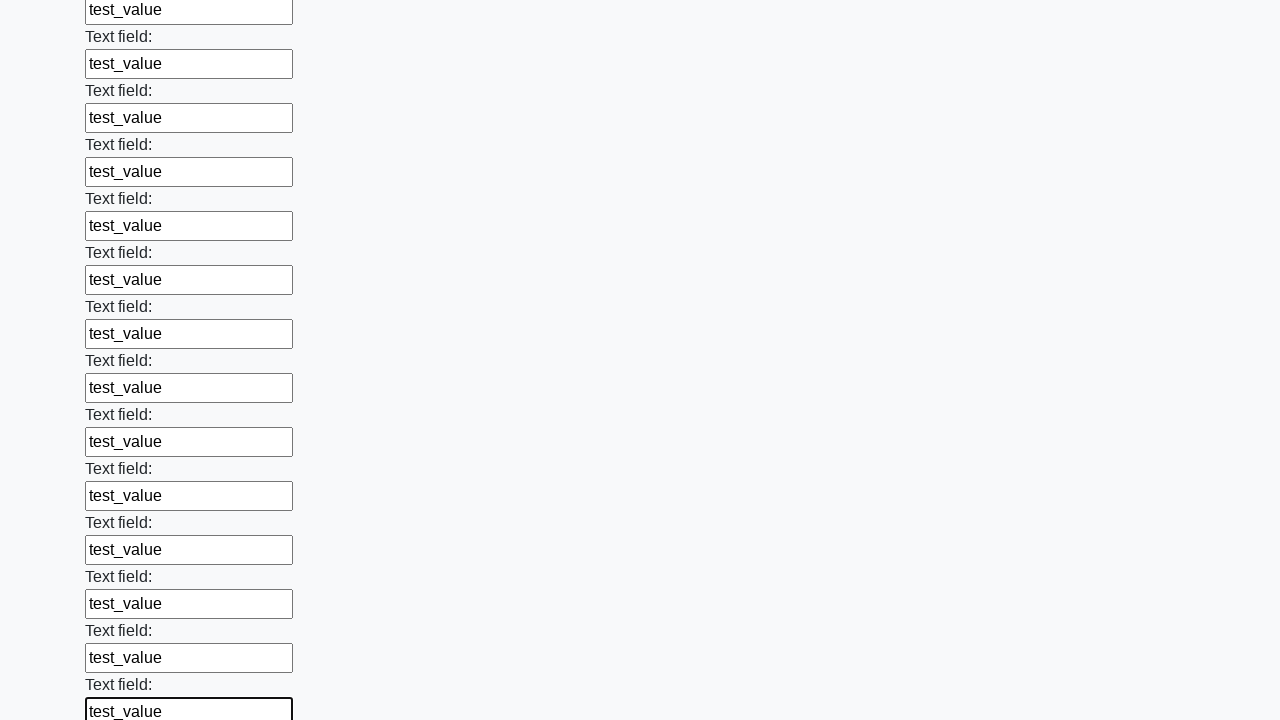

Filled input field with 'test_value' on input >> nth=61
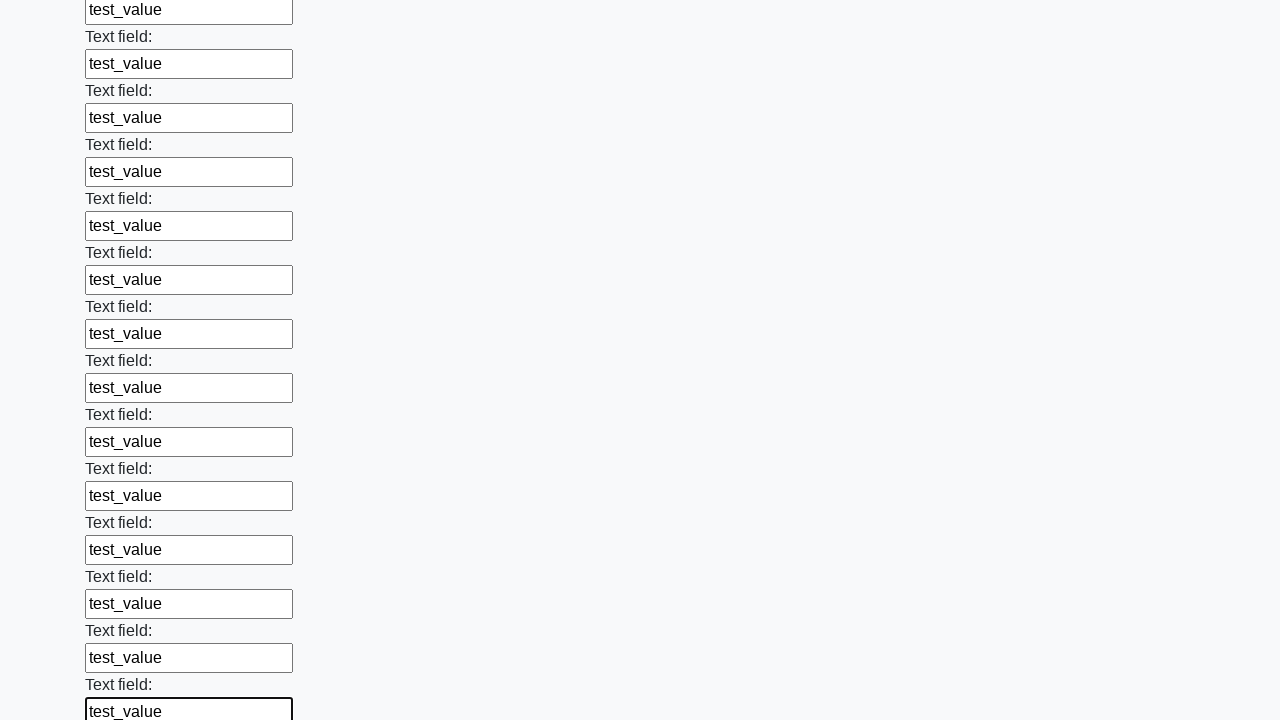

Filled input field with 'test_value' on input >> nth=62
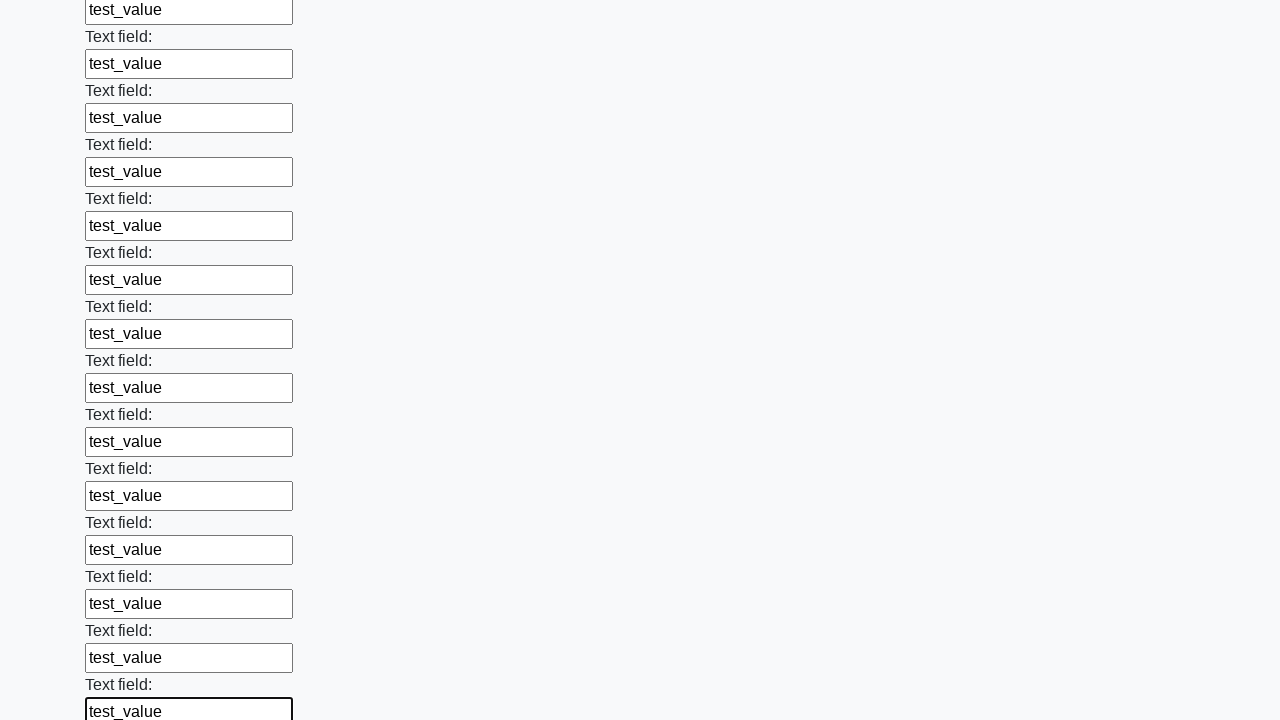

Filled input field with 'test_value' on input >> nth=63
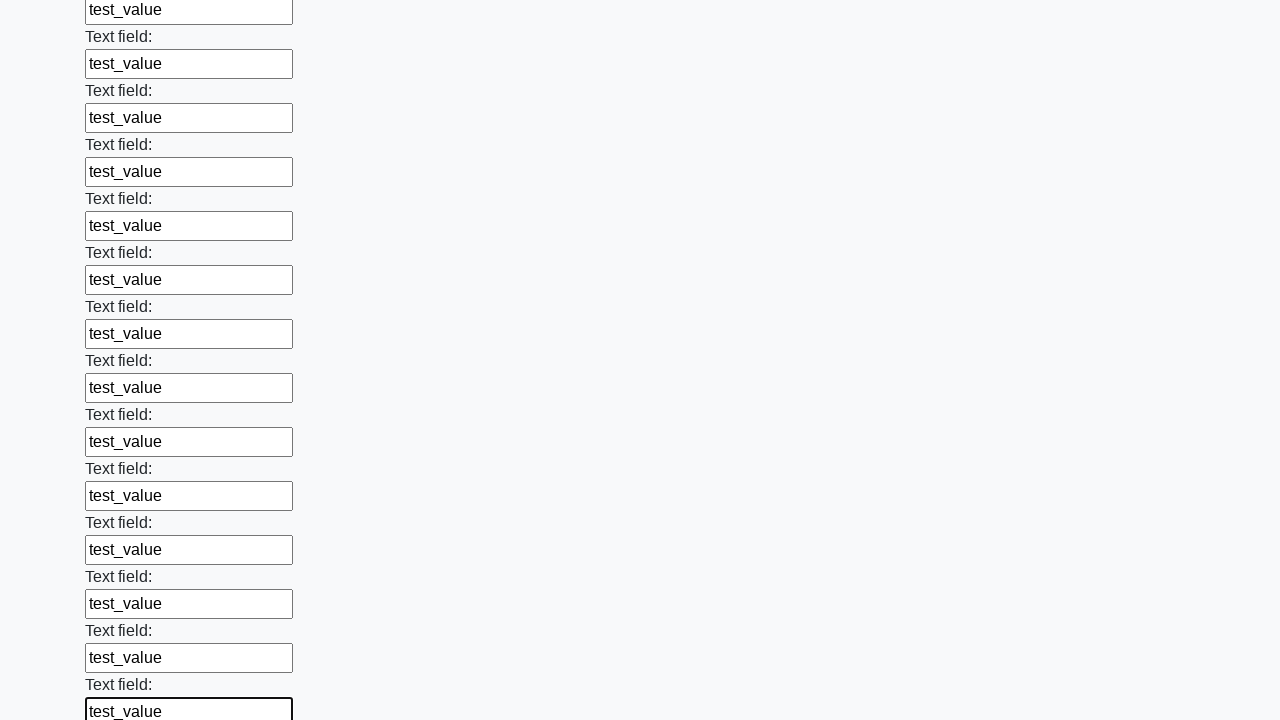

Filled input field with 'test_value' on input >> nth=64
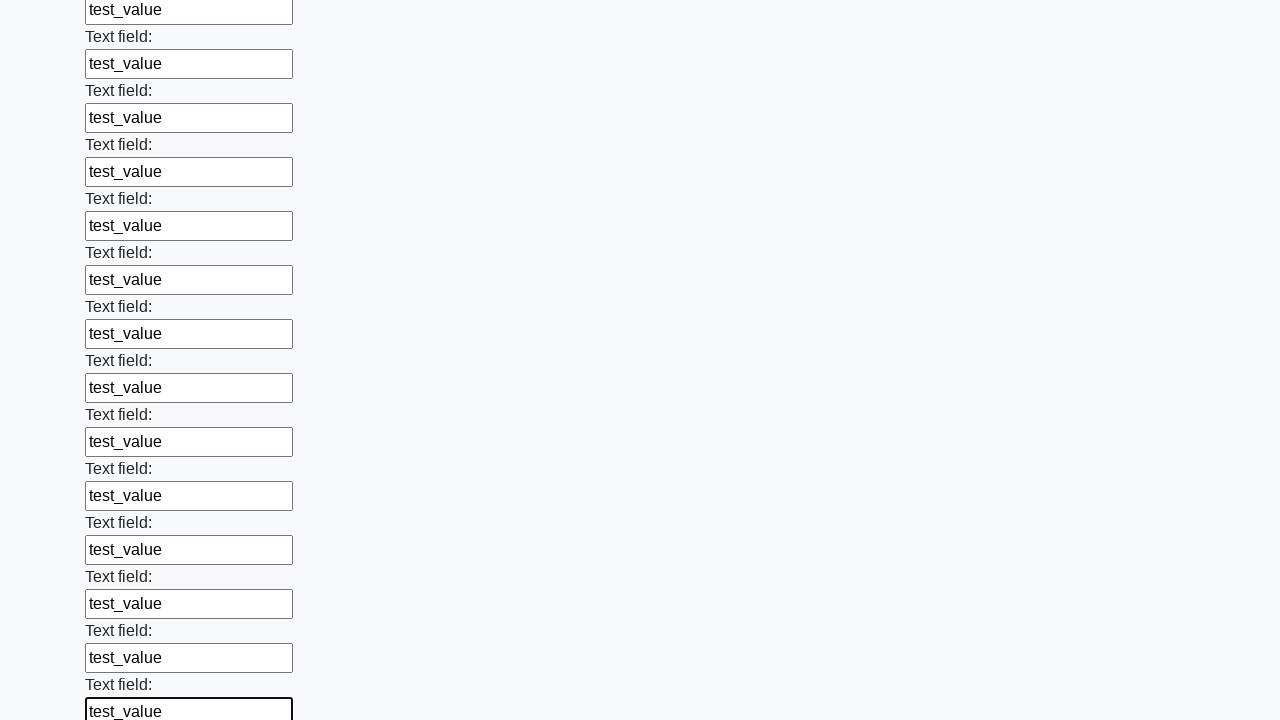

Filled input field with 'test_value' on input >> nth=65
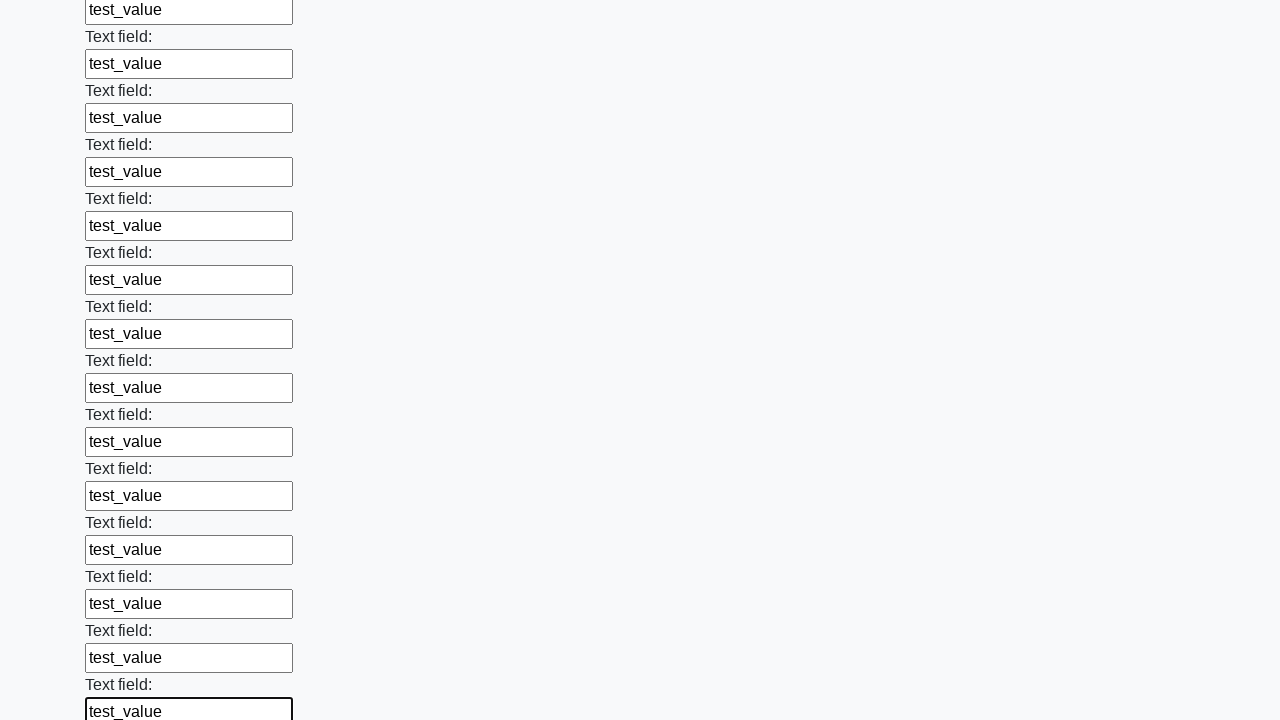

Filled input field with 'test_value' on input >> nth=66
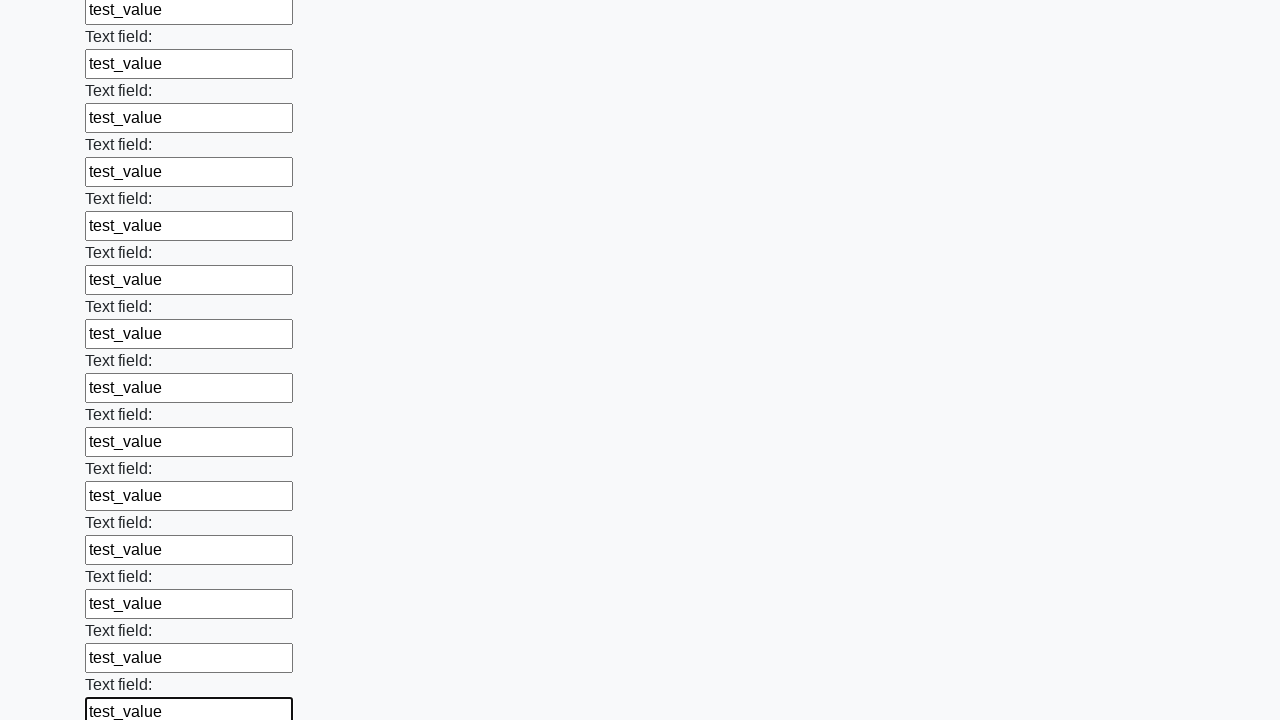

Filled input field with 'test_value' on input >> nth=67
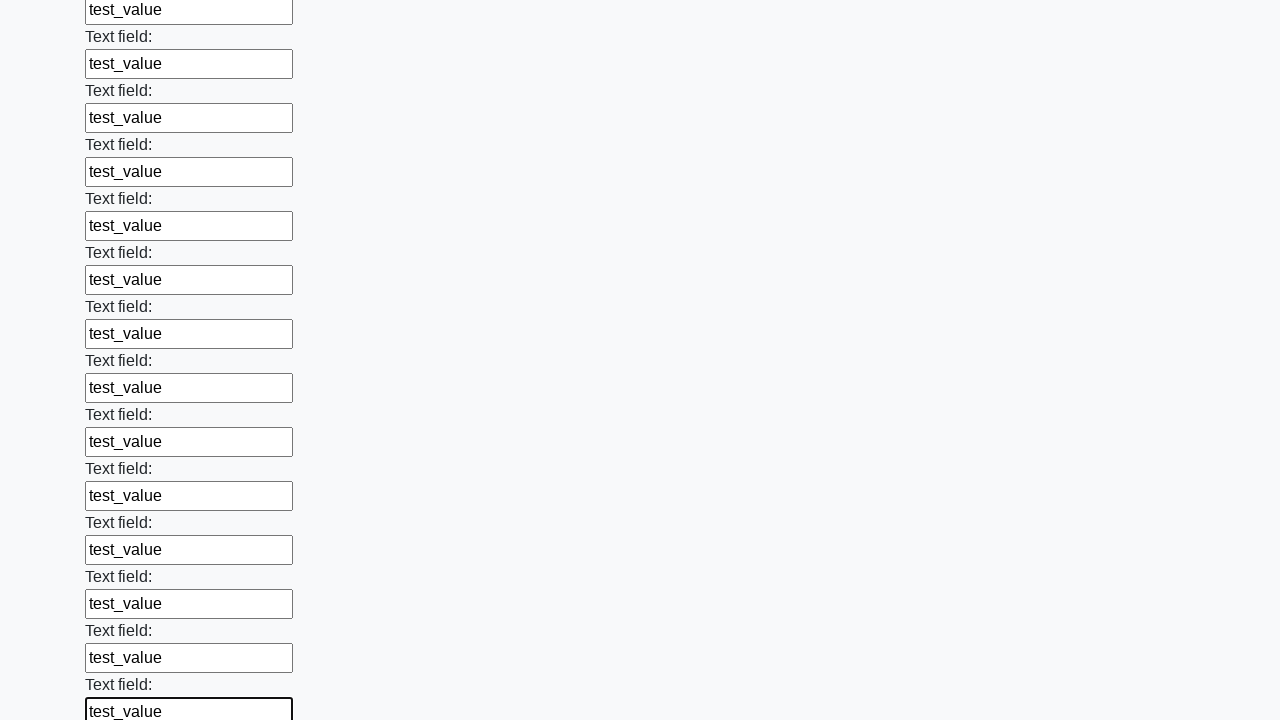

Filled input field with 'test_value' on input >> nth=68
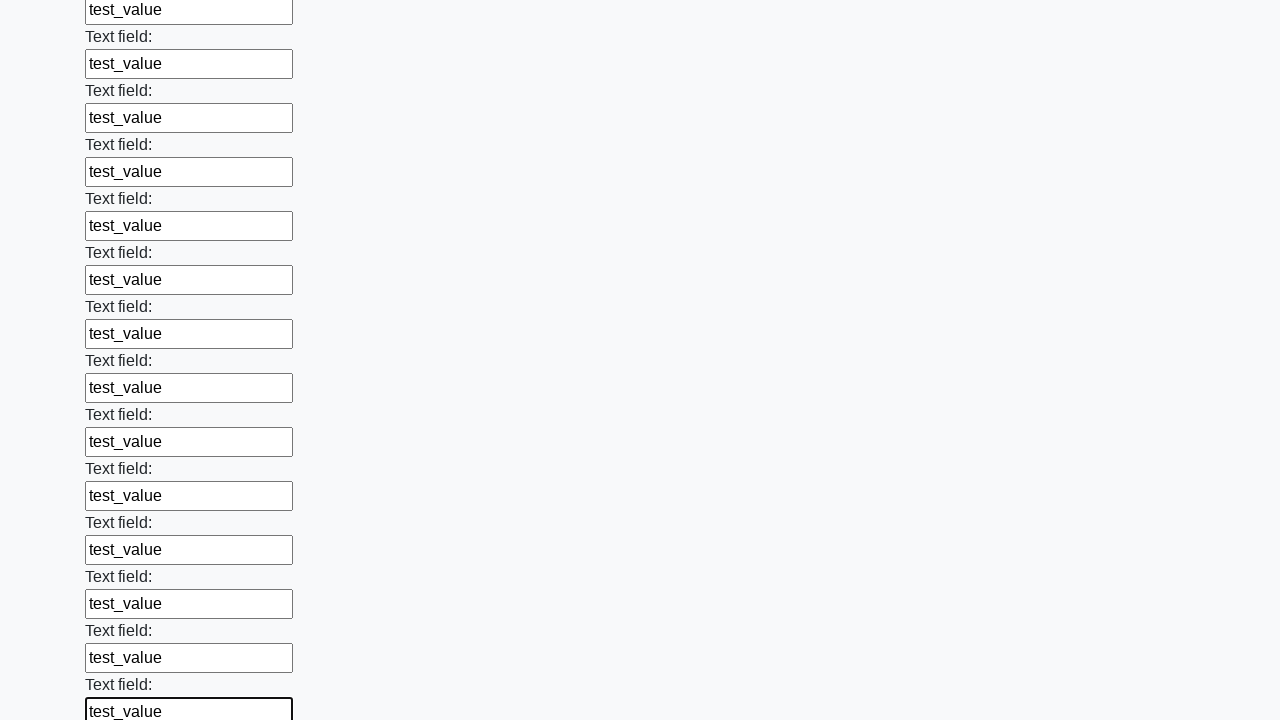

Filled input field with 'test_value' on input >> nth=69
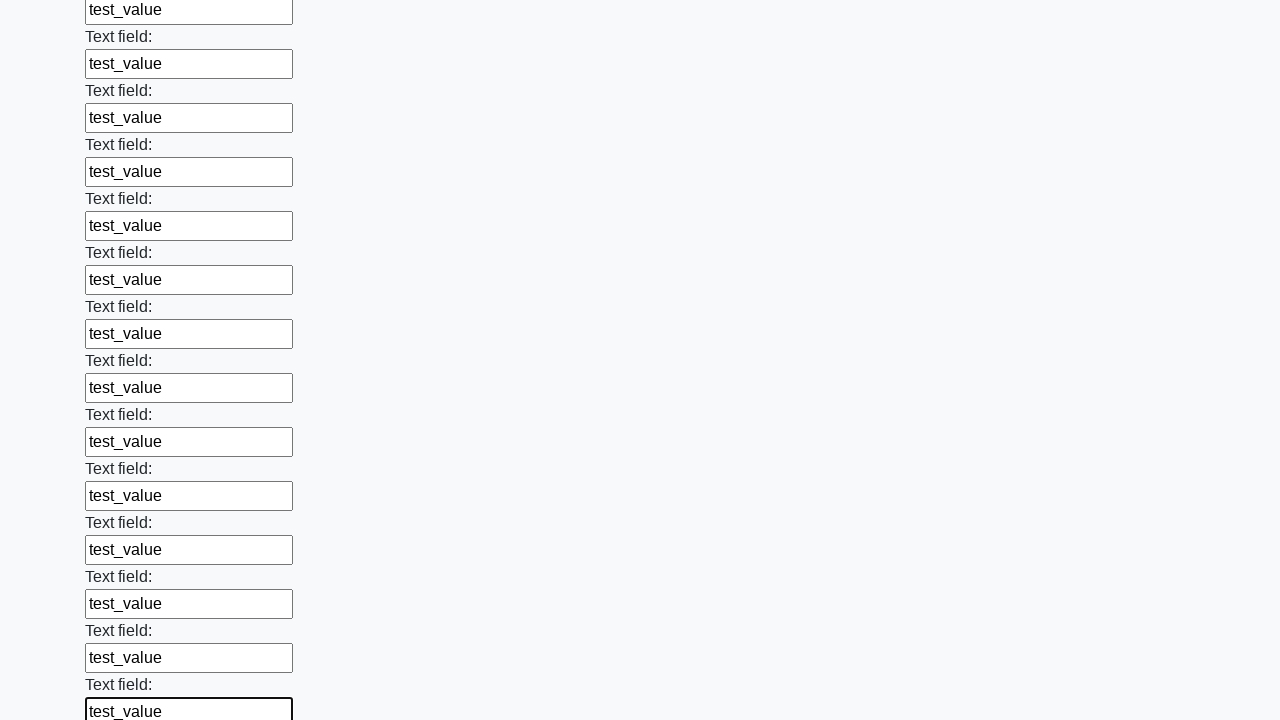

Filled input field with 'test_value' on input >> nth=70
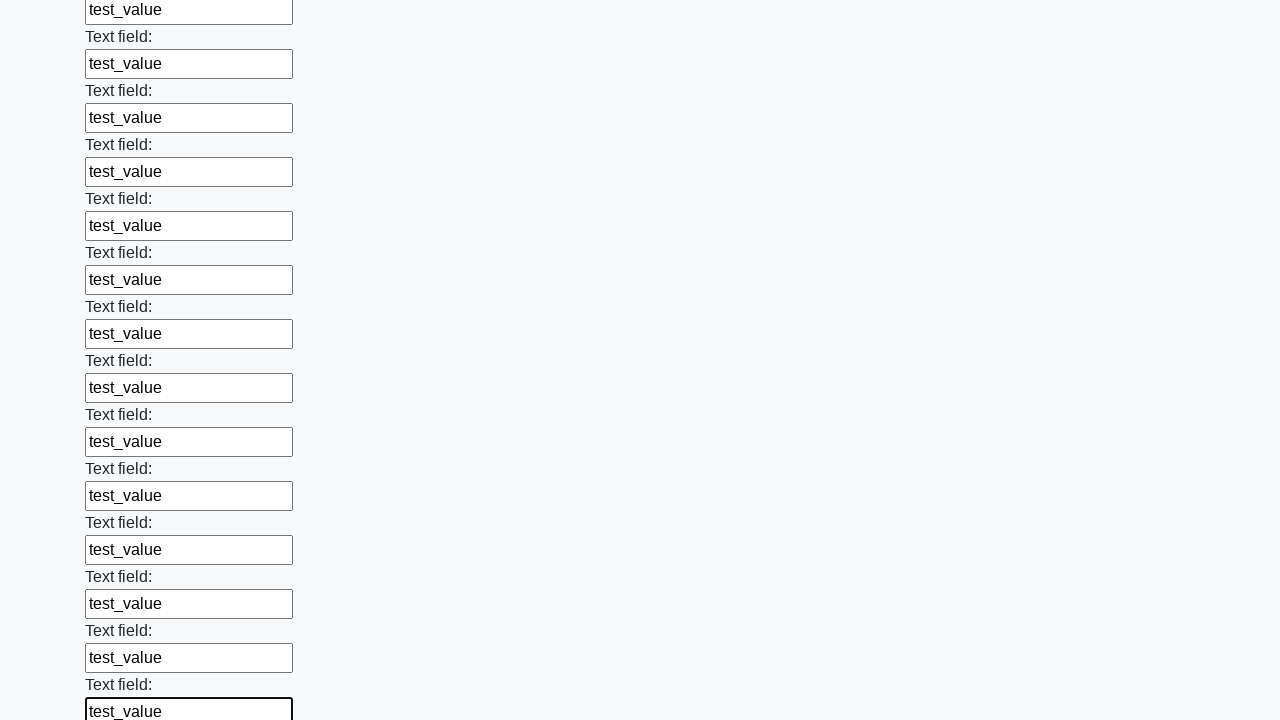

Filled input field with 'test_value' on input >> nth=71
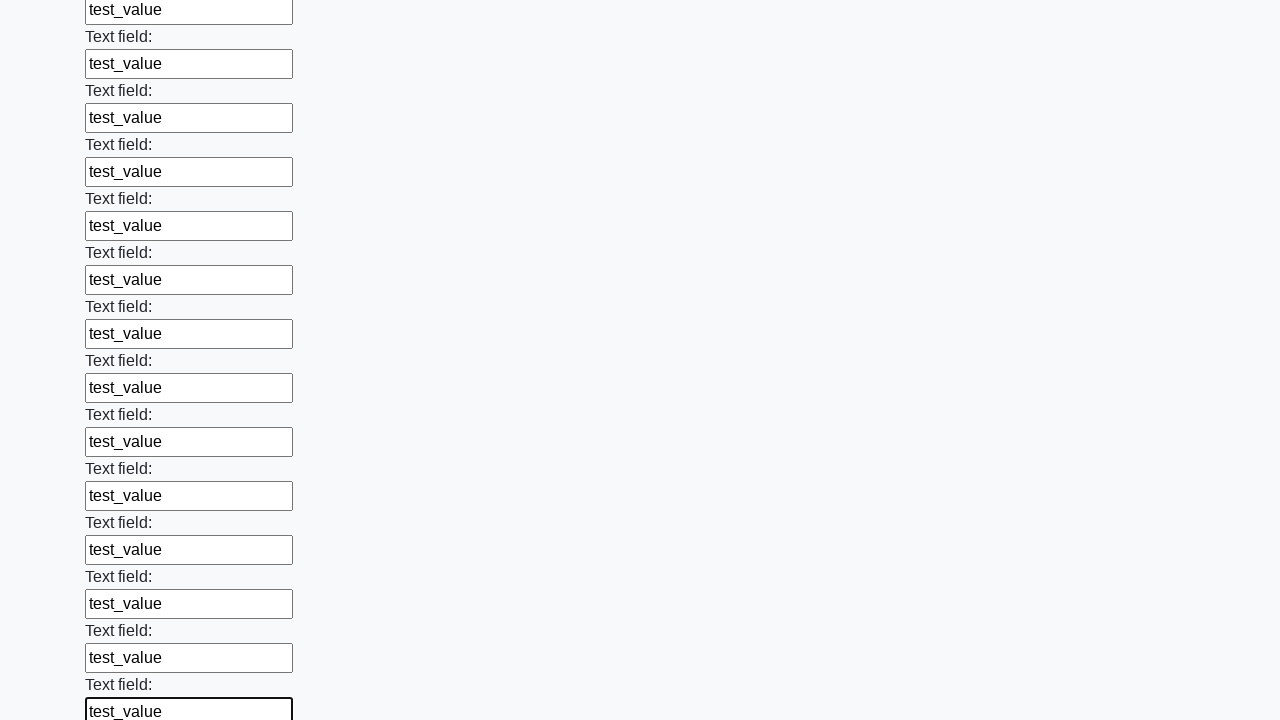

Filled input field with 'test_value' on input >> nth=72
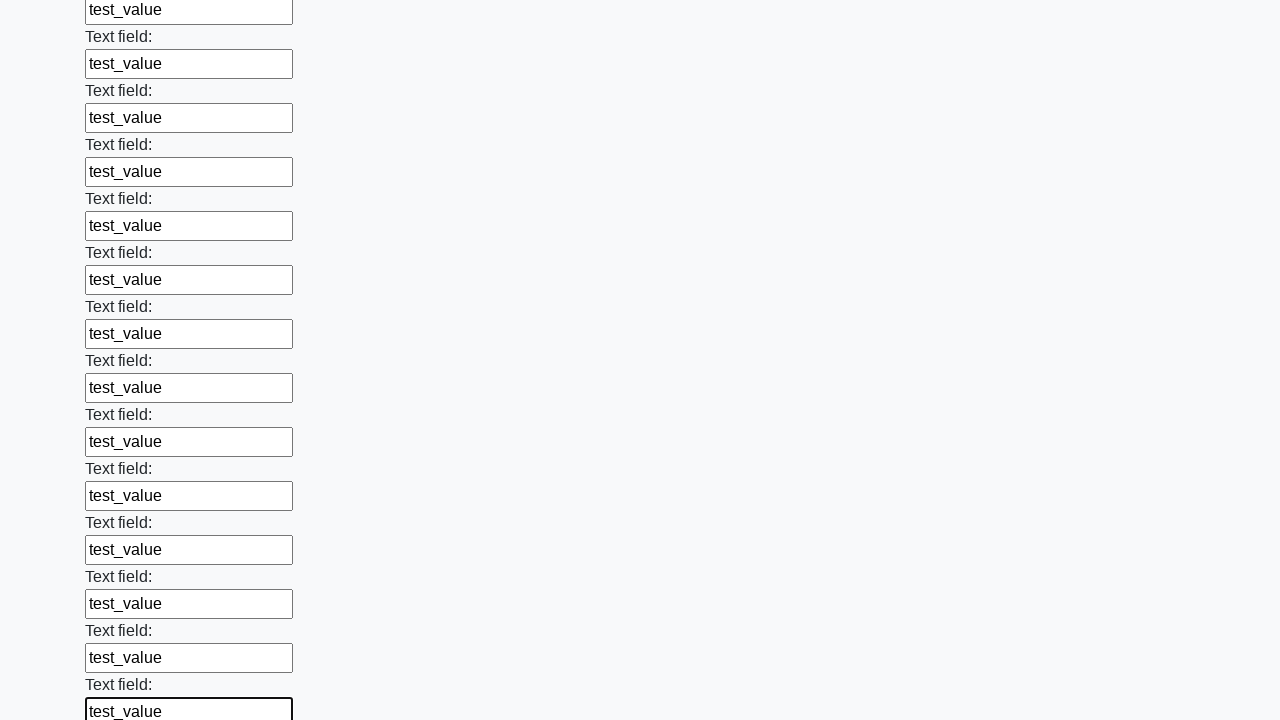

Filled input field with 'test_value' on input >> nth=73
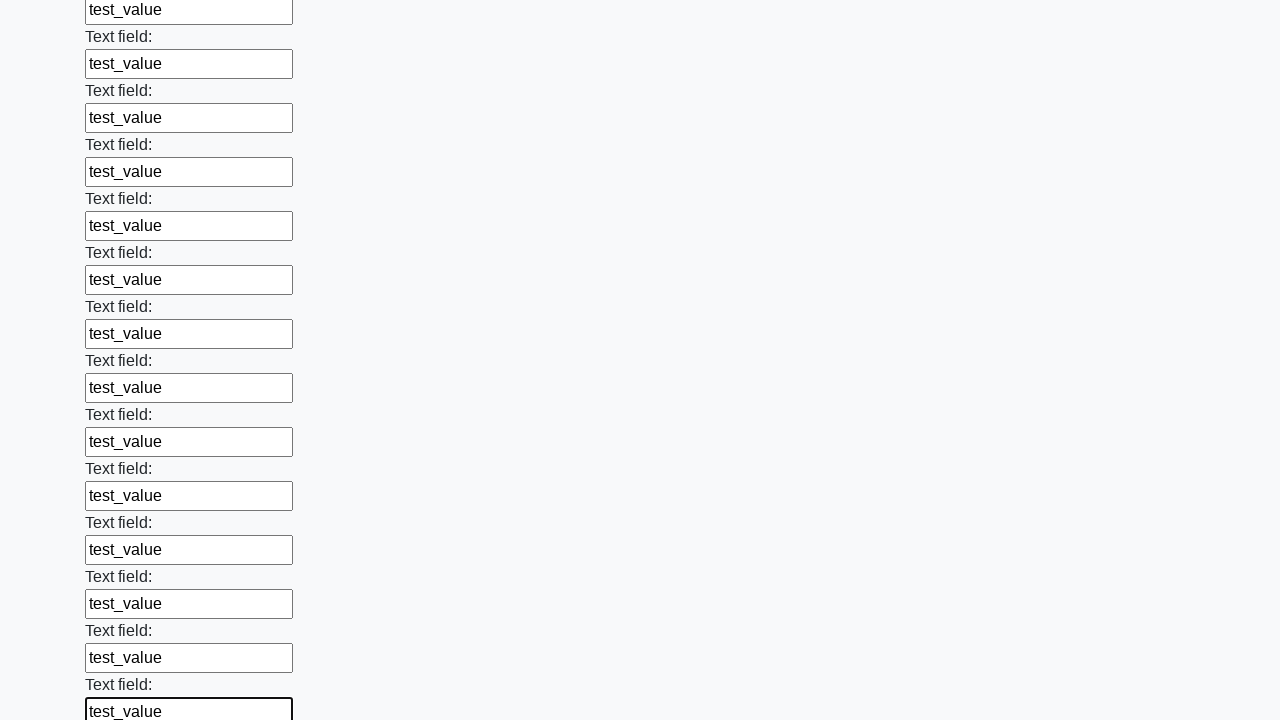

Filled input field with 'test_value' on input >> nth=74
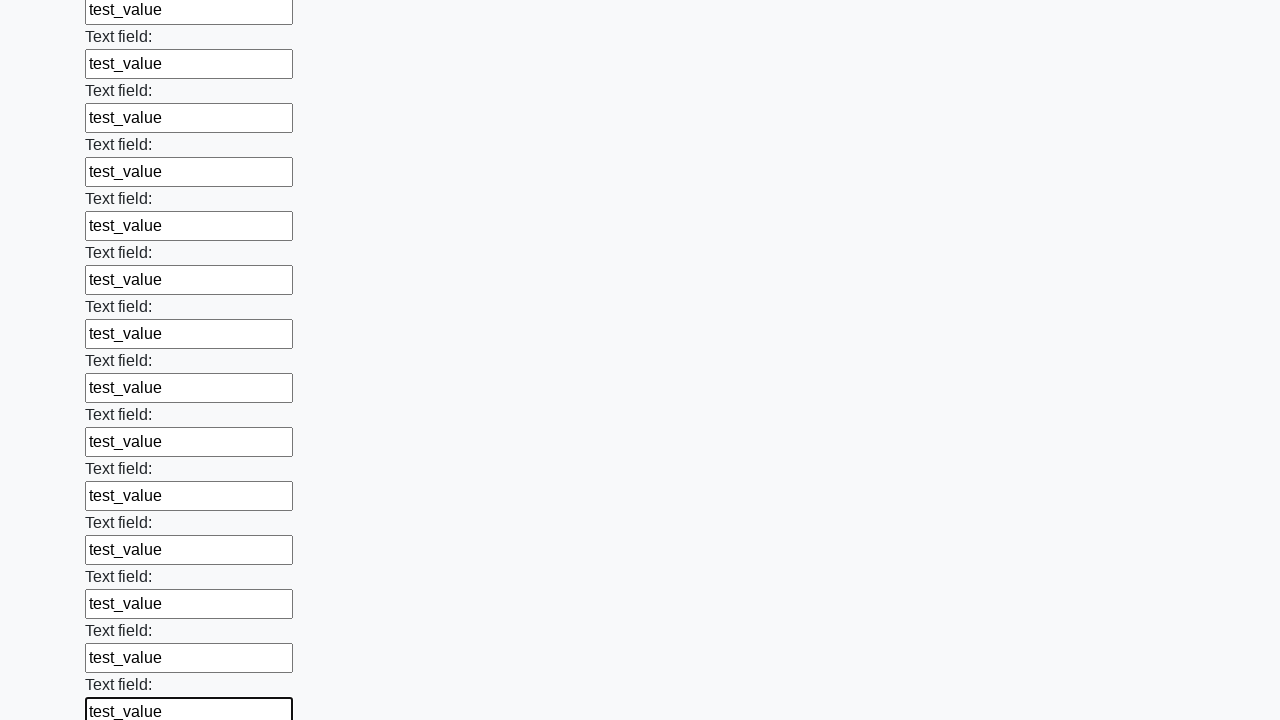

Filled input field with 'test_value' on input >> nth=75
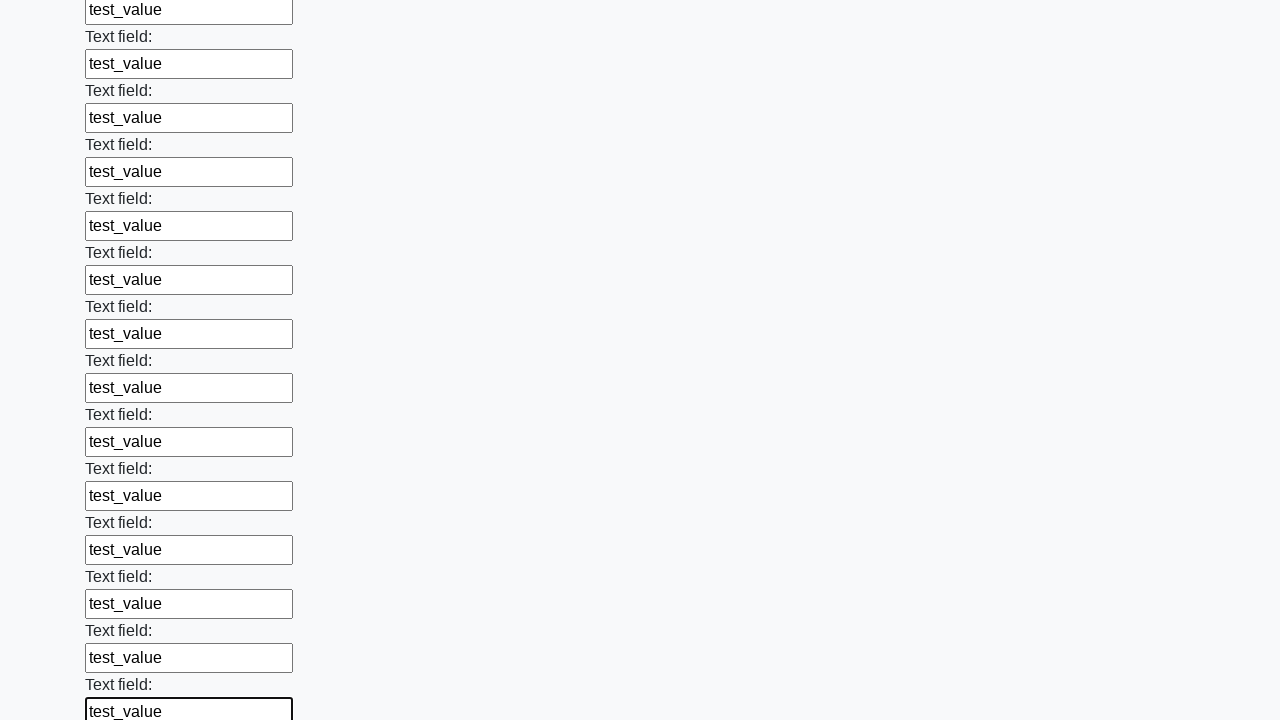

Filled input field with 'test_value' on input >> nth=76
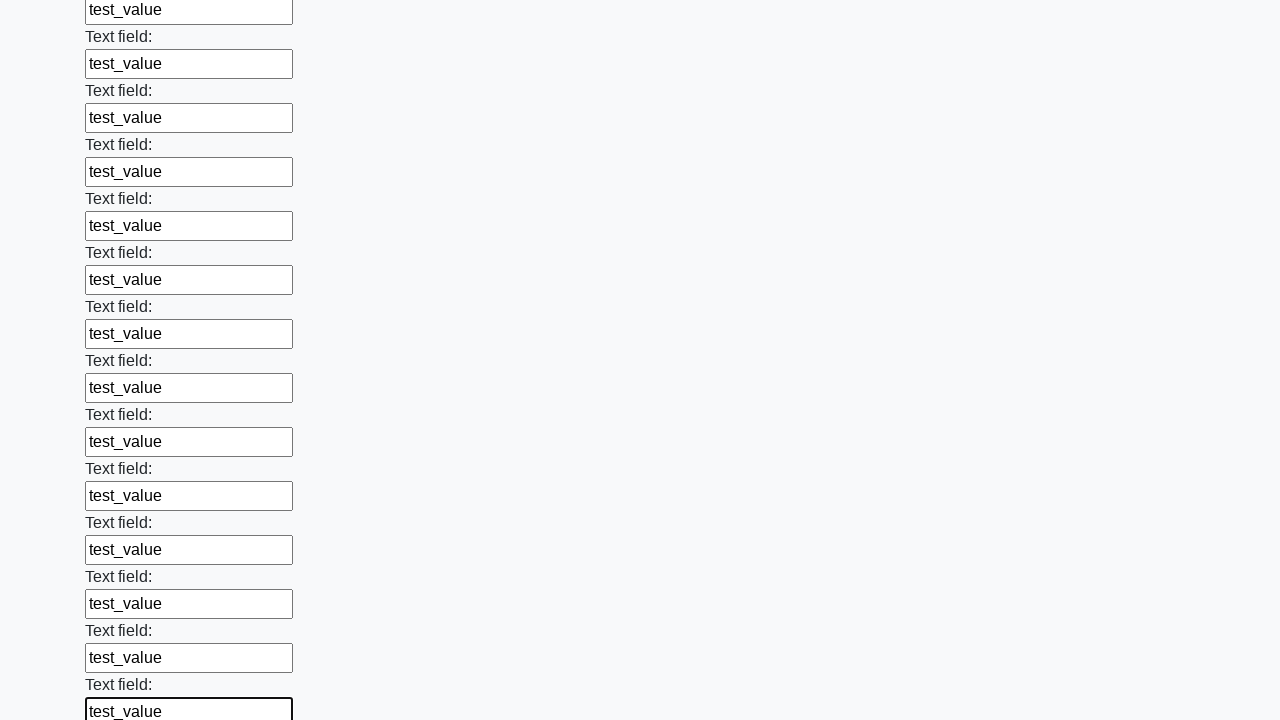

Filled input field with 'test_value' on input >> nth=77
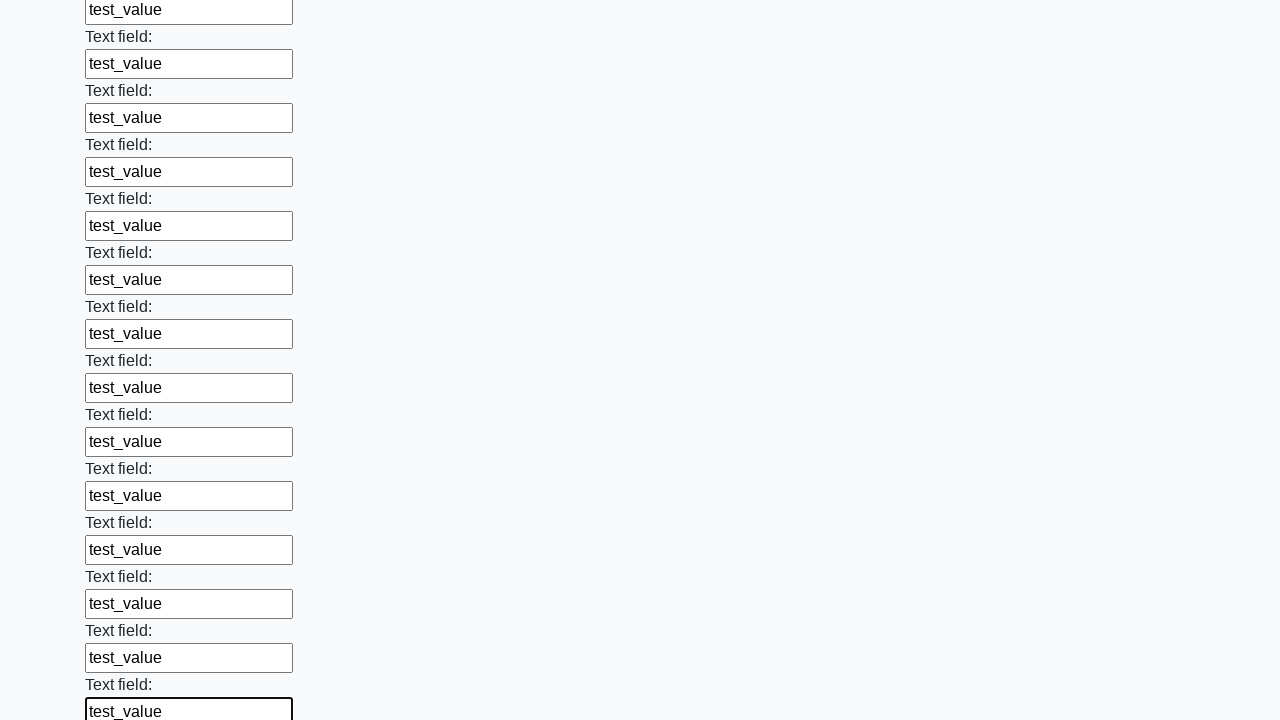

Filled input field with 'test_value' on input >> nth=78
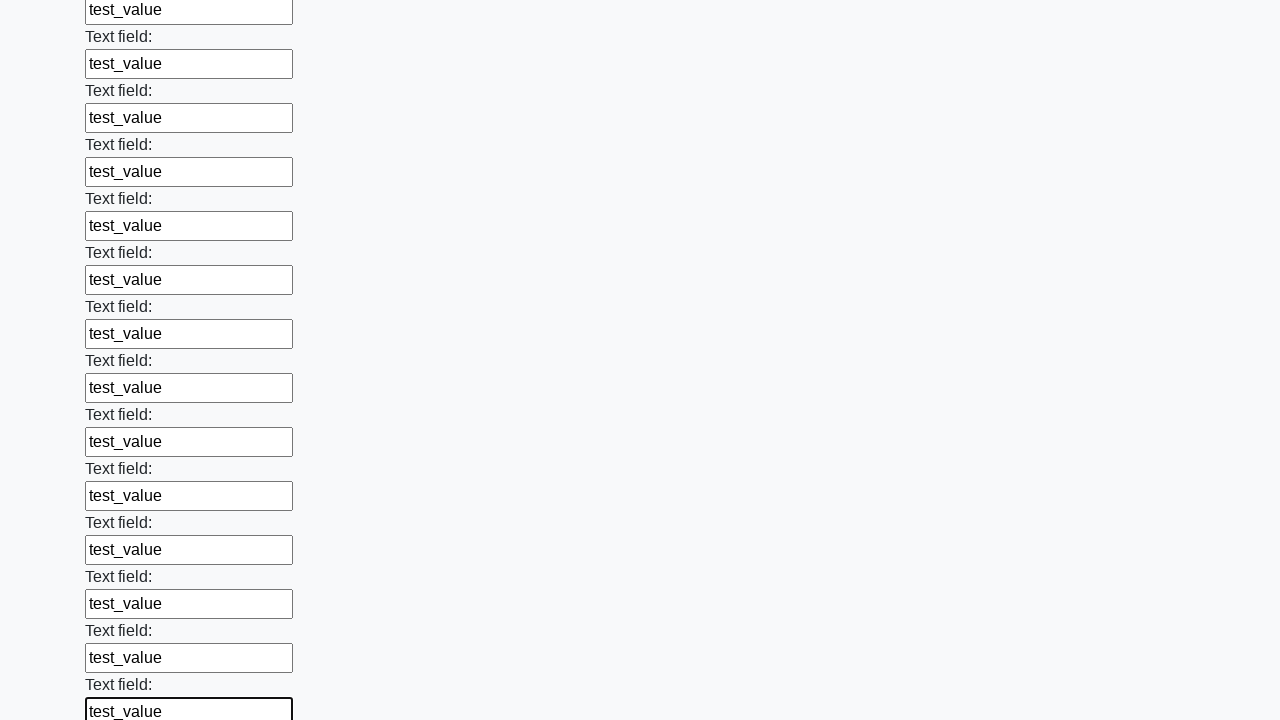

Filled input field with 'test_value' on input >> nth=79
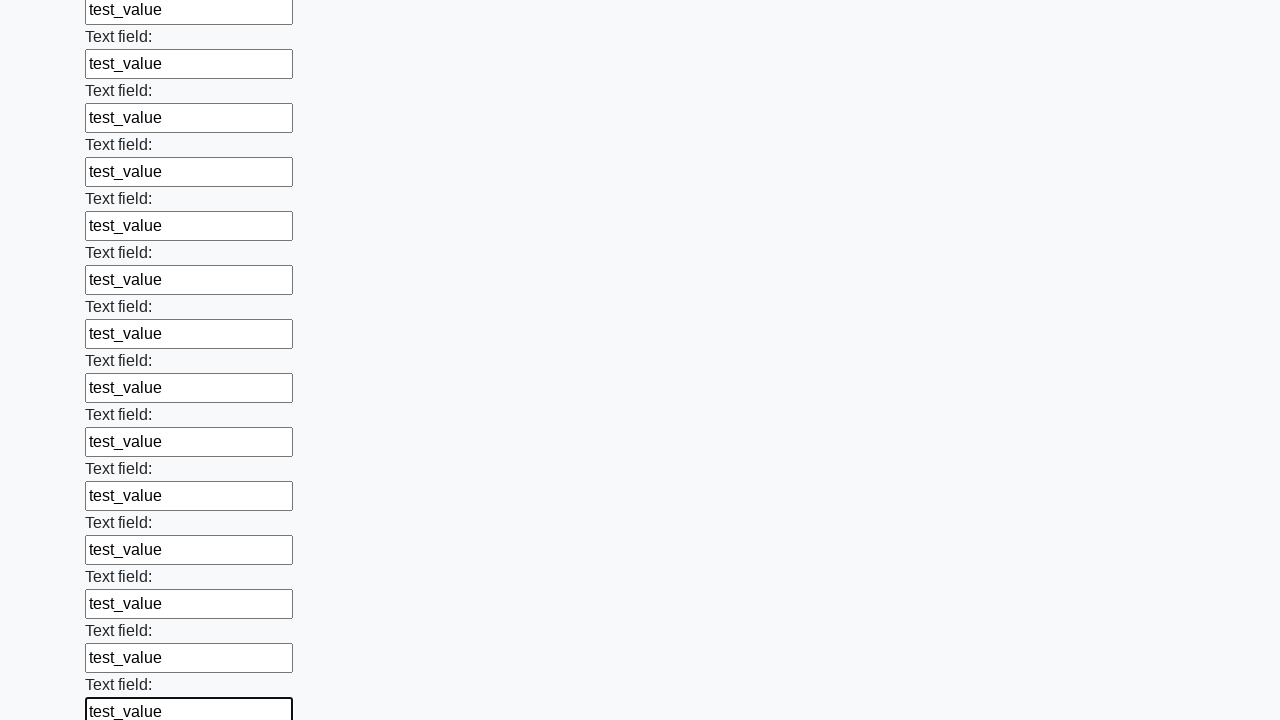

Filled input field with 'test_value' on input >> nth=80
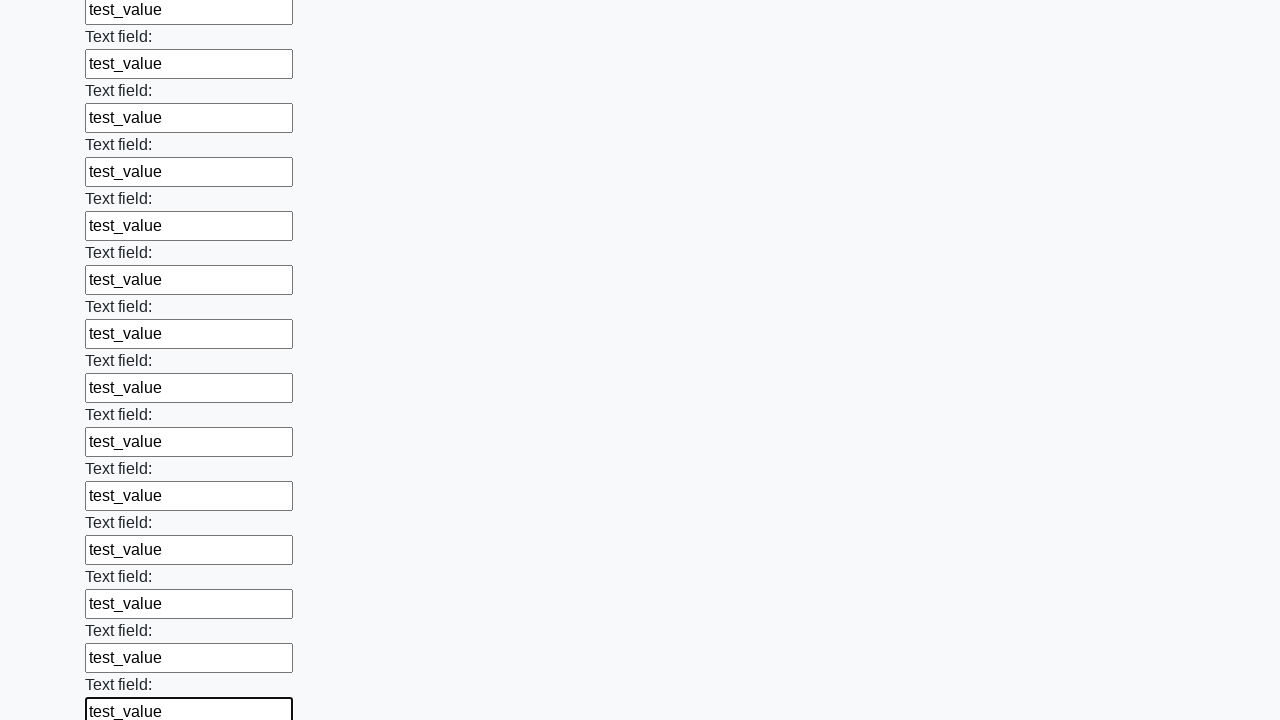

Filled input field with 'test_value' on input >> nth=81
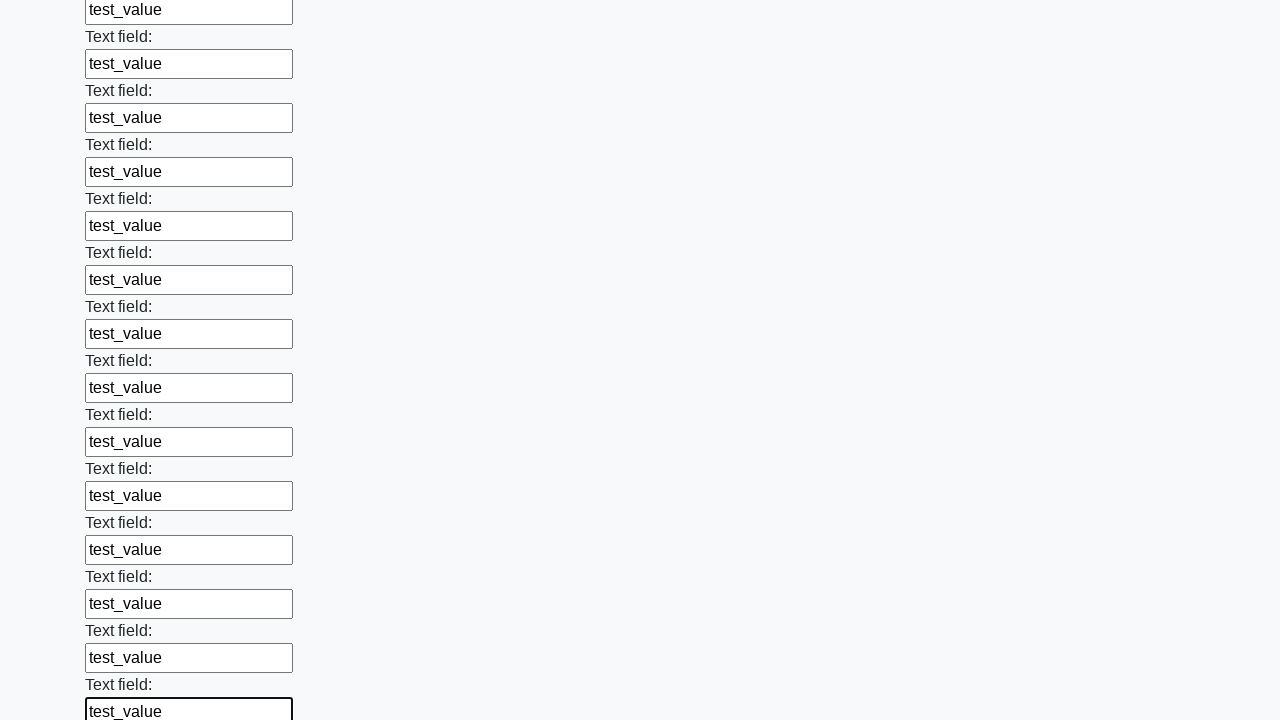

Filled input field with 'test_value' on input >> nth=82
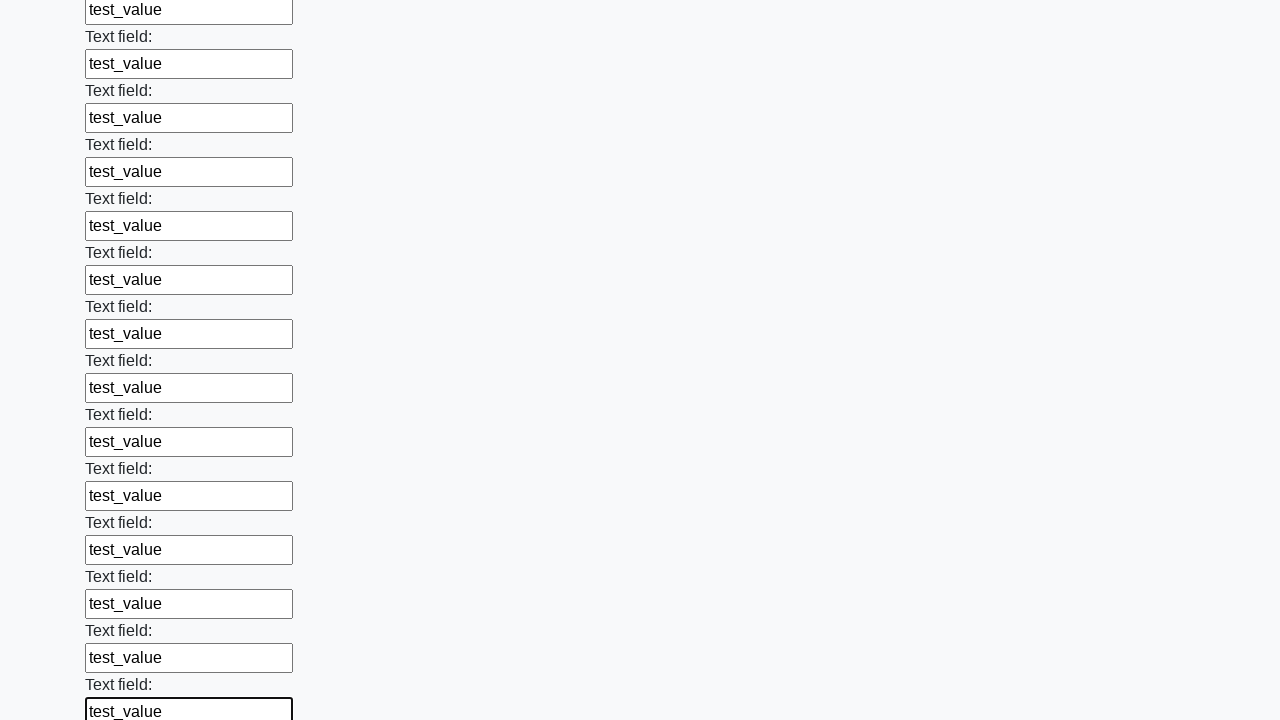

Filled input field with 'test_value' on input >> nth=83
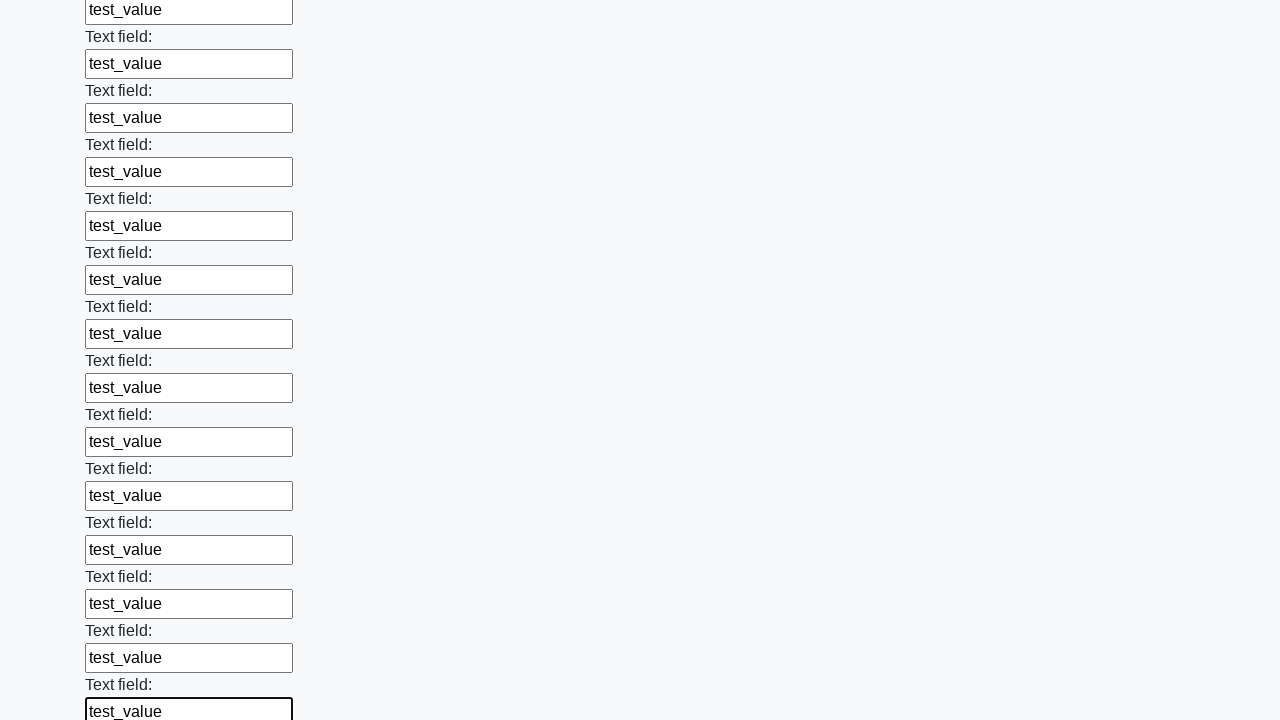

Filled input field with 'test_value' on input >> nth=84
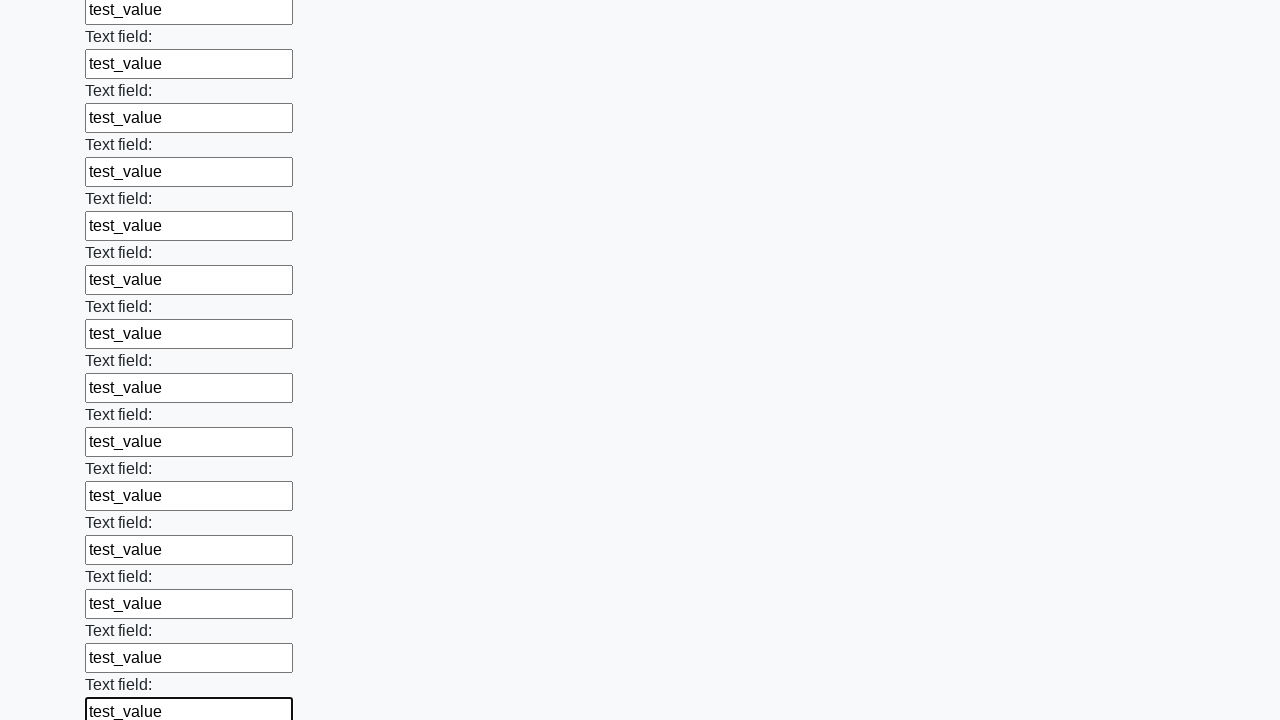

Filled input field with 'test_value' on input >> nth=85
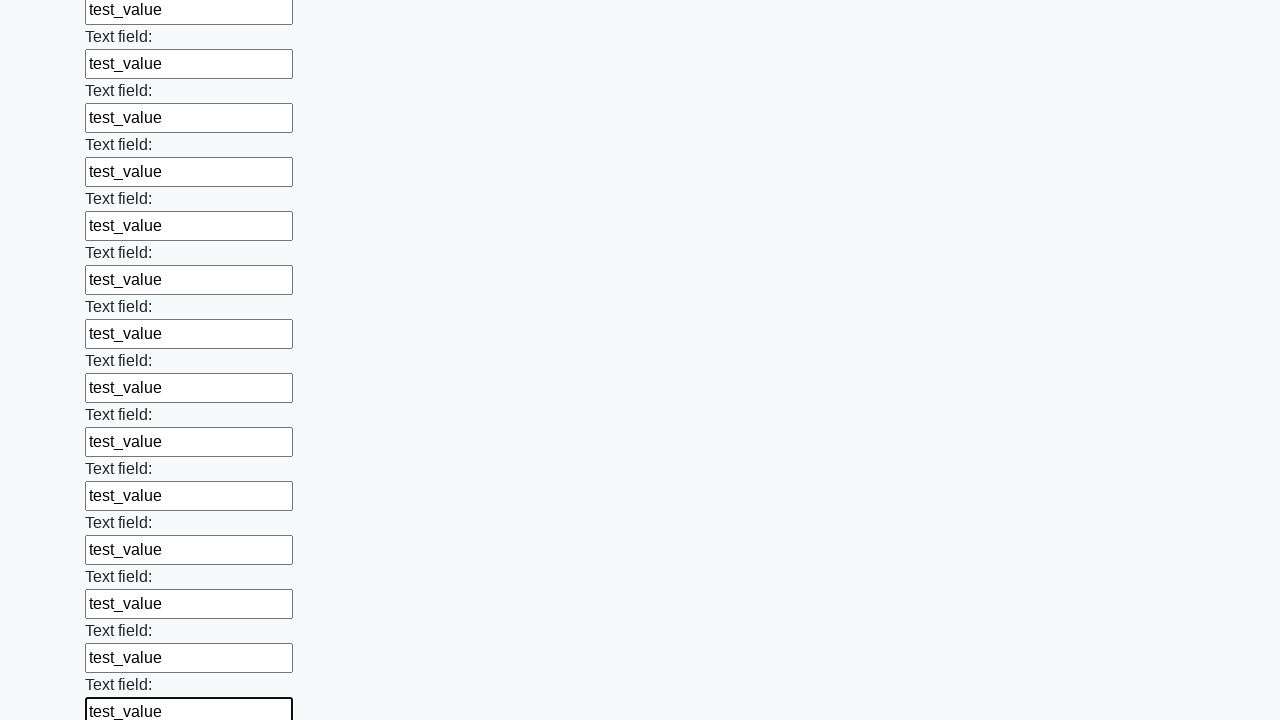

Filled input field with 'test_value' on input >> nth=86
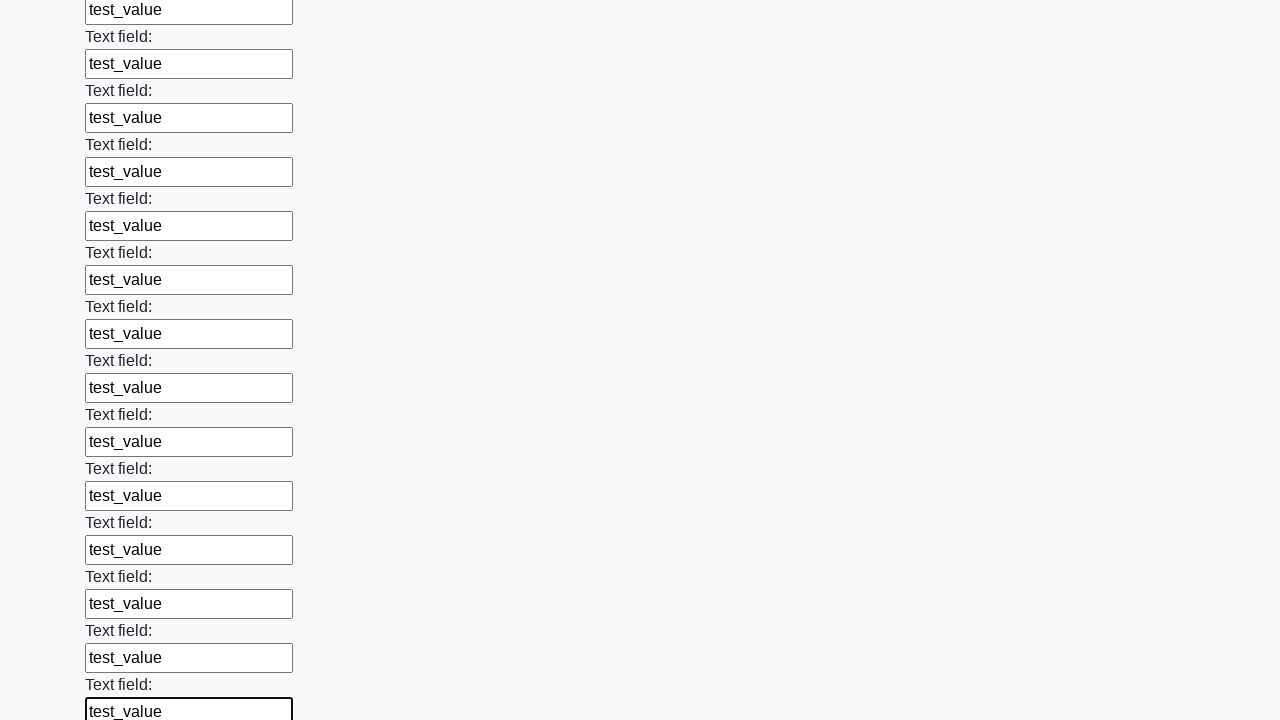

Filled input field with 'test_value' on input >> nth=87
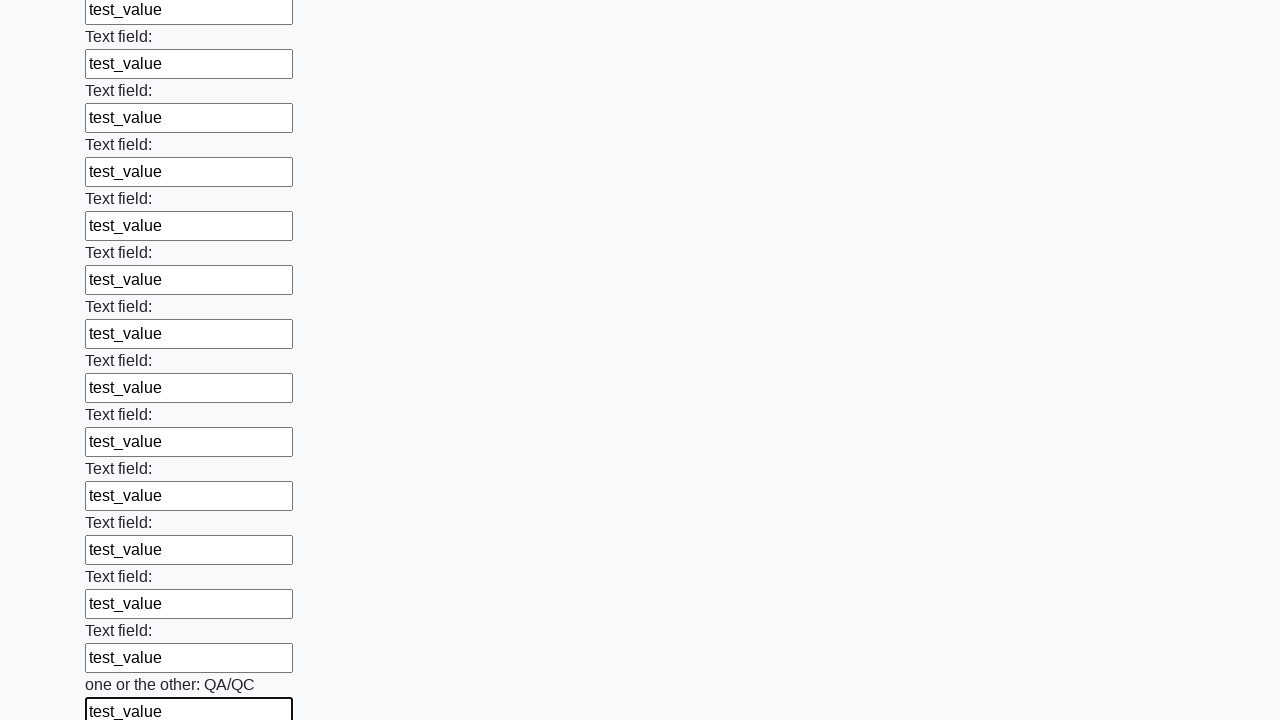

Filled input field with 'test_value' on input >> nth=88
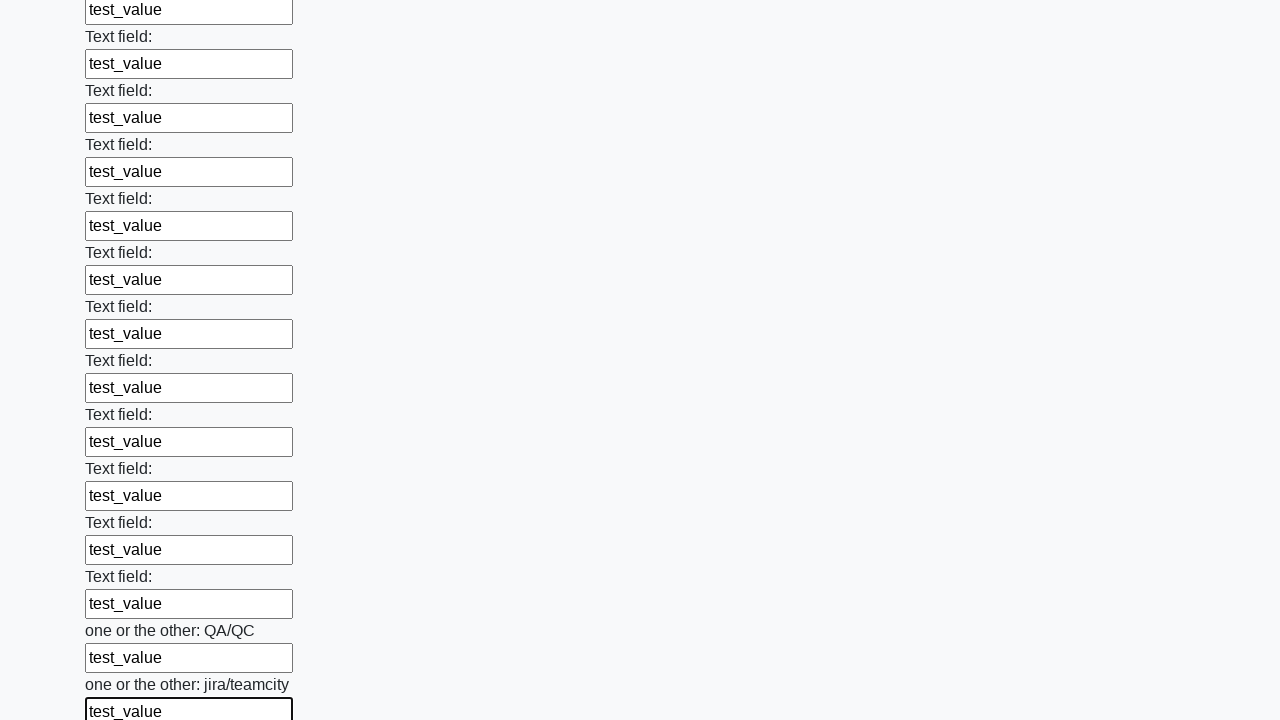

Filled input field with 'test_value' on input >> nth=89
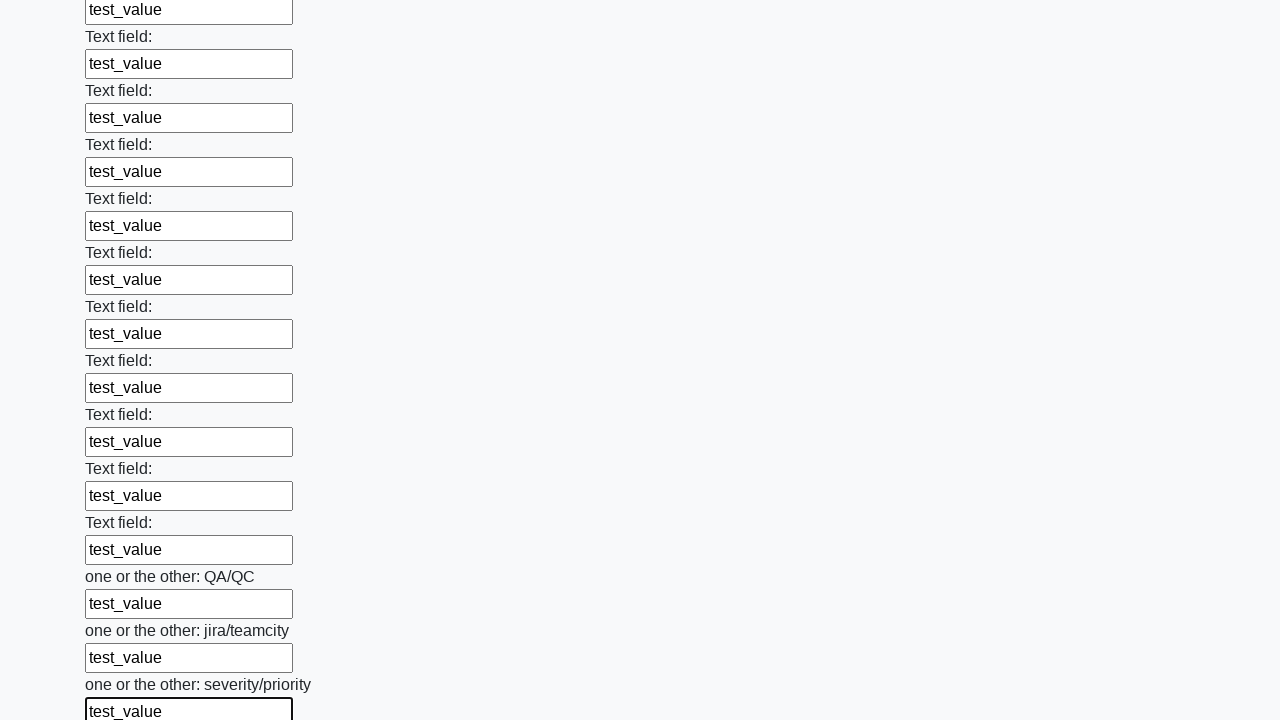

Filled input field with 'test_value' on input >> nth=90
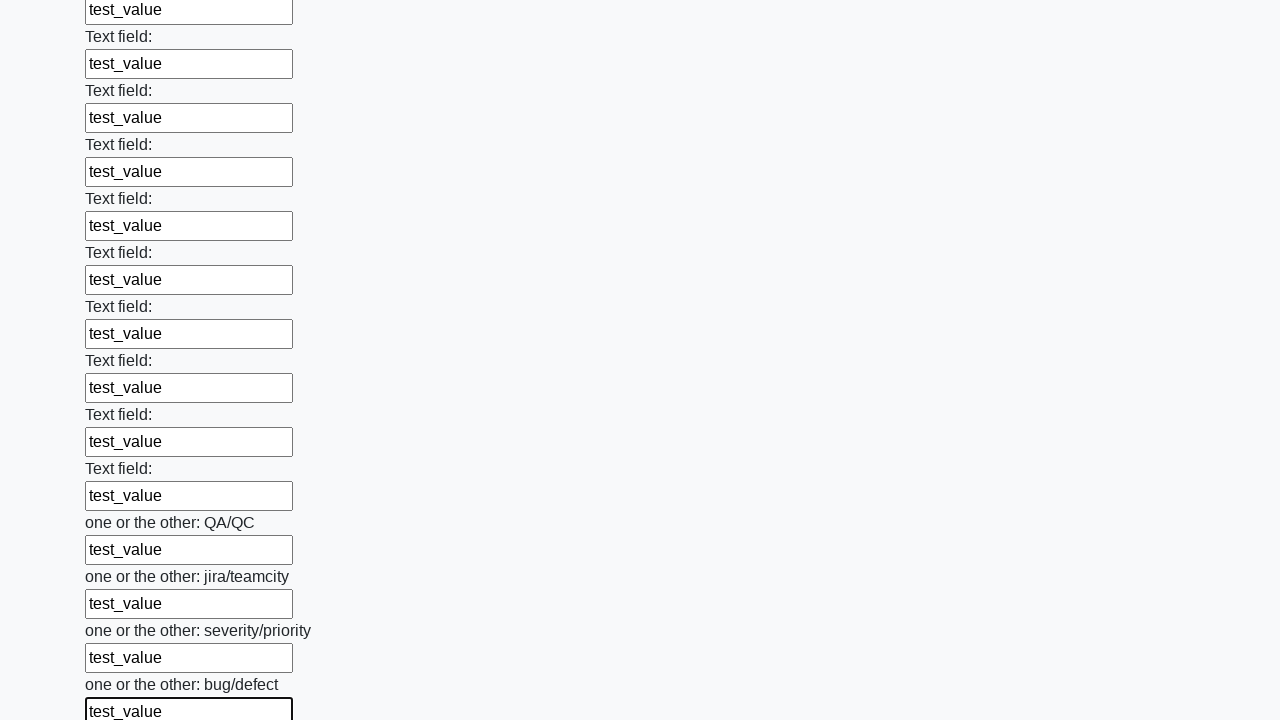

Filled input field with 'test_value' on input >> nth=91
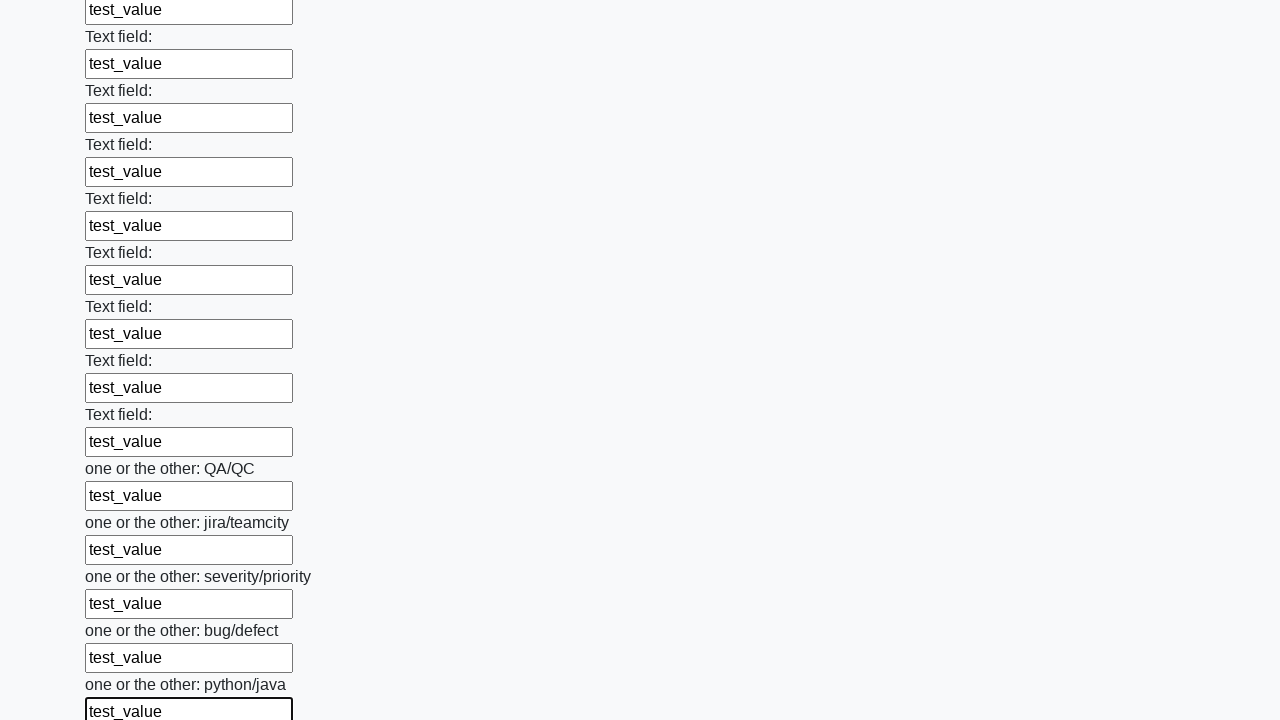

Filled input field with 'test_value' on input >> nth=92
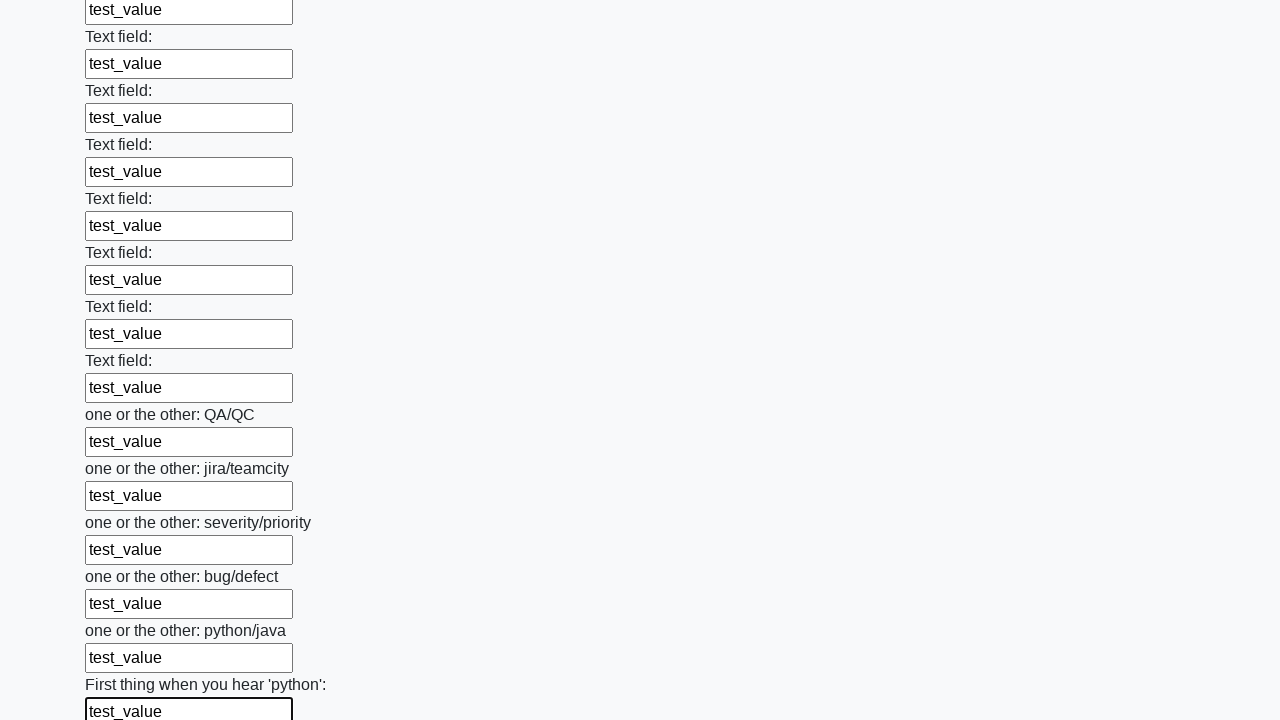

Filled input field with 'test_value' on input >> nth=93
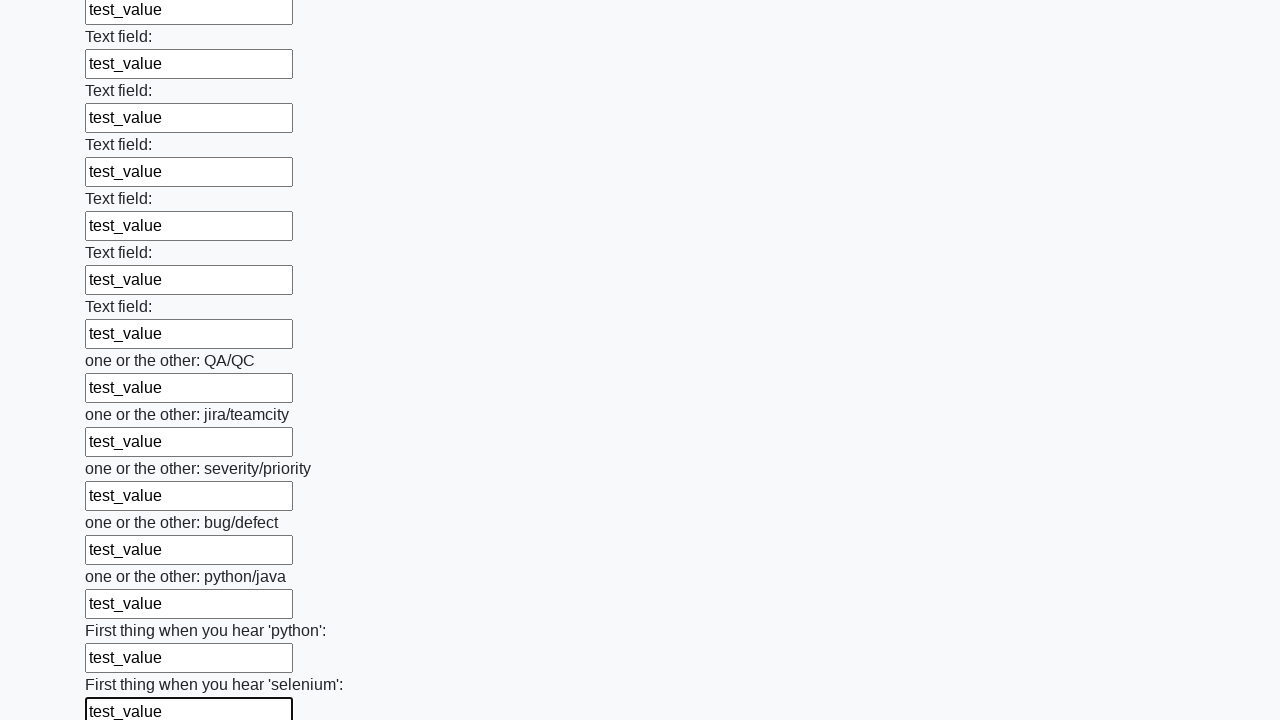

Filled input field with 'test_value' on input >> nth=94
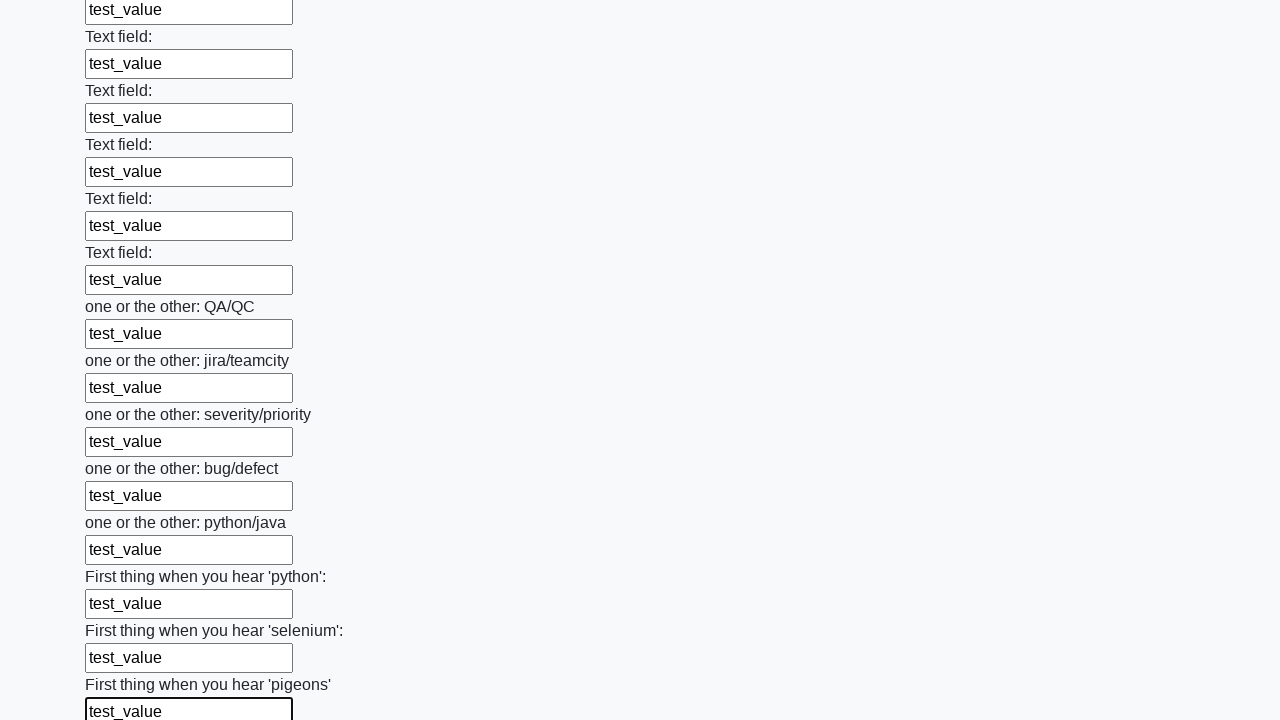

Filled input field with 'test_value' on input >> nth=95
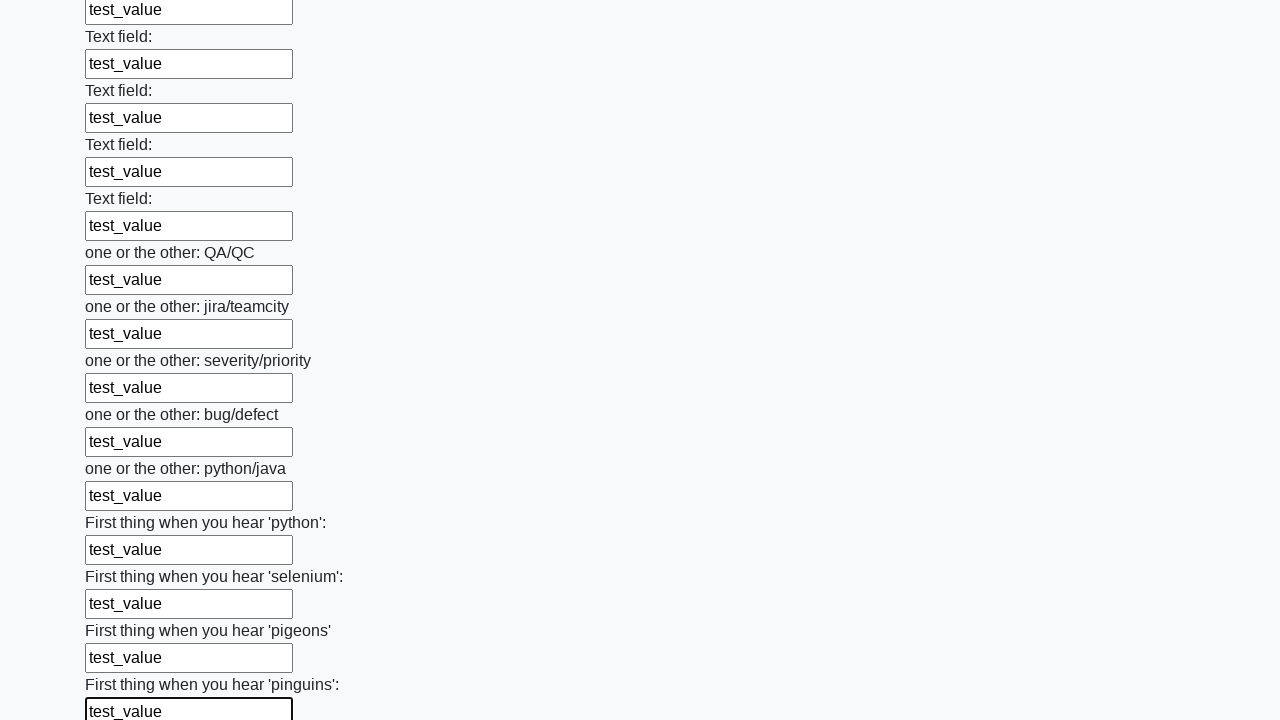

Filled input field with 'test_value' on input >> nth=96
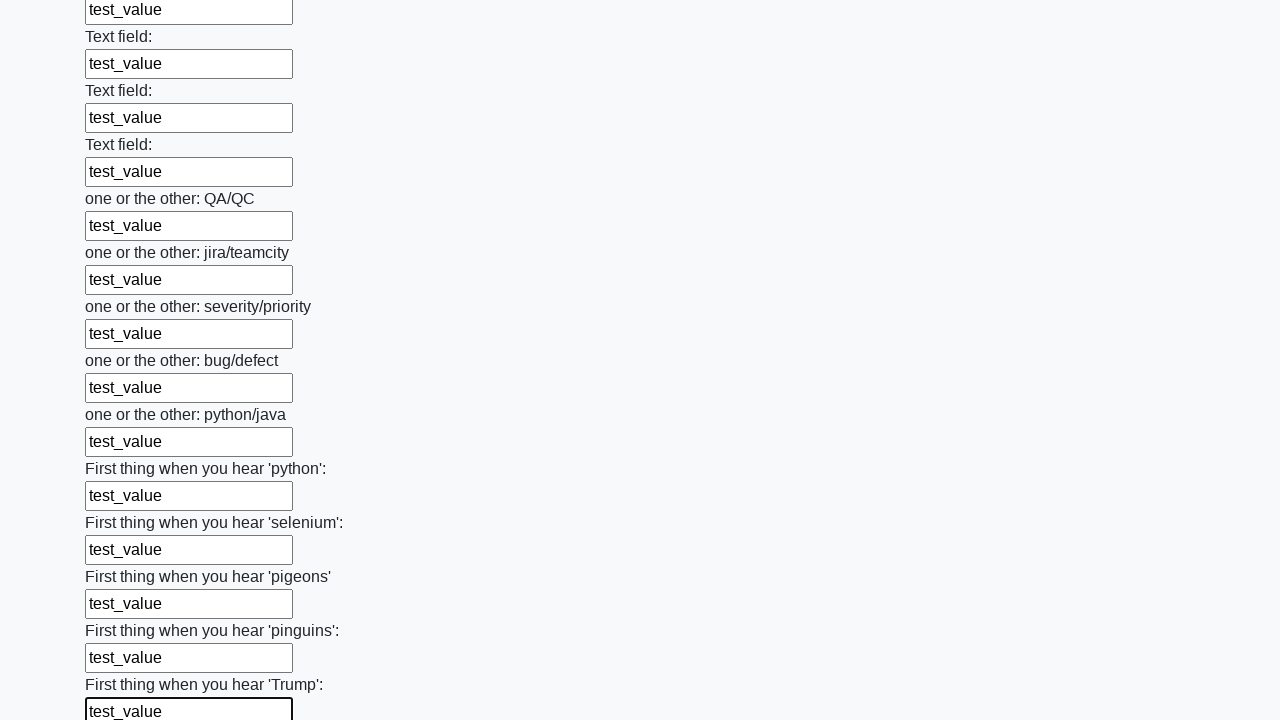

Filled input field with 'test_value' on input >> nth=97
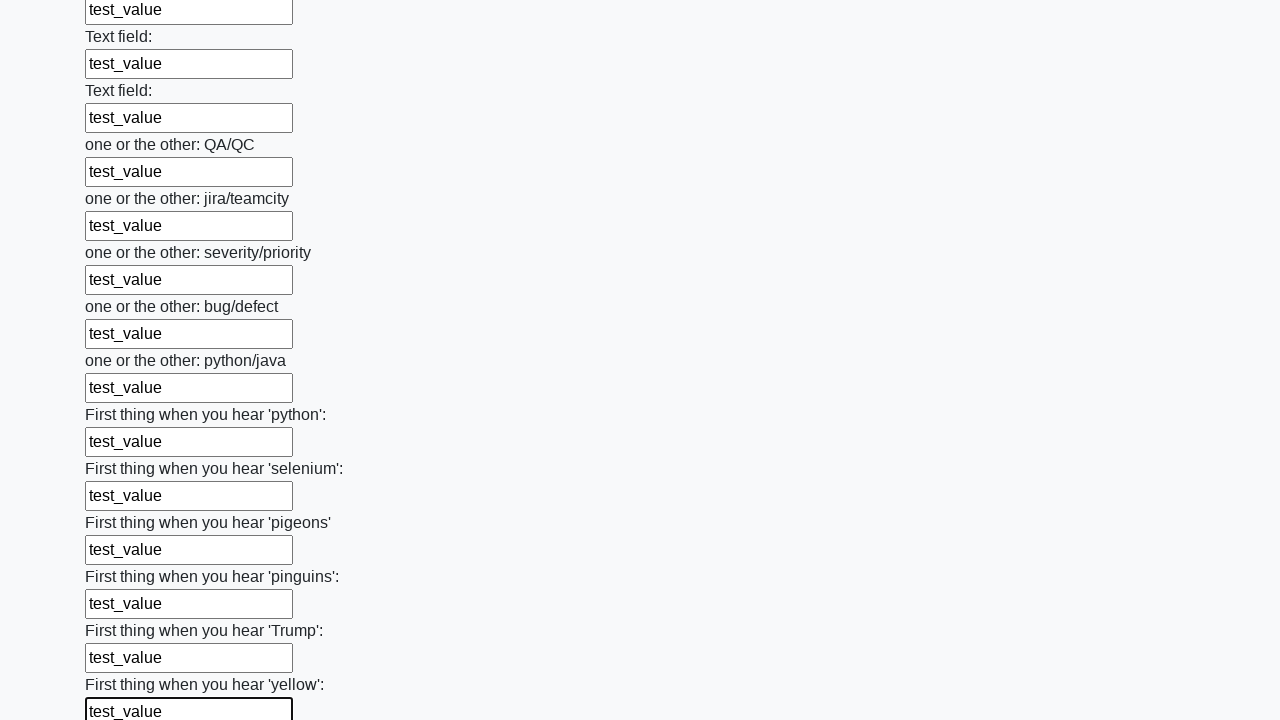

Filled input field with 'test_value' on input >> nth=98
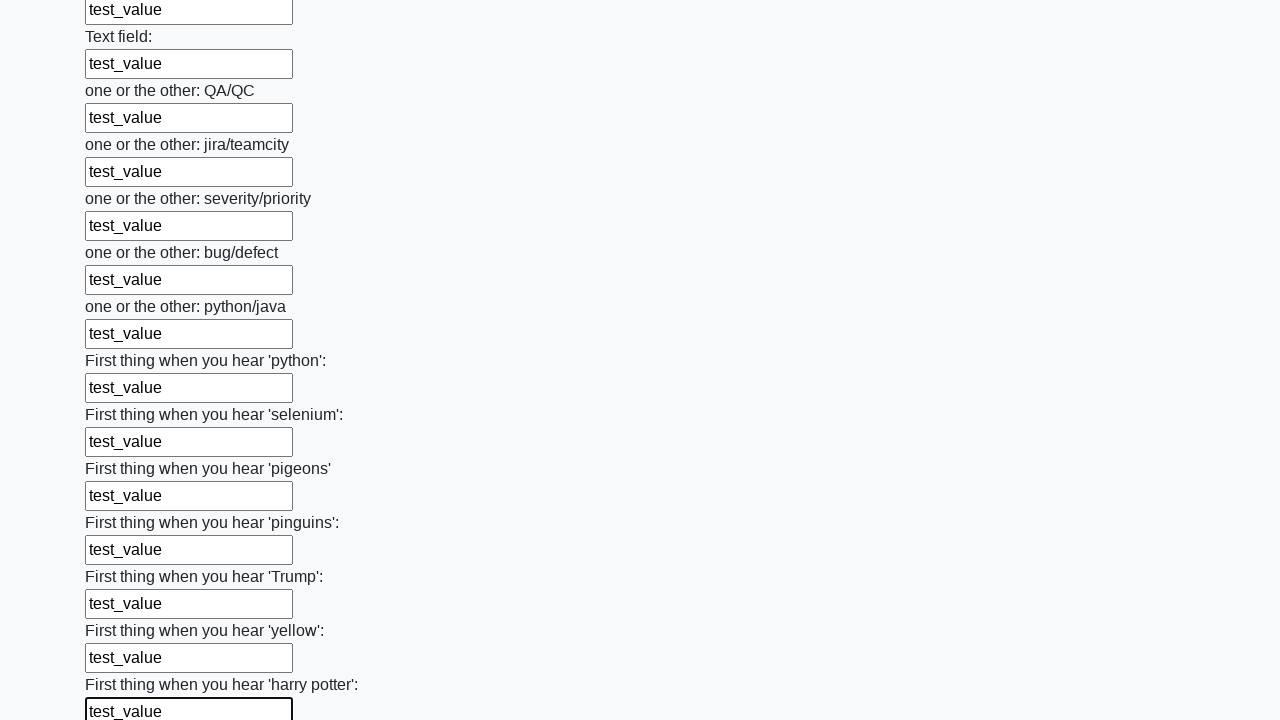

Filled input field with 'test_value' on input >> nth=99
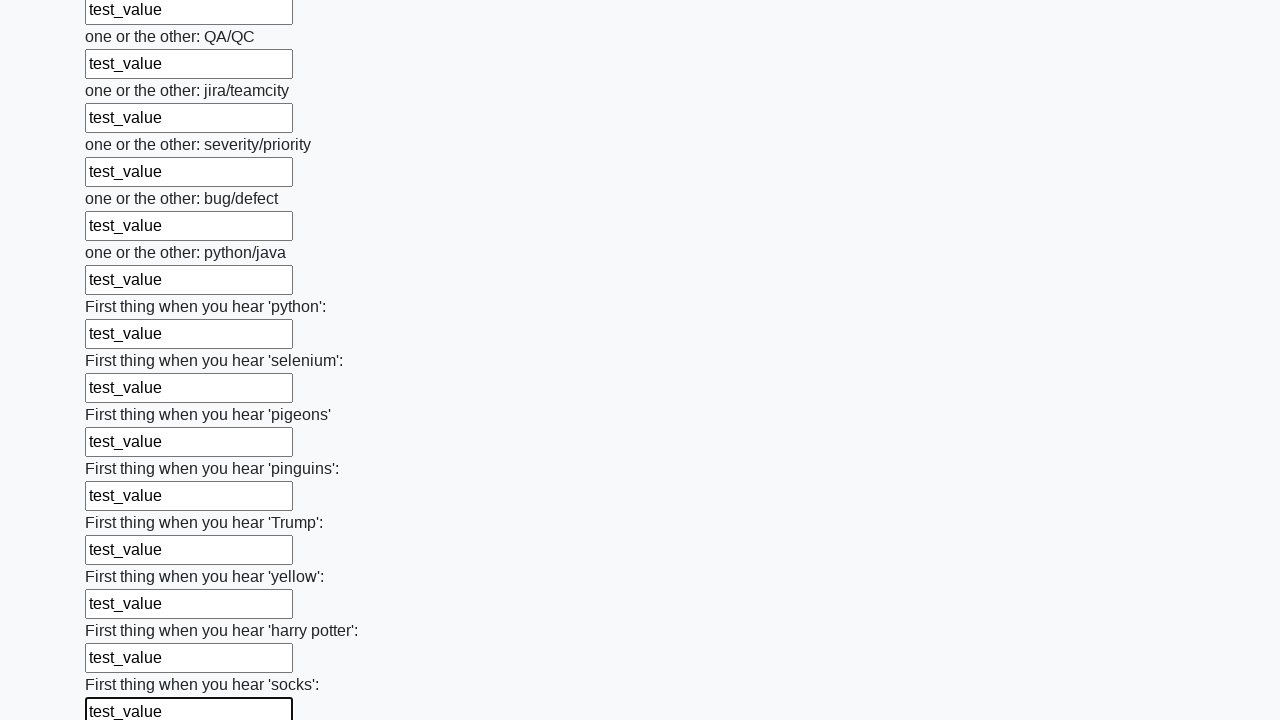

Clicked submit button to submit the form at (123, 611) on button.btn
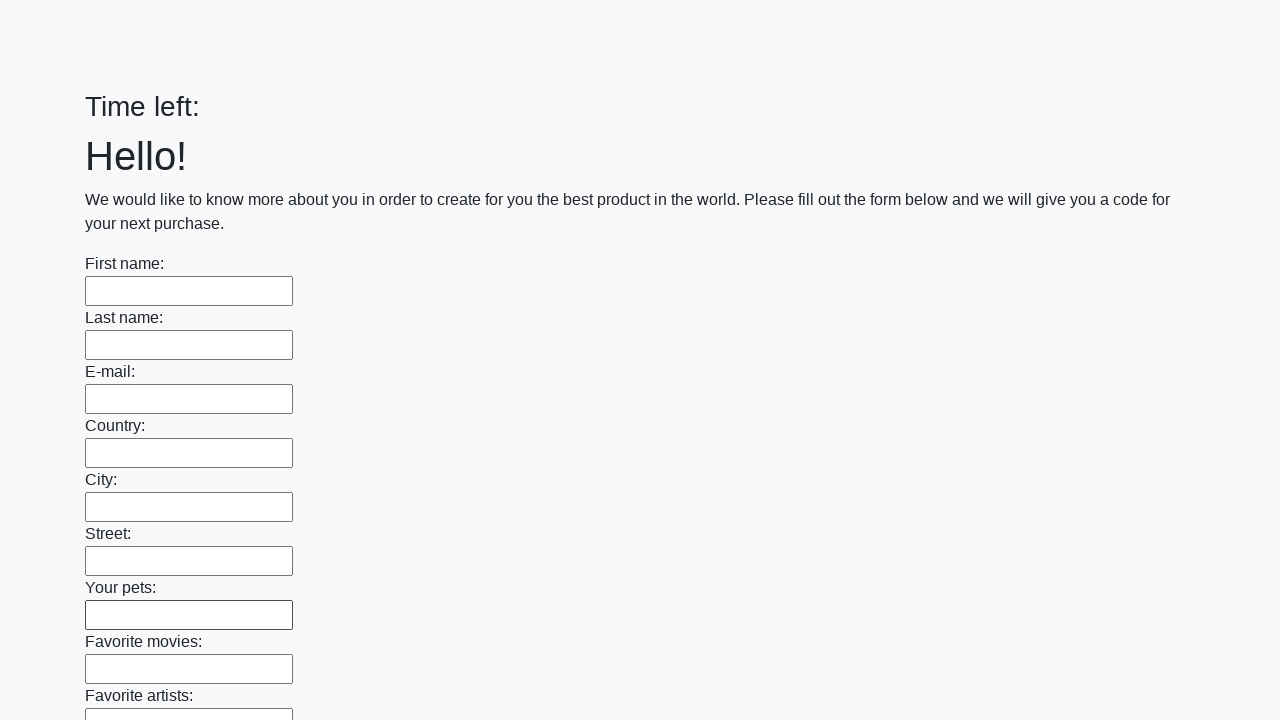

Waited 1 second for form submission to complete
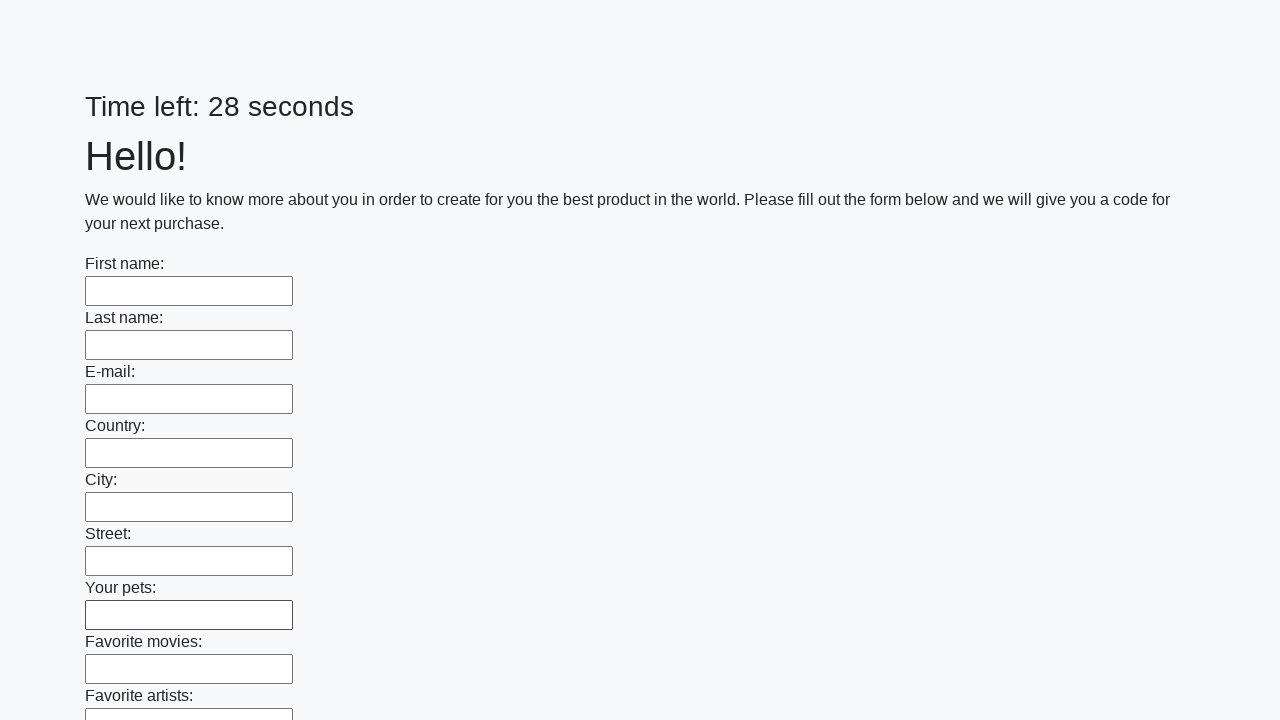

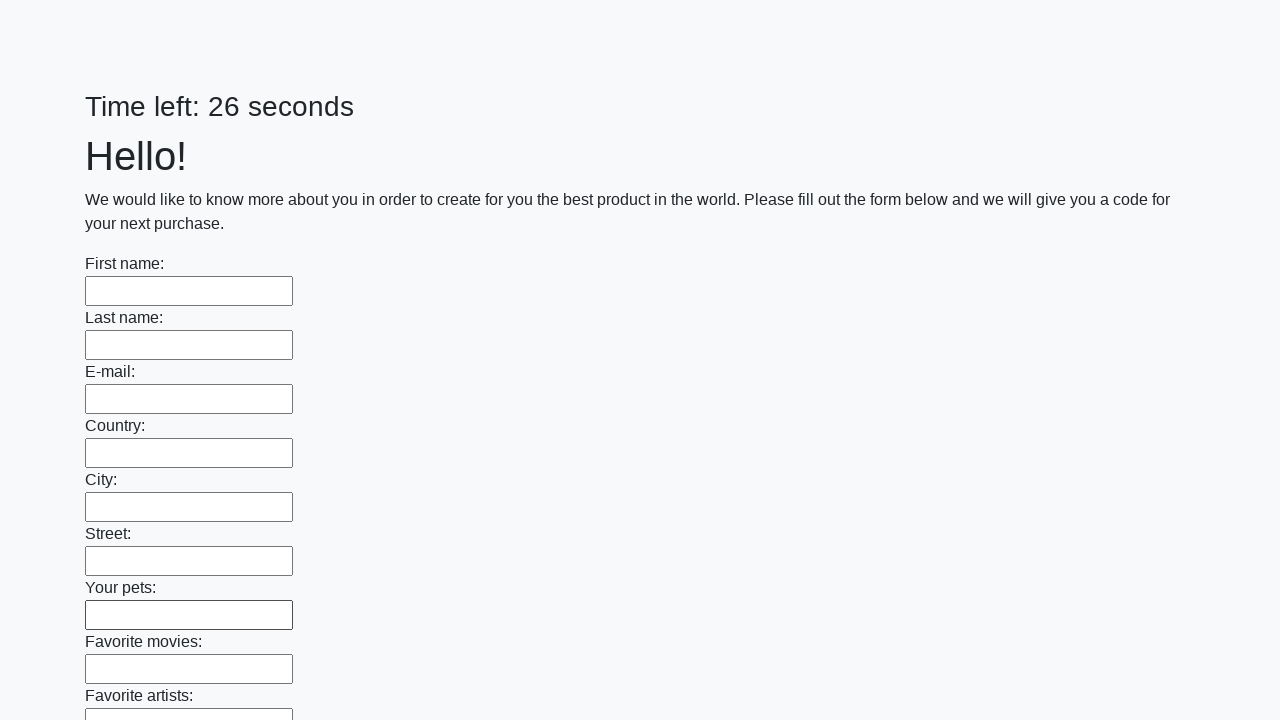